Tests filling out a large form by entering text into all input fields and submitting the form via a button click

Starting URL: http://suninjuly.github.io/huge_form.html

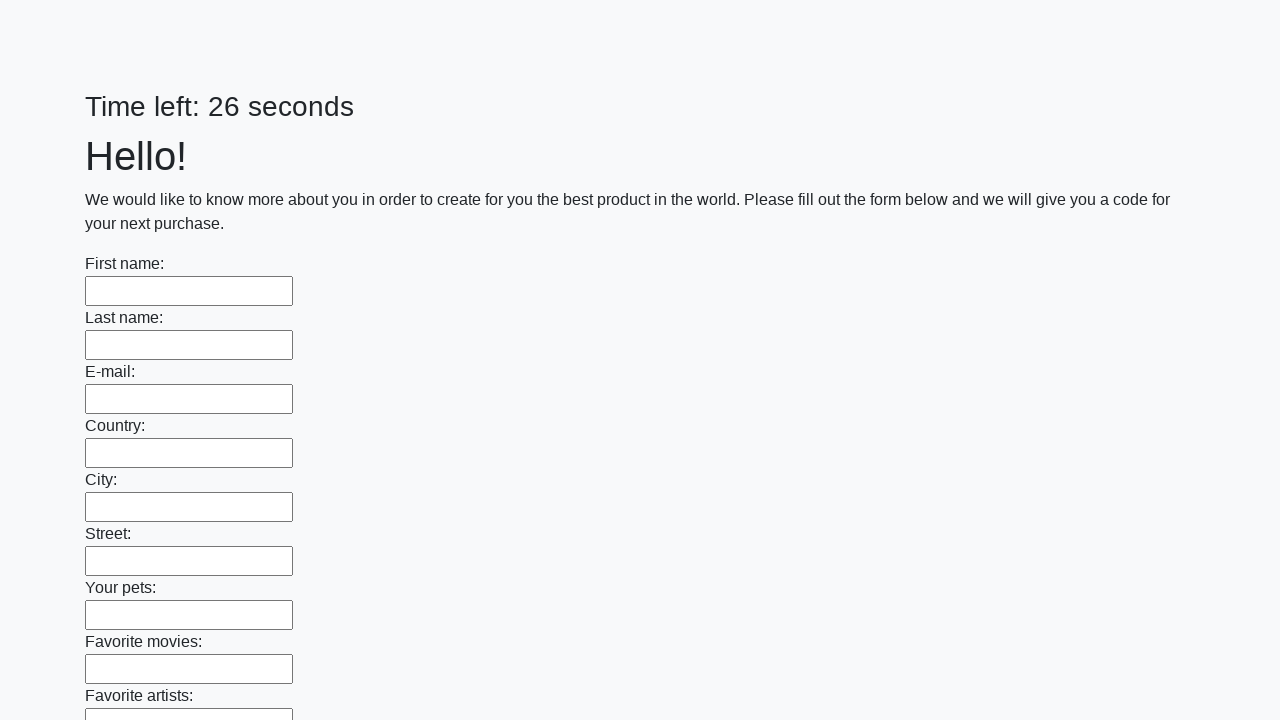

Navigated to huge form page
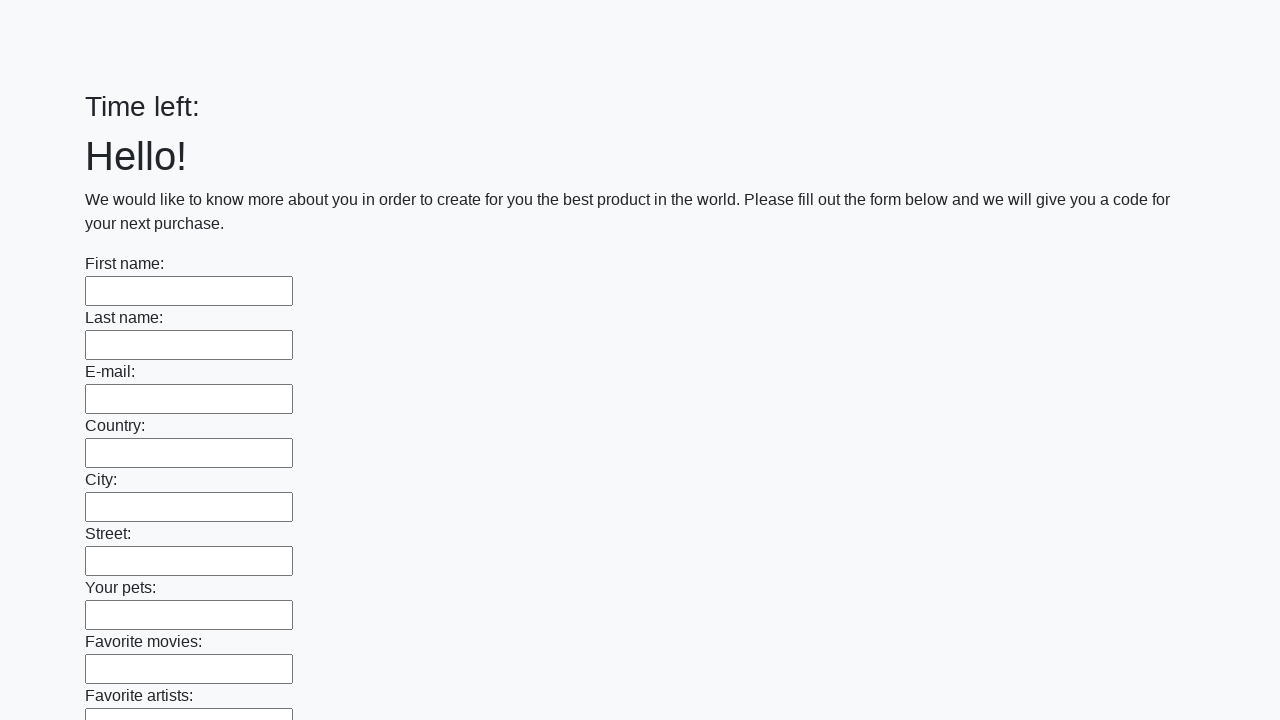

Filled an input field with 'Hi!' on input >> nth=0
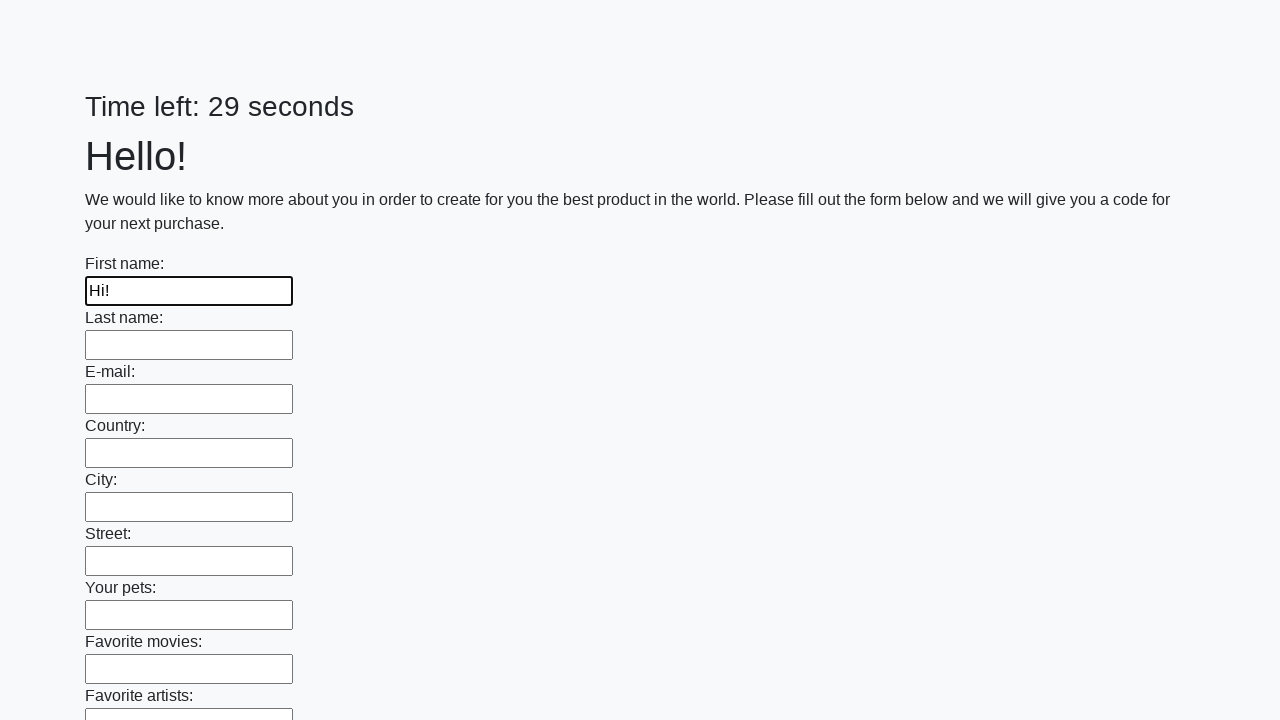

Filled an input field with 'Hi!' on input >> nth=1
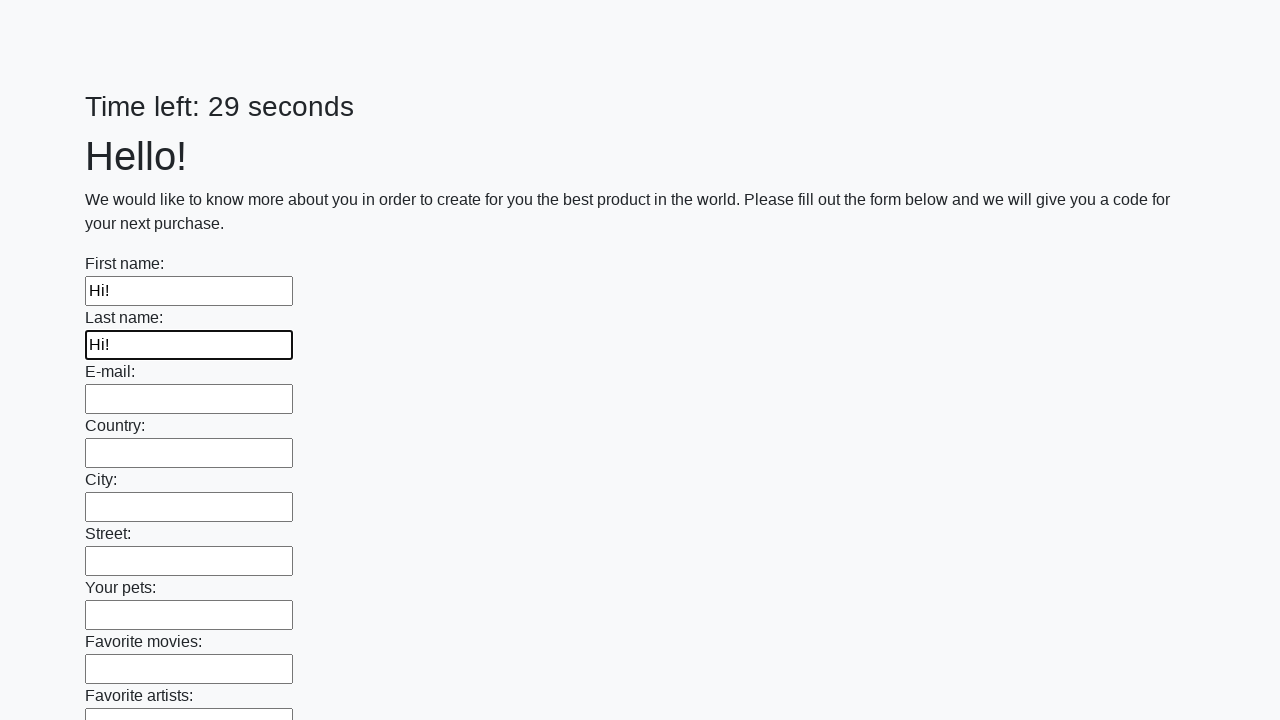

Filled an input field with 'Hi!' on input >> nth=2
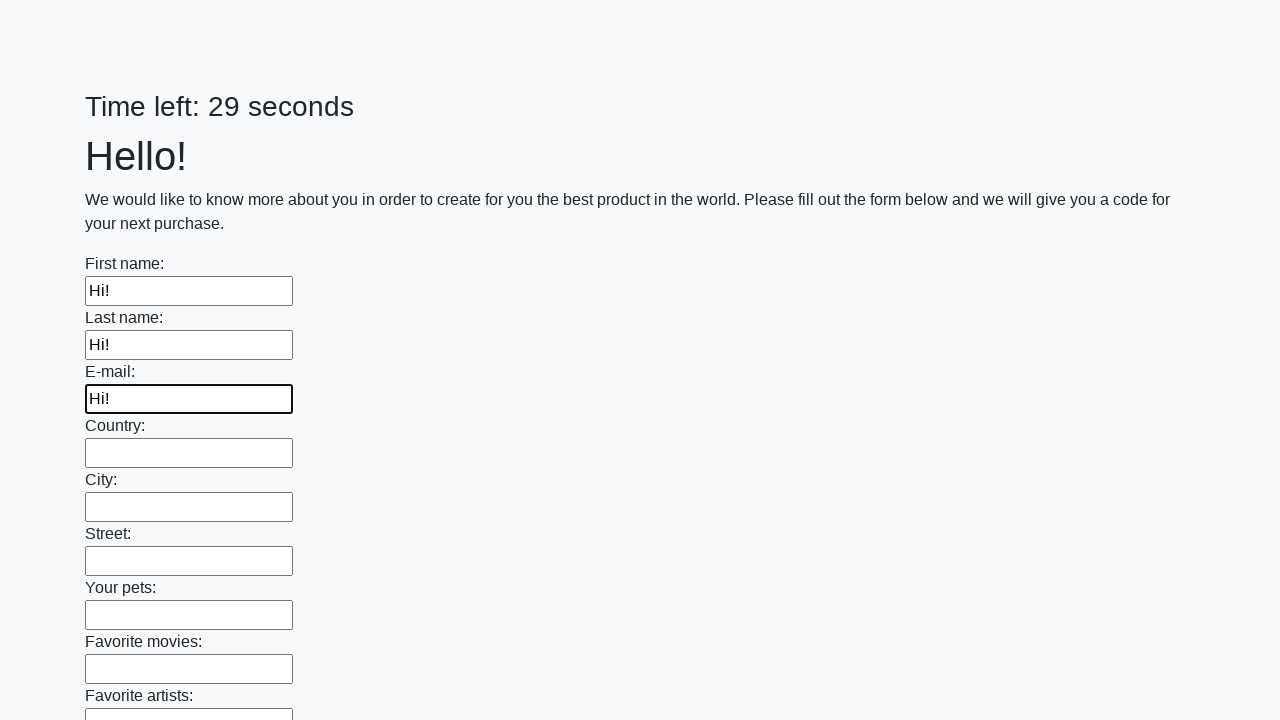

Filled an input field with 'Hi!' on input >> nth=3
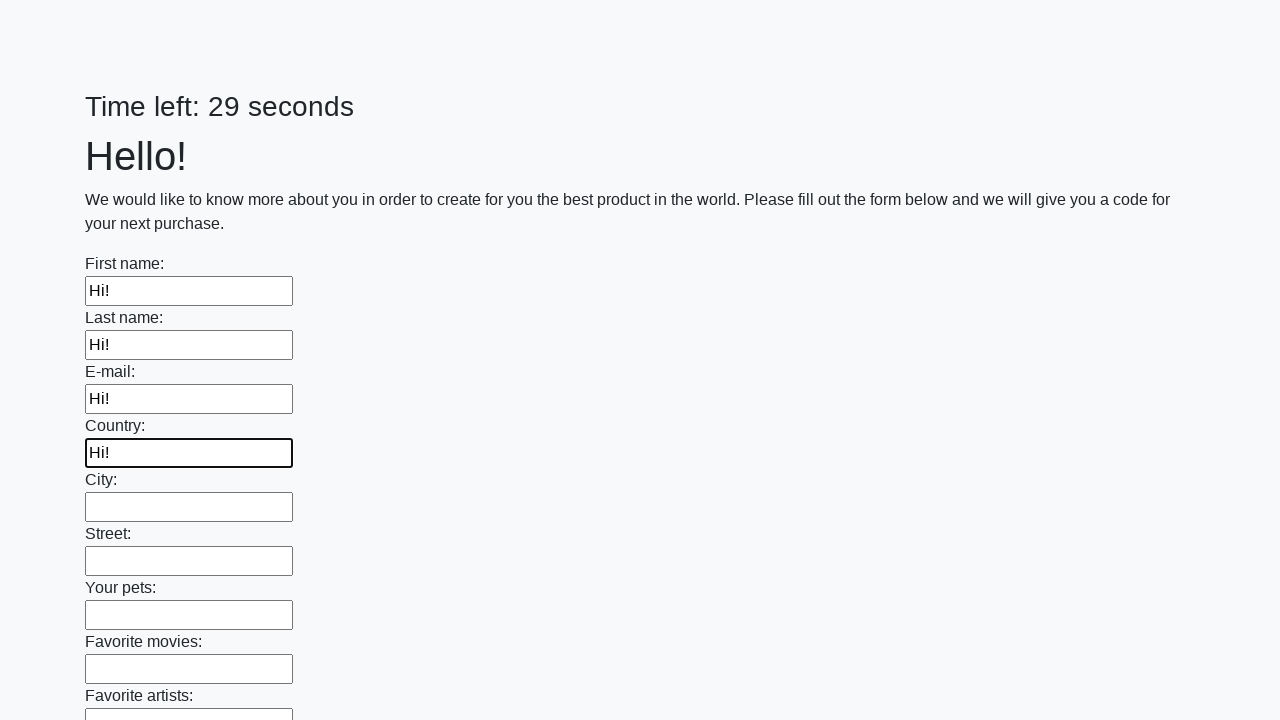

Filled an input field with 'Hi!' on input >> nth=4
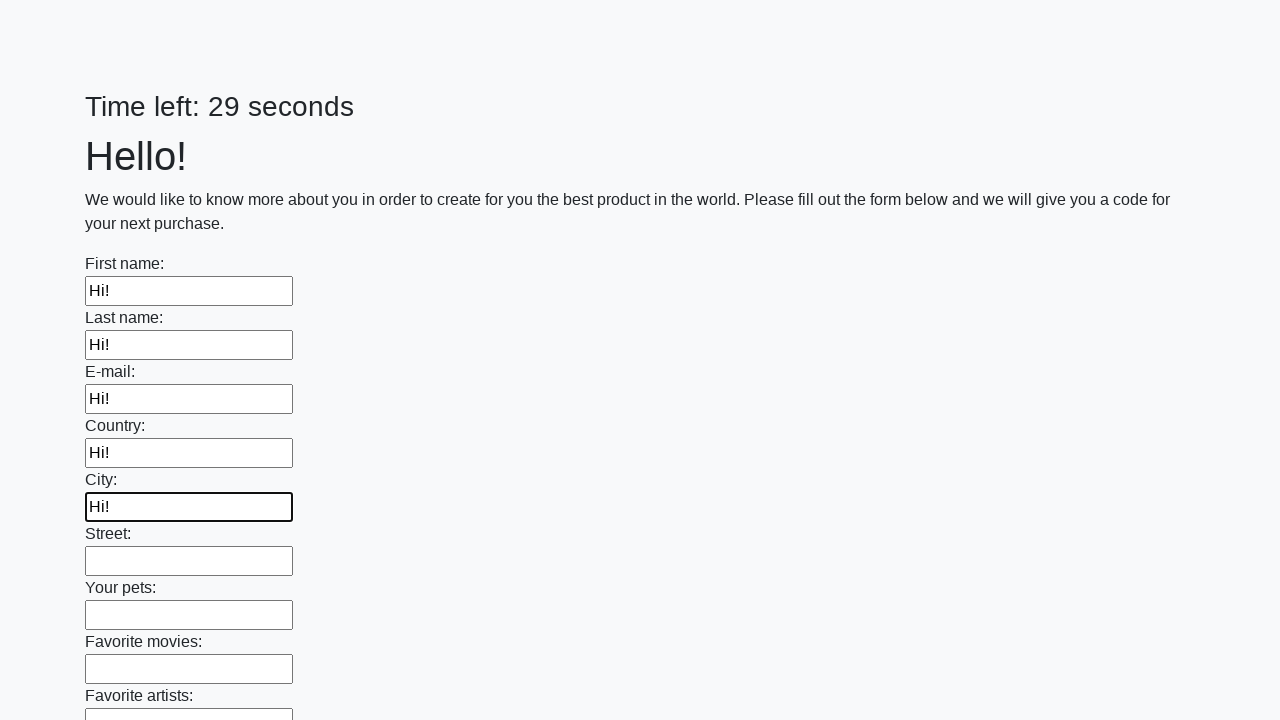

Filled an input field with 'Hi!' on input >> nth=5
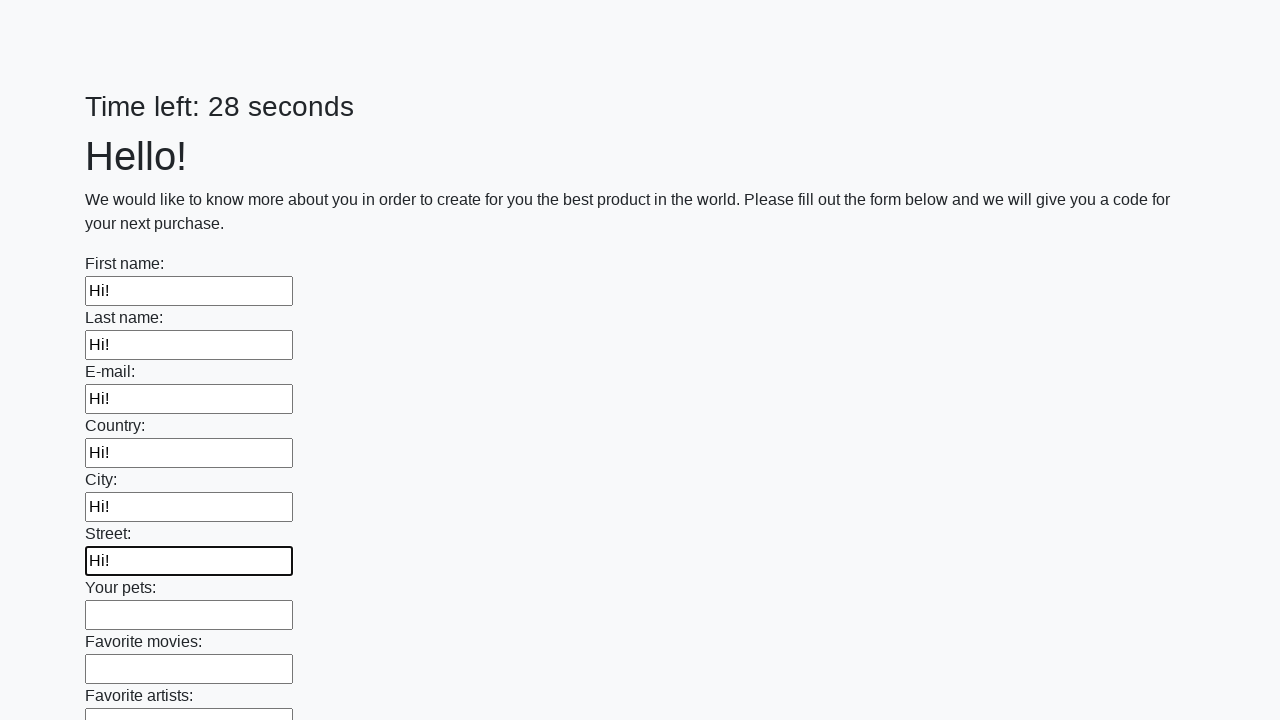

Filled an input field with 'Hi!' on input >> nth=6
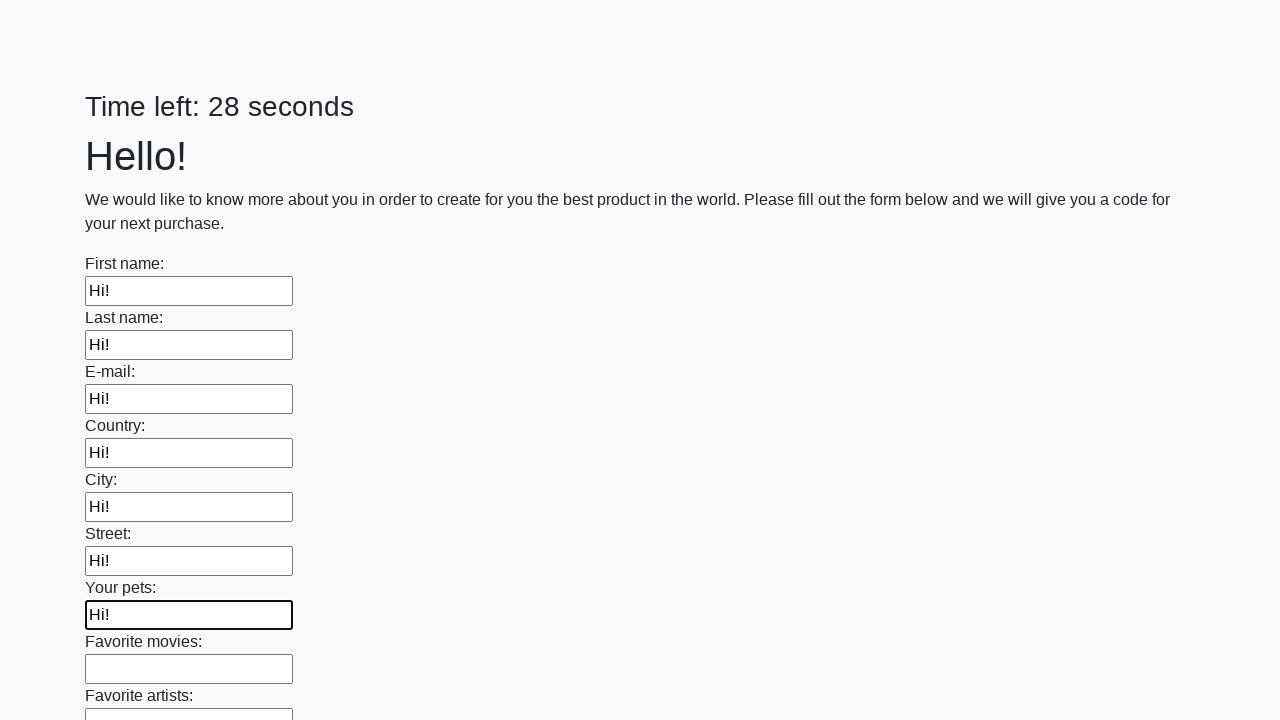

Filled an input field with 'Hi!' on input >> nth=7
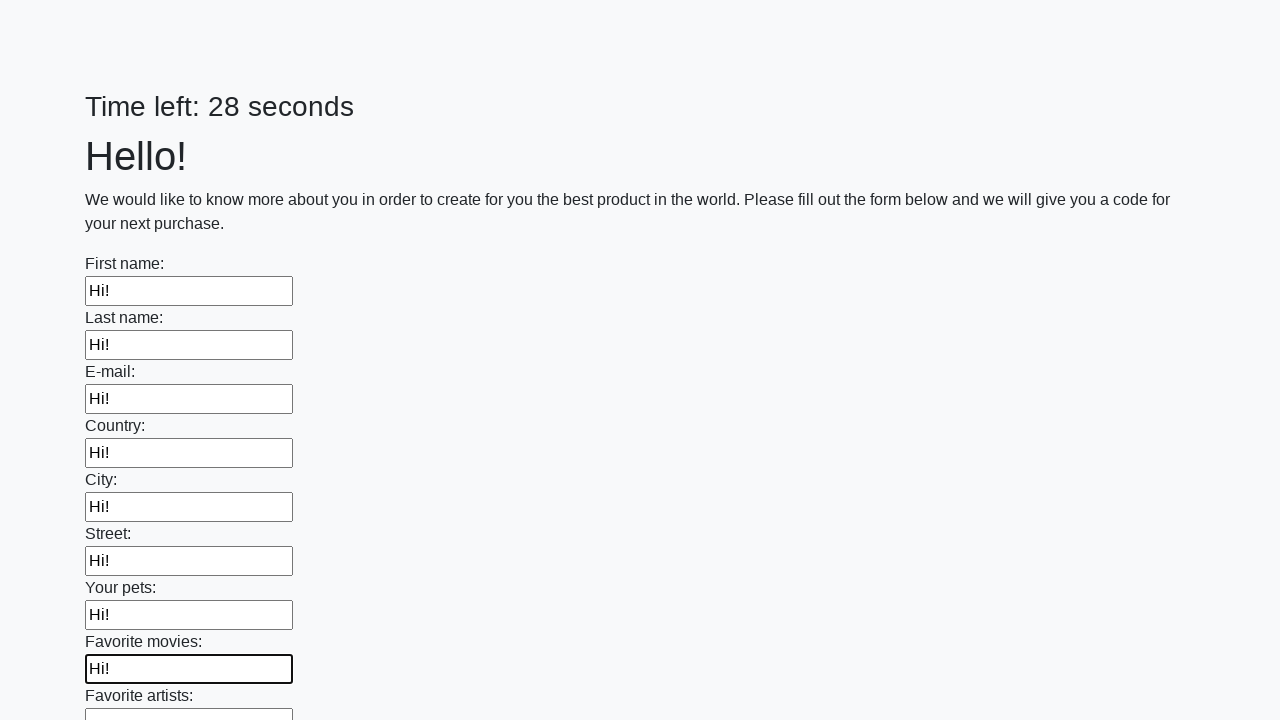

Filled an input field with 'Hi!' on input >> nth=8
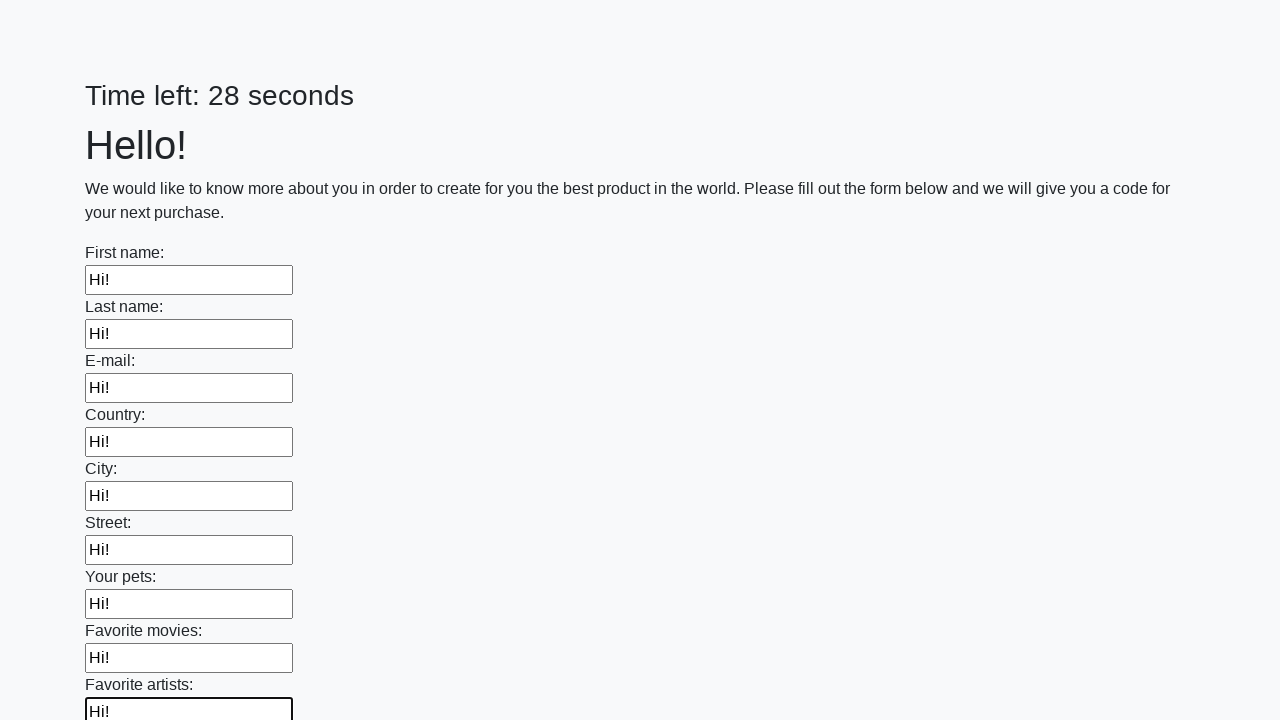

Filled an input field with 'Hi!' on input >> nth=9
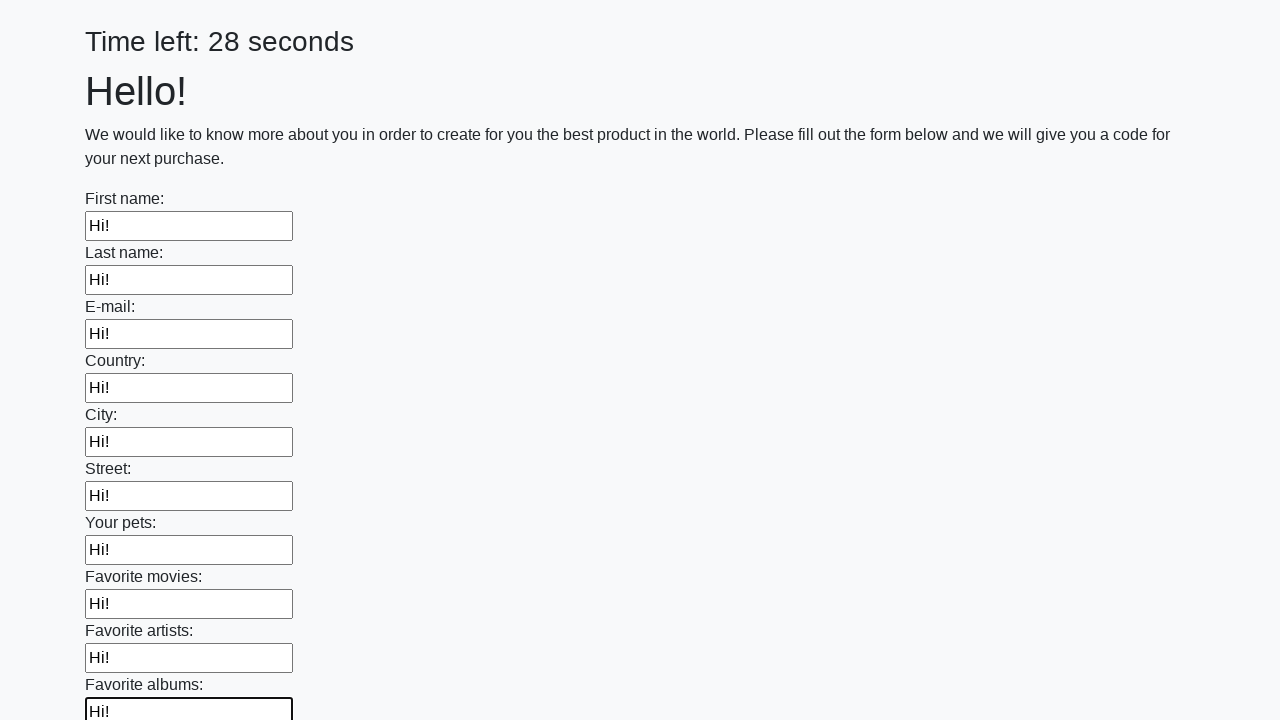

Filled an input field with 'Hi!' on input >> nth=10
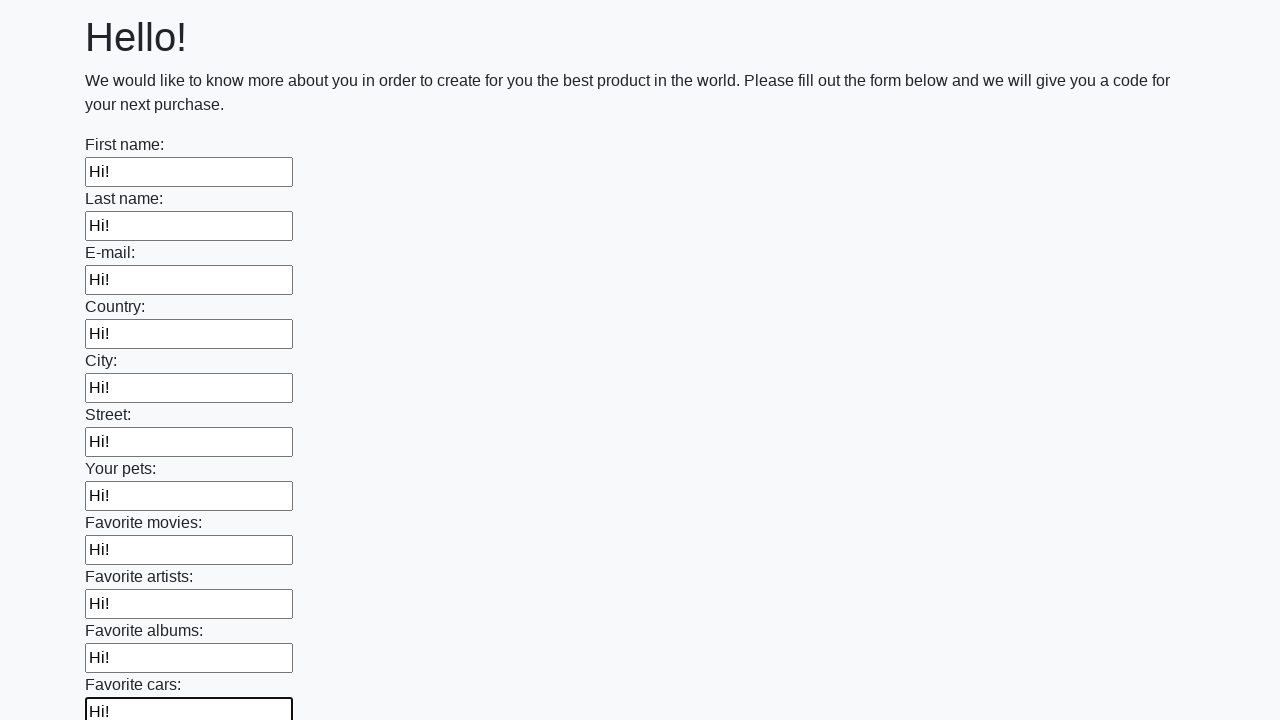

Filled an input field with 'Hi!' on input >> nth=11
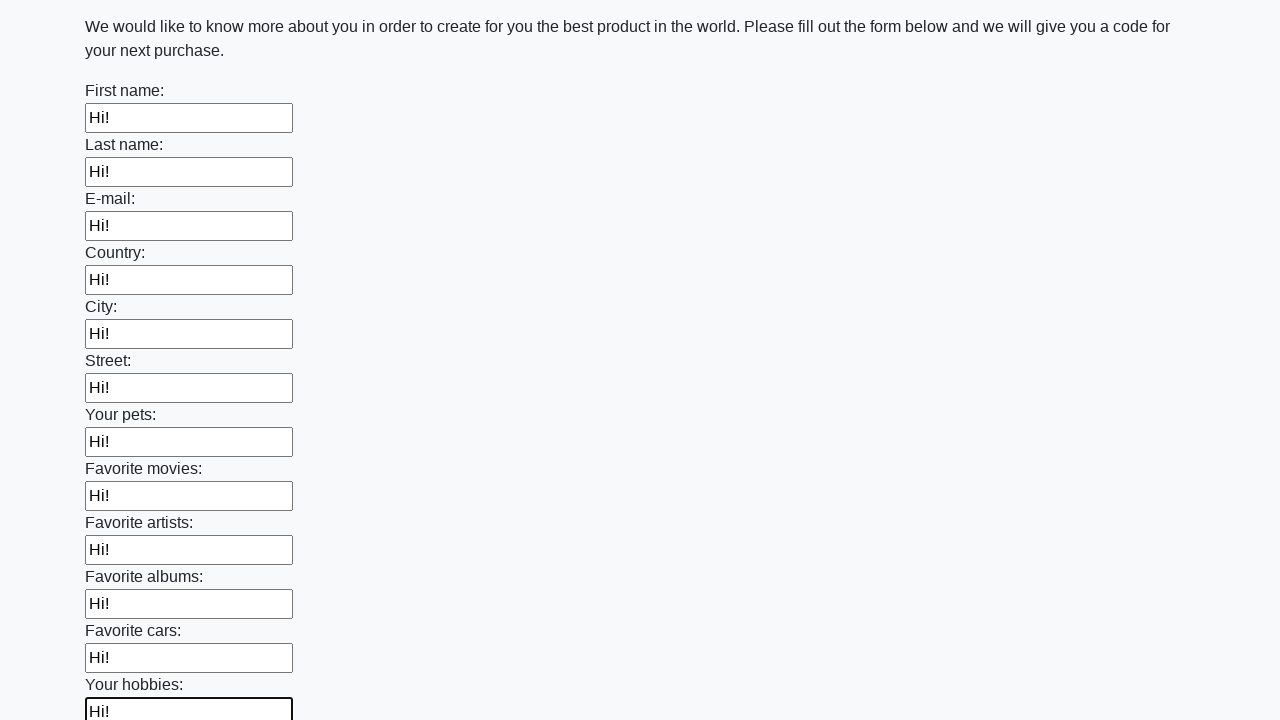

Filled an input field with 'Hi!' on input >> nth=12
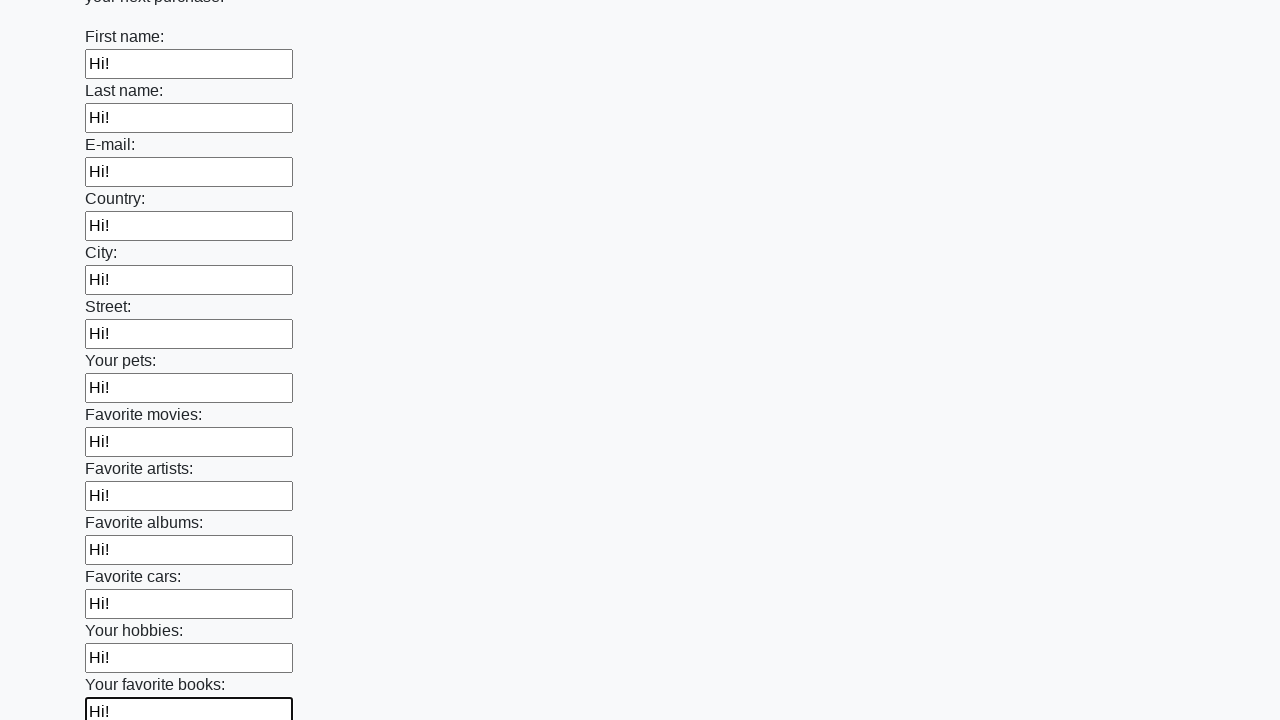

Filled an input field with 'Hi!' on input >> nth=13
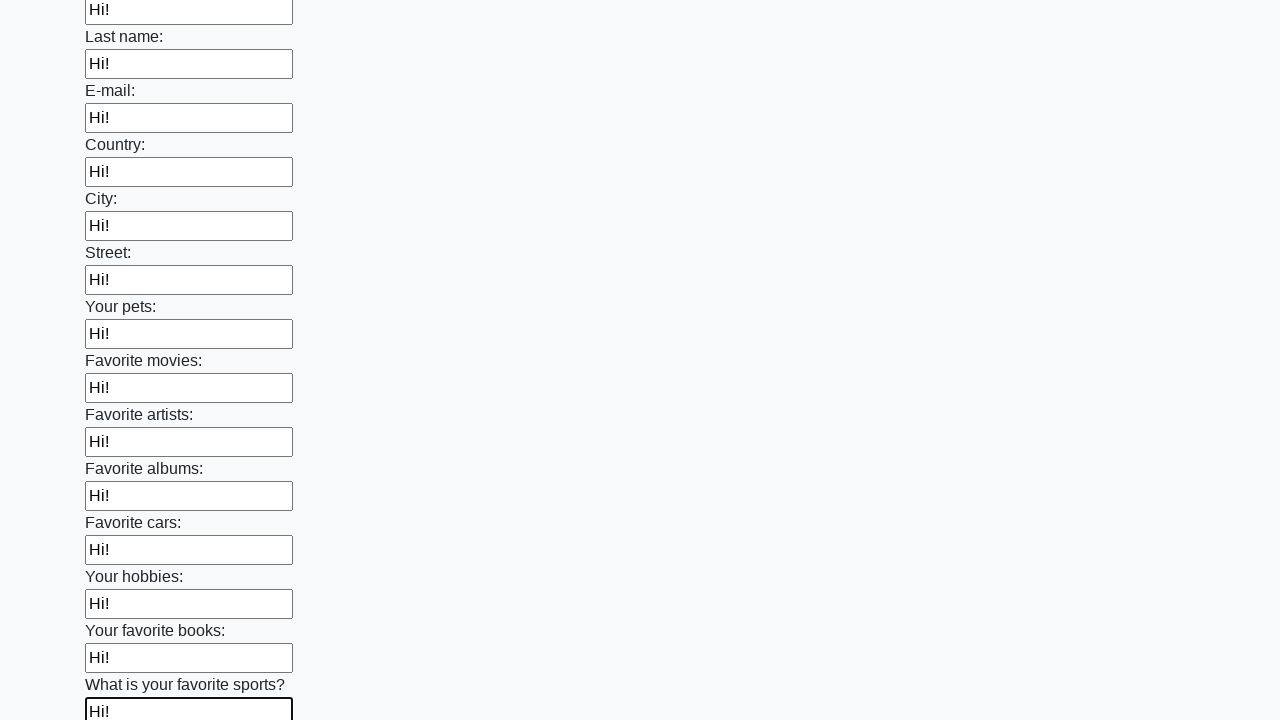

Filled an input field with 'Hi!' on input >> nth=14
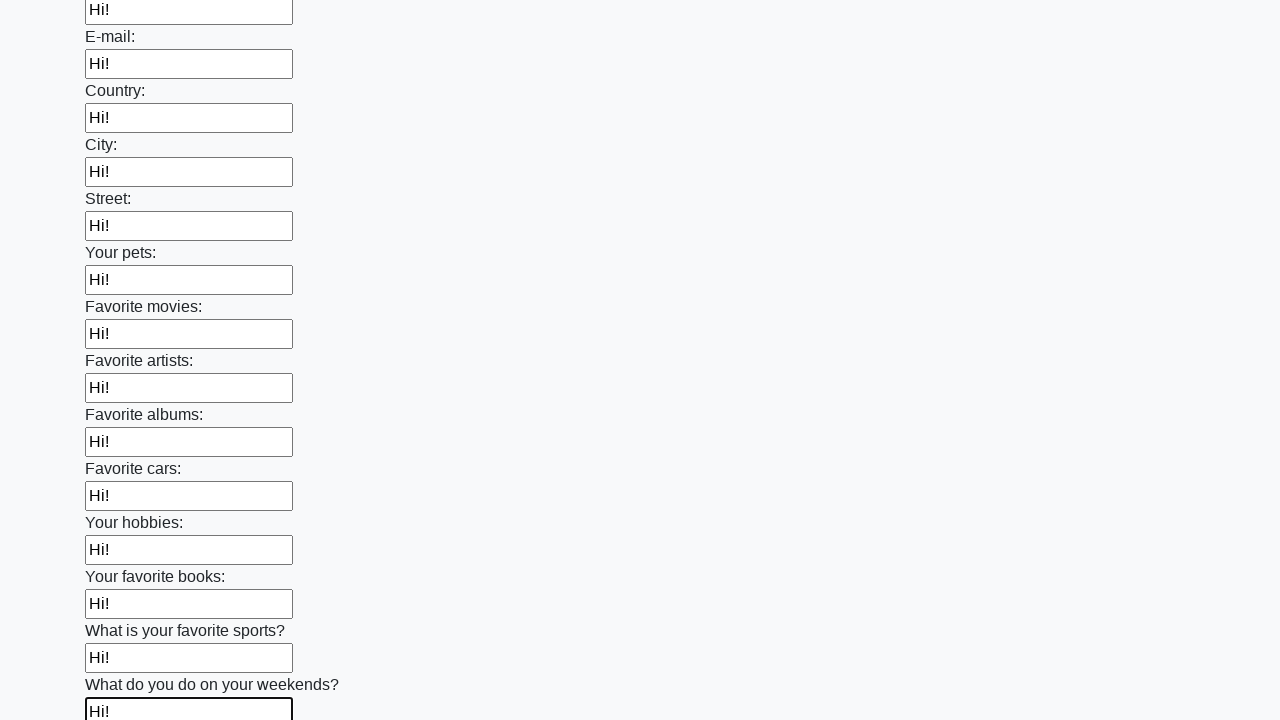

Filled an input field with 'Hi!' on input >> nth=15
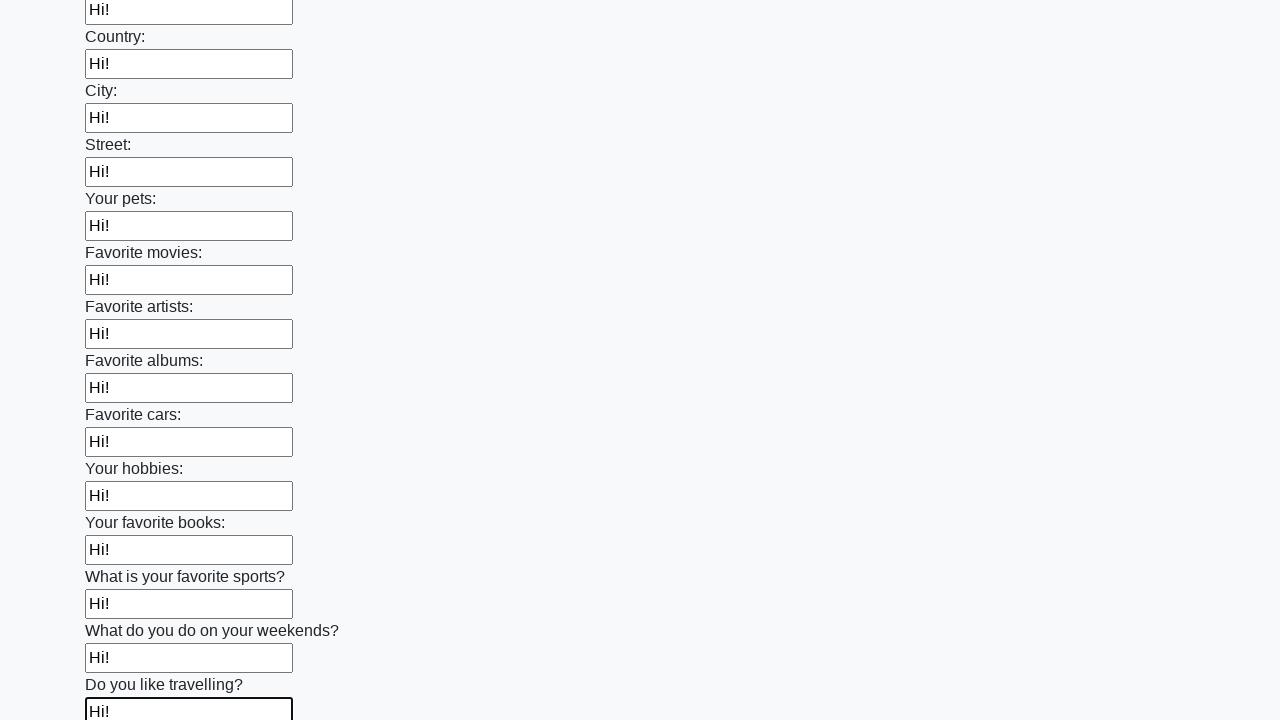

Filled an input field with 'Hi!' on input >> nth=16
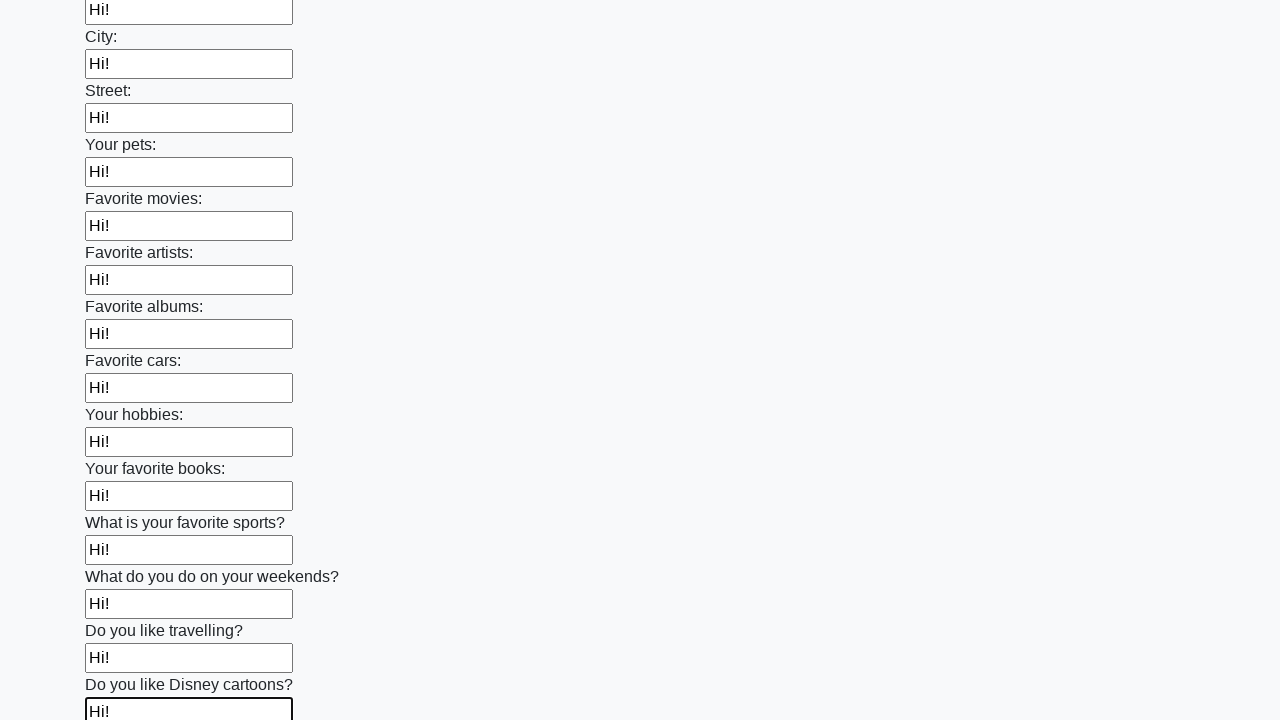

Filled an input field with 'Hi!' on input >> nth=17
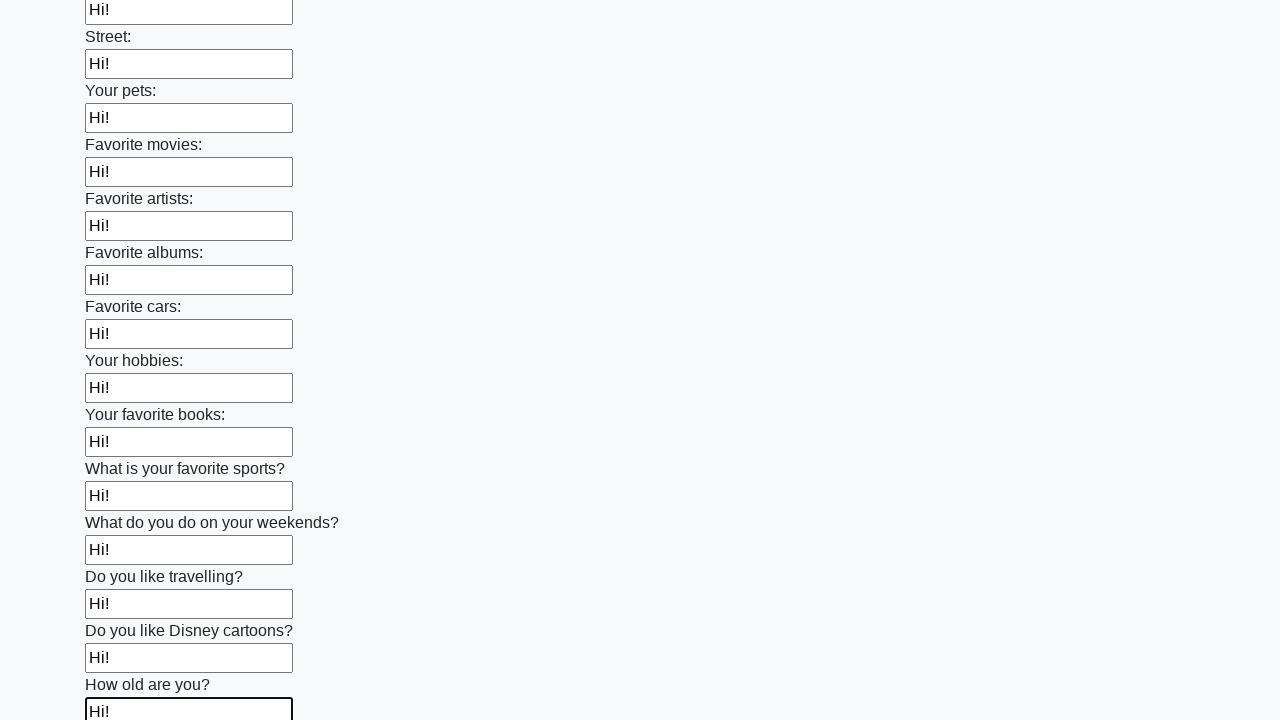

Filled an input field with 'Hi!' on input >> nth=18
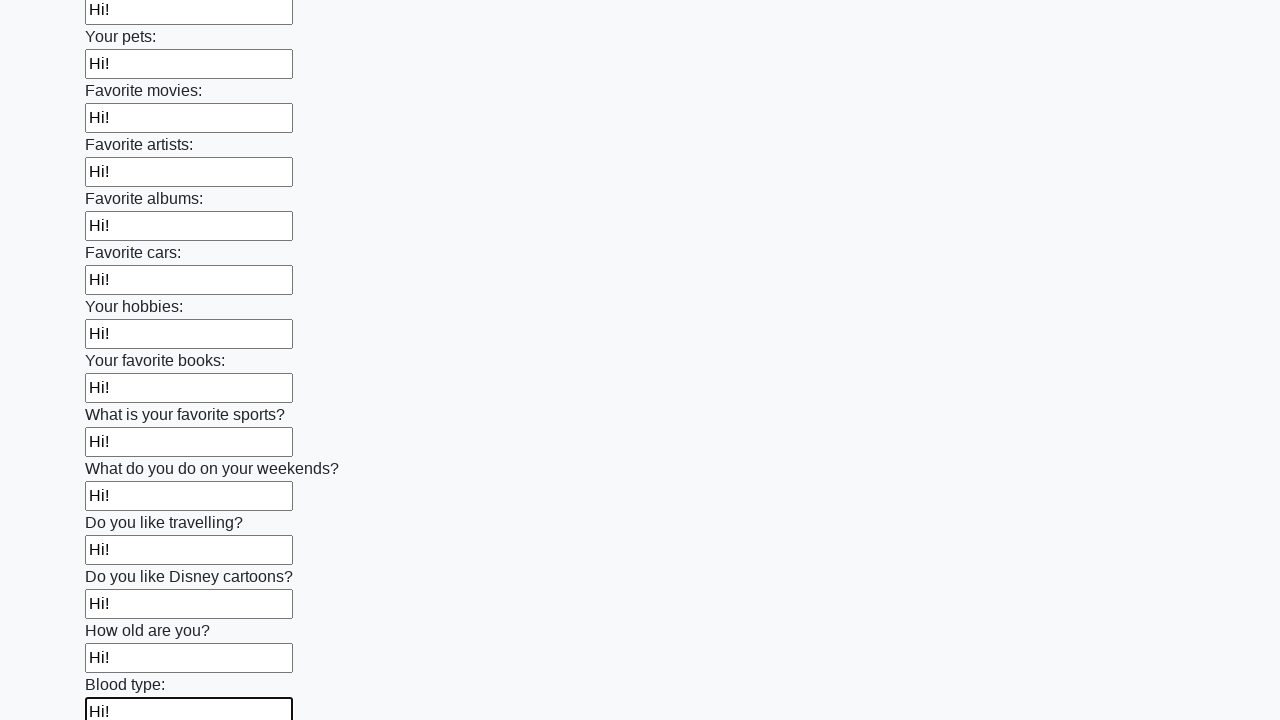

Filled an input field with 'Hi!' on input >> nth=19
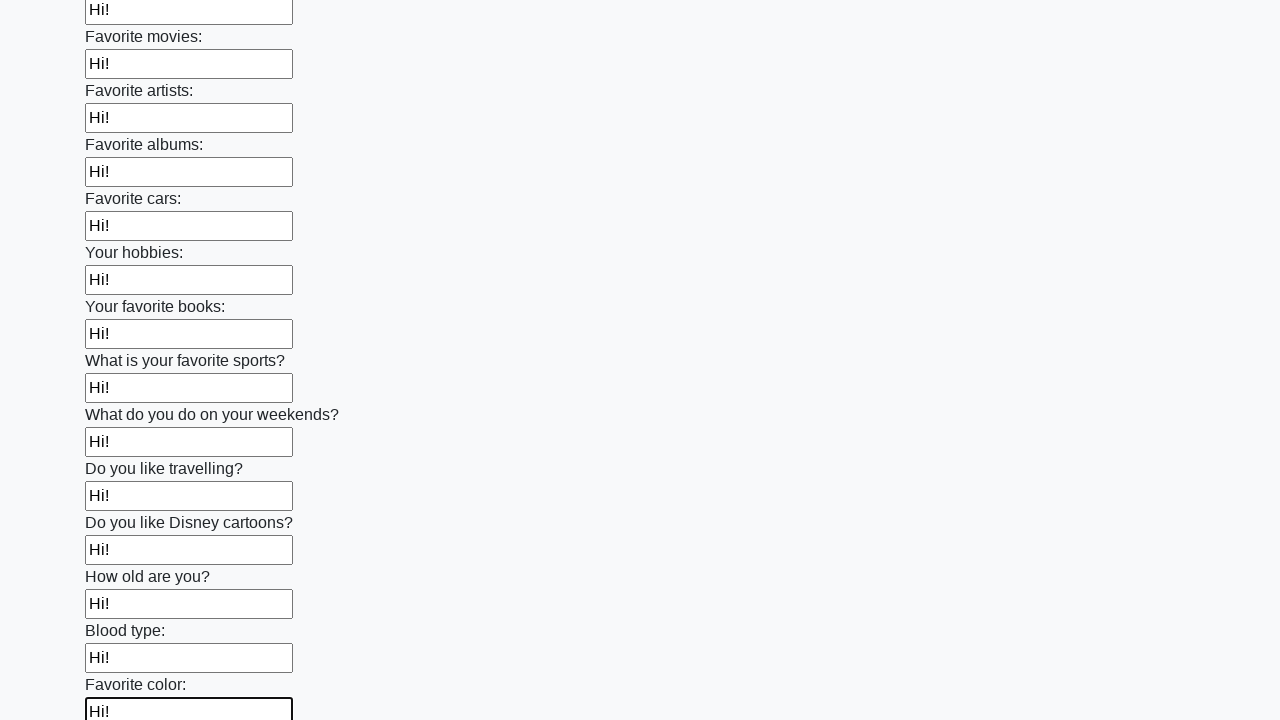

Filled an input field with 'Hi!' on input >> nth=20
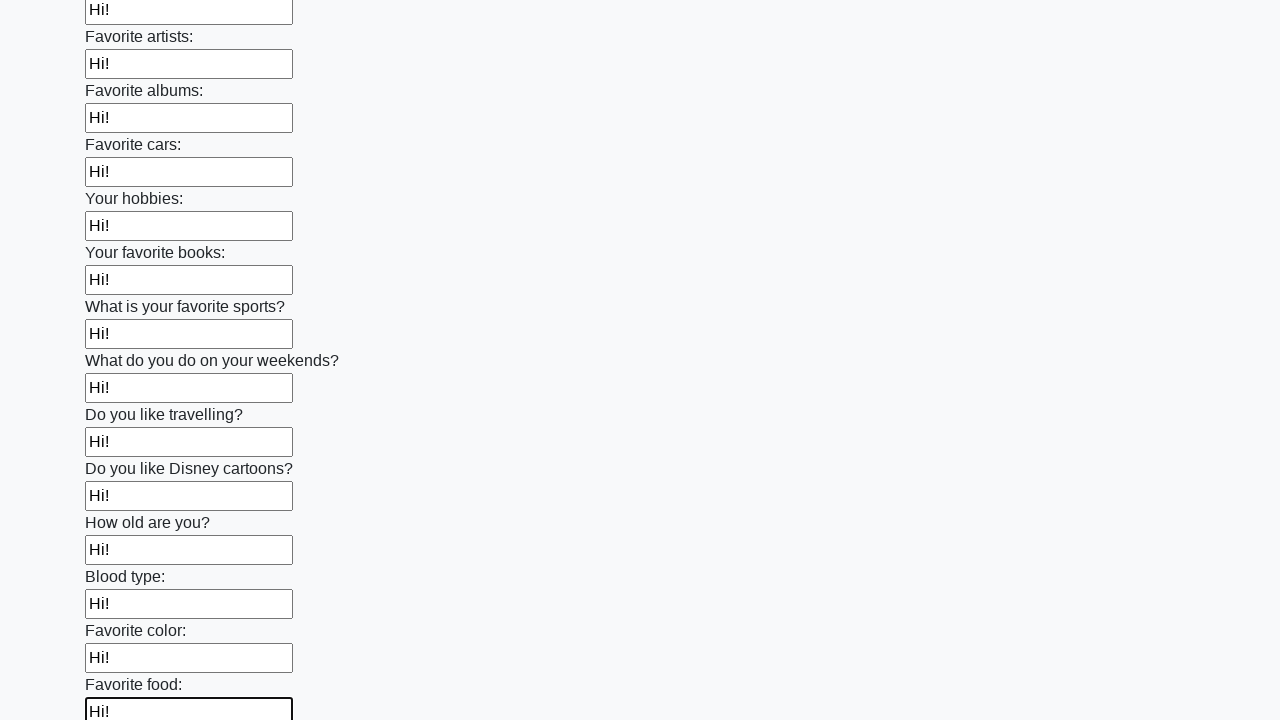

Filled an input field with 'Hi!' on input >> nth=21
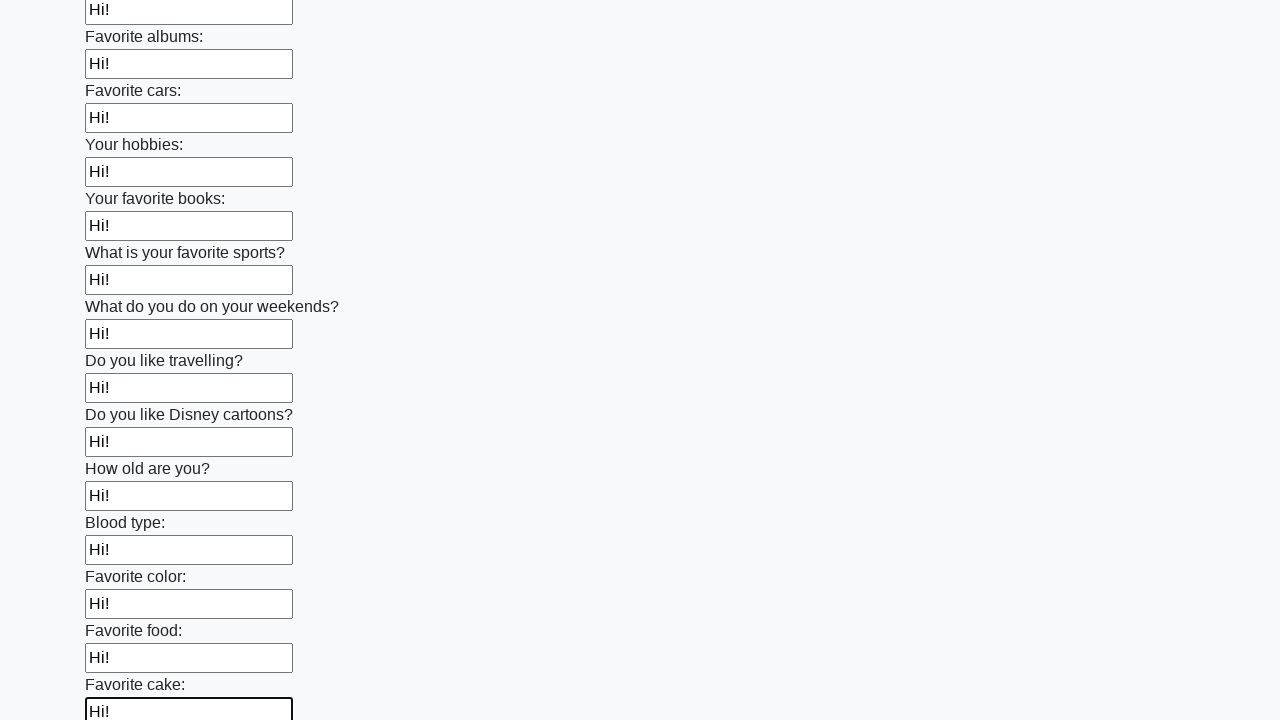

Filled an input field with 'Hi!' on input >> nth=22
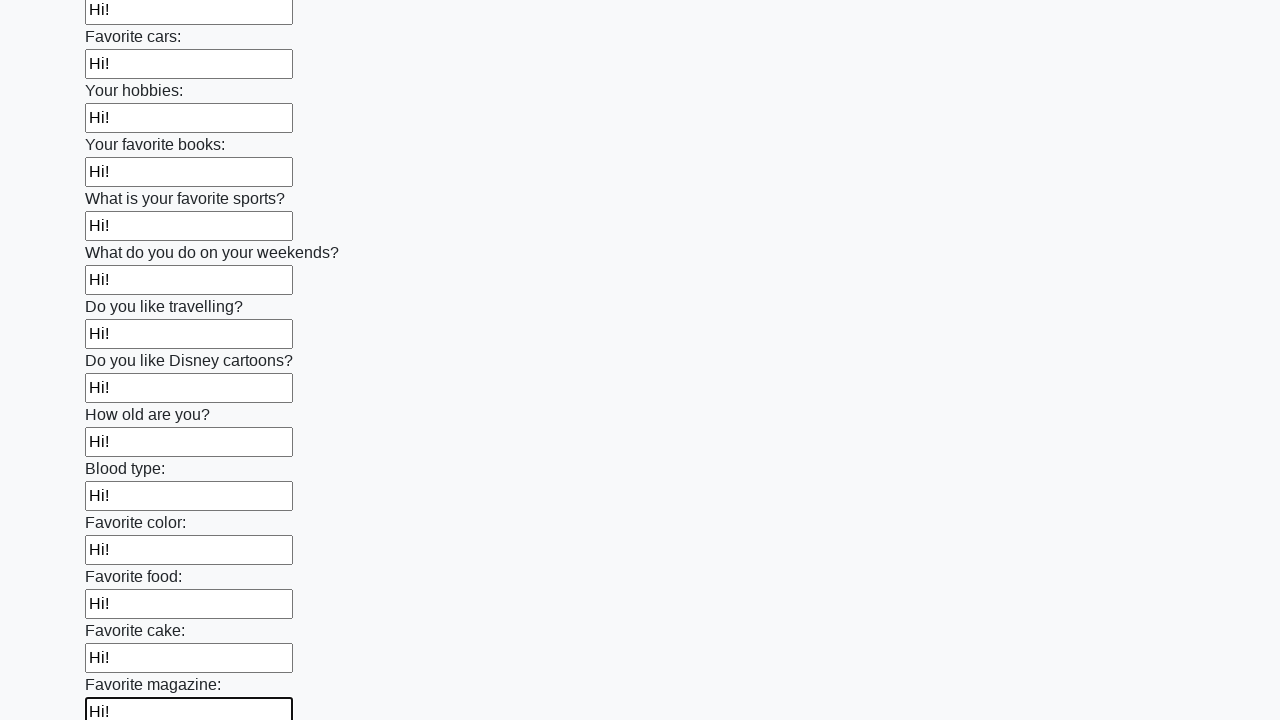

Filled an input field with 'Hi!' on input >> nth=23
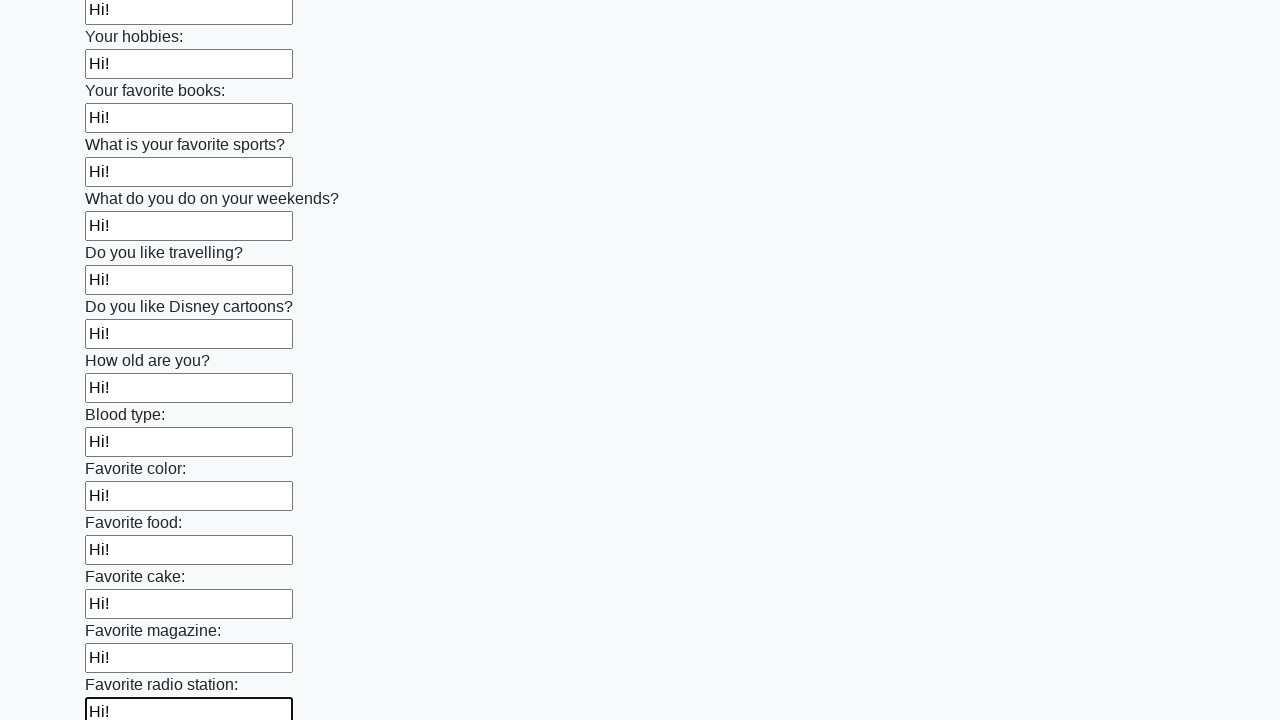

Filled an input field with 'Hi!' on input >> nth=24
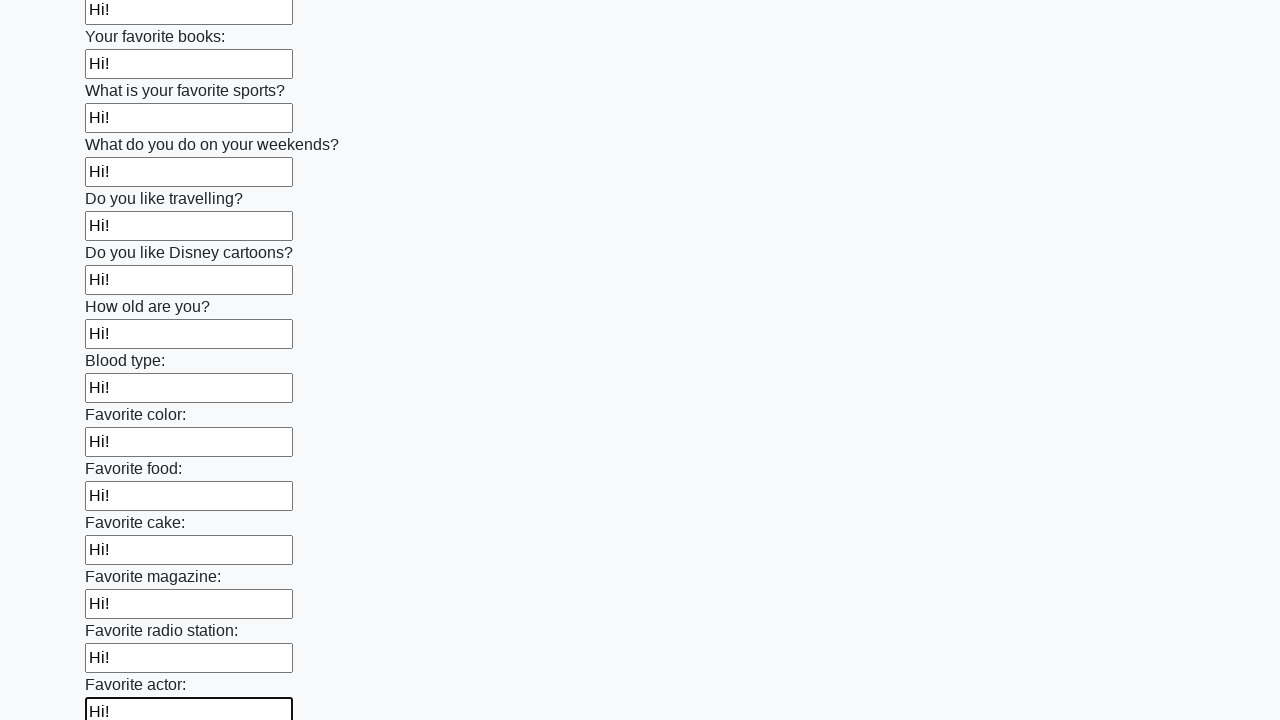

Filled an input field with 'Hi!' on input >> nth=25
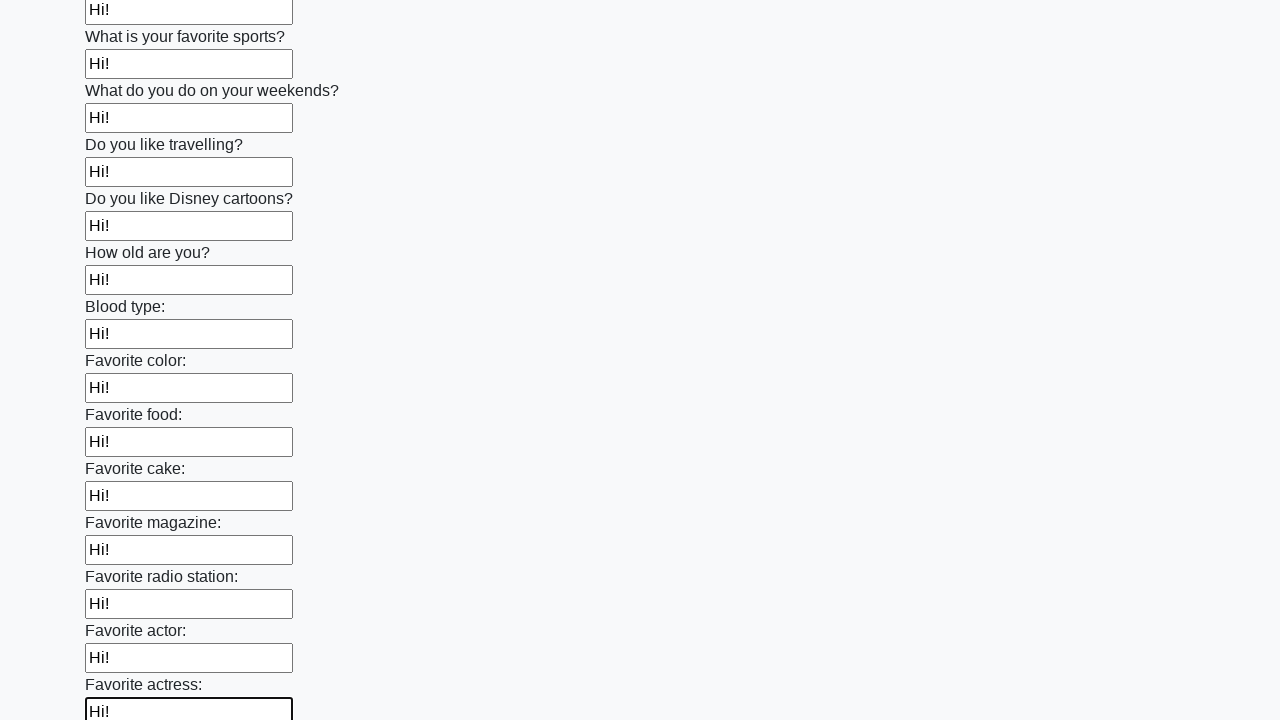

Filled an input field with 'Hi!' on input >> nth=26
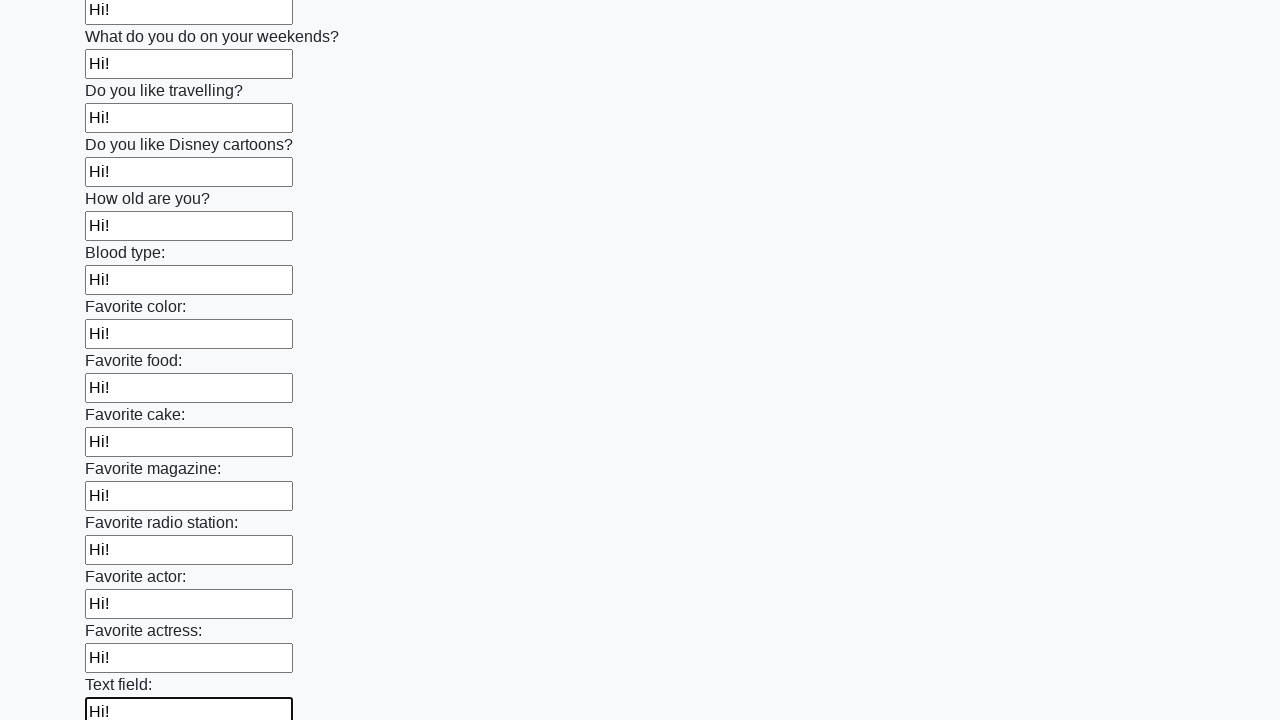

Filled an input field with 'Hi!' on input >> nth=27
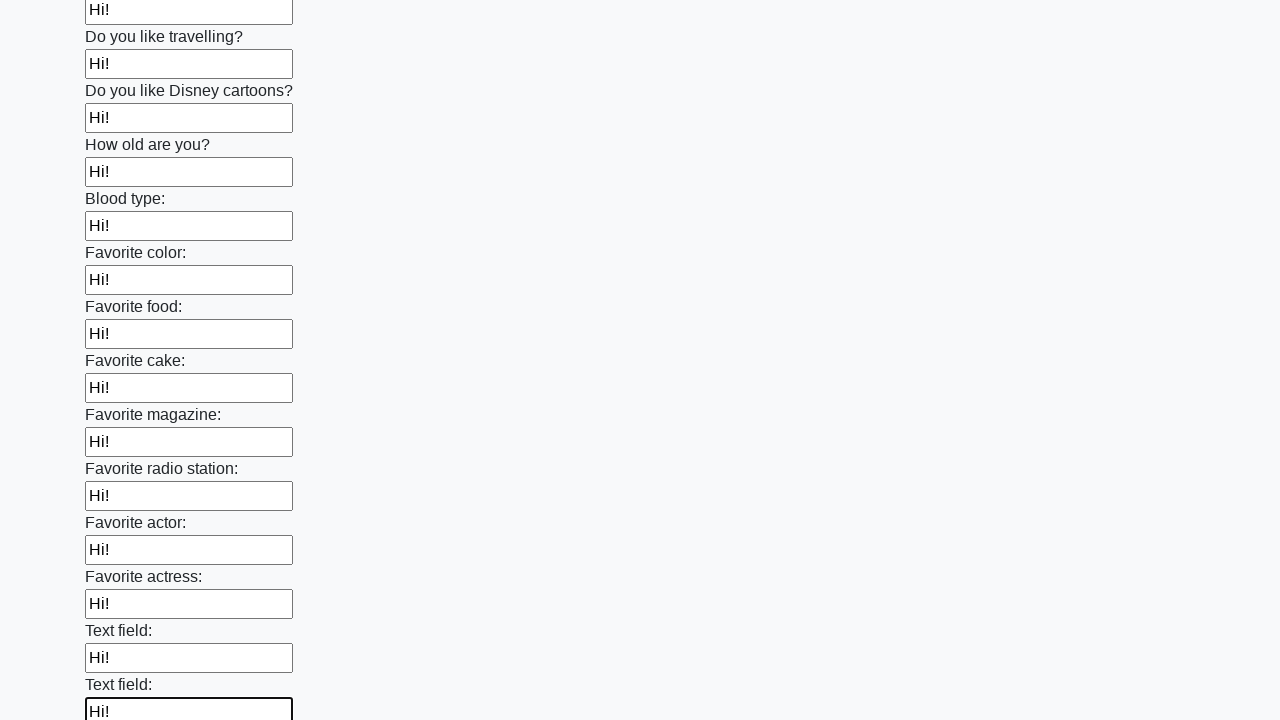

Filled an input field with 'Hi!' on input >> nth=28
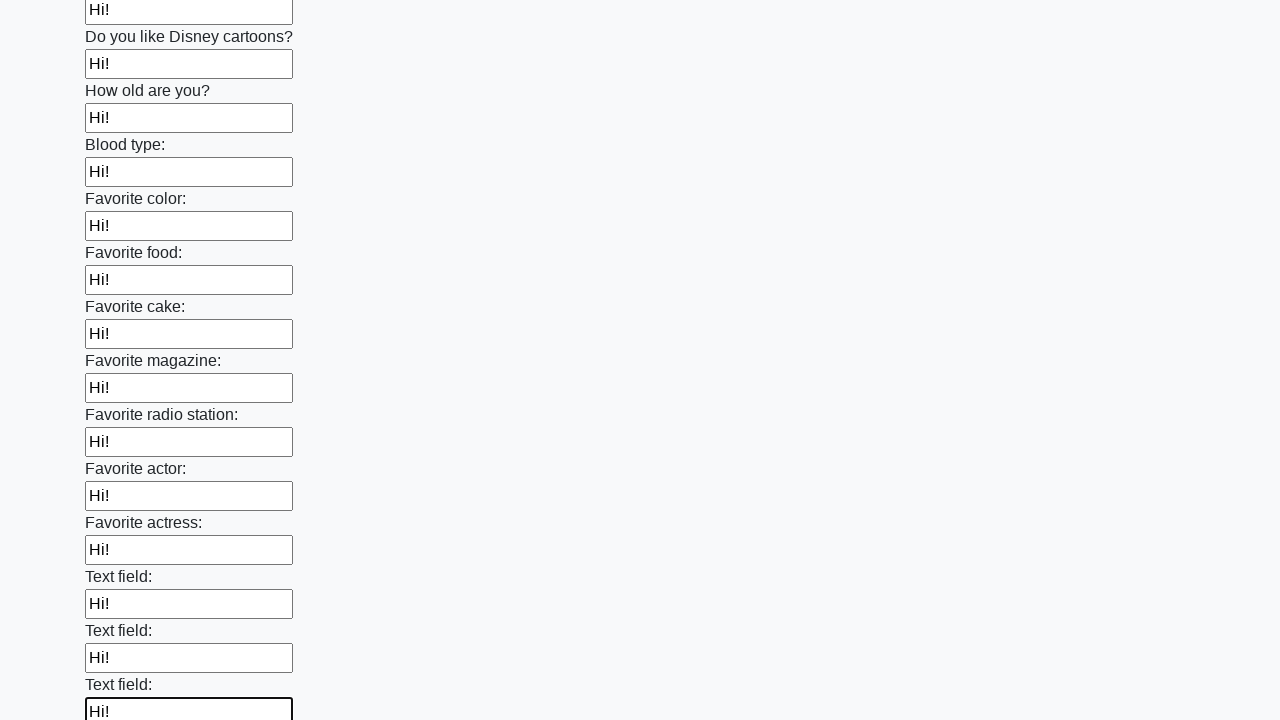

Filled an input field with 'Hi!' on input >> nth=29
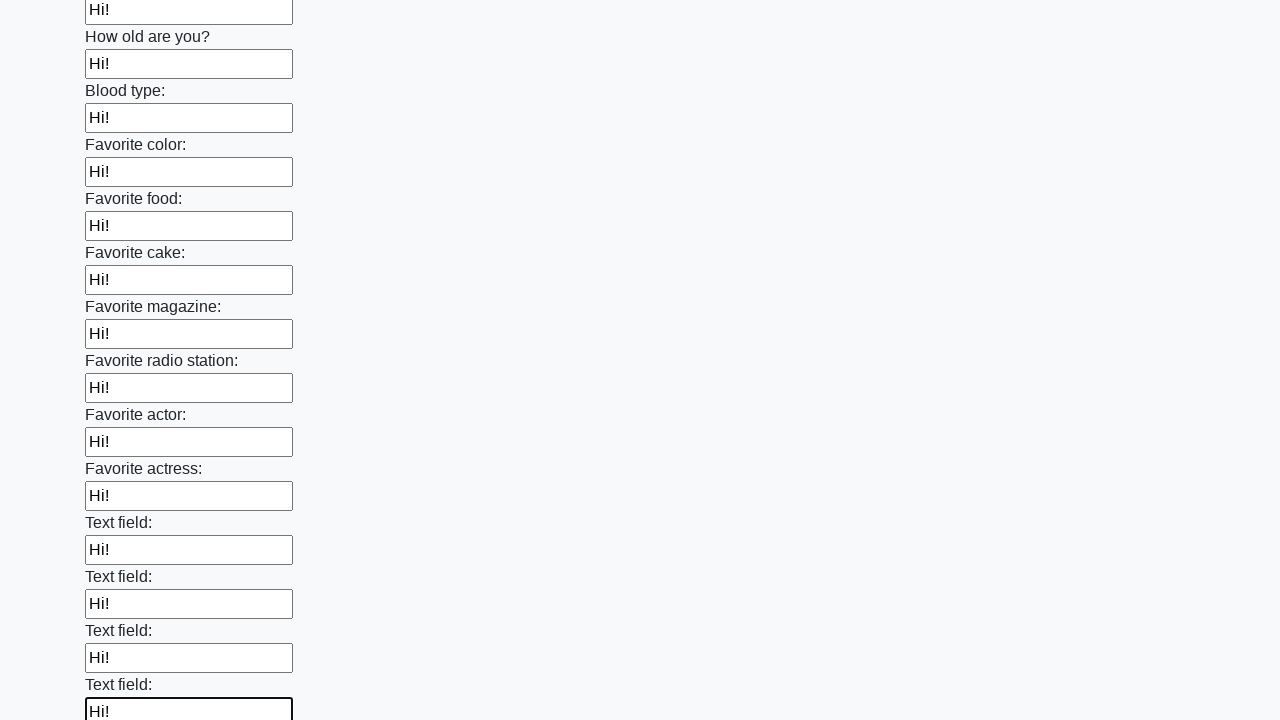

Filled an input field with 'Hi!' on input >> nth=30
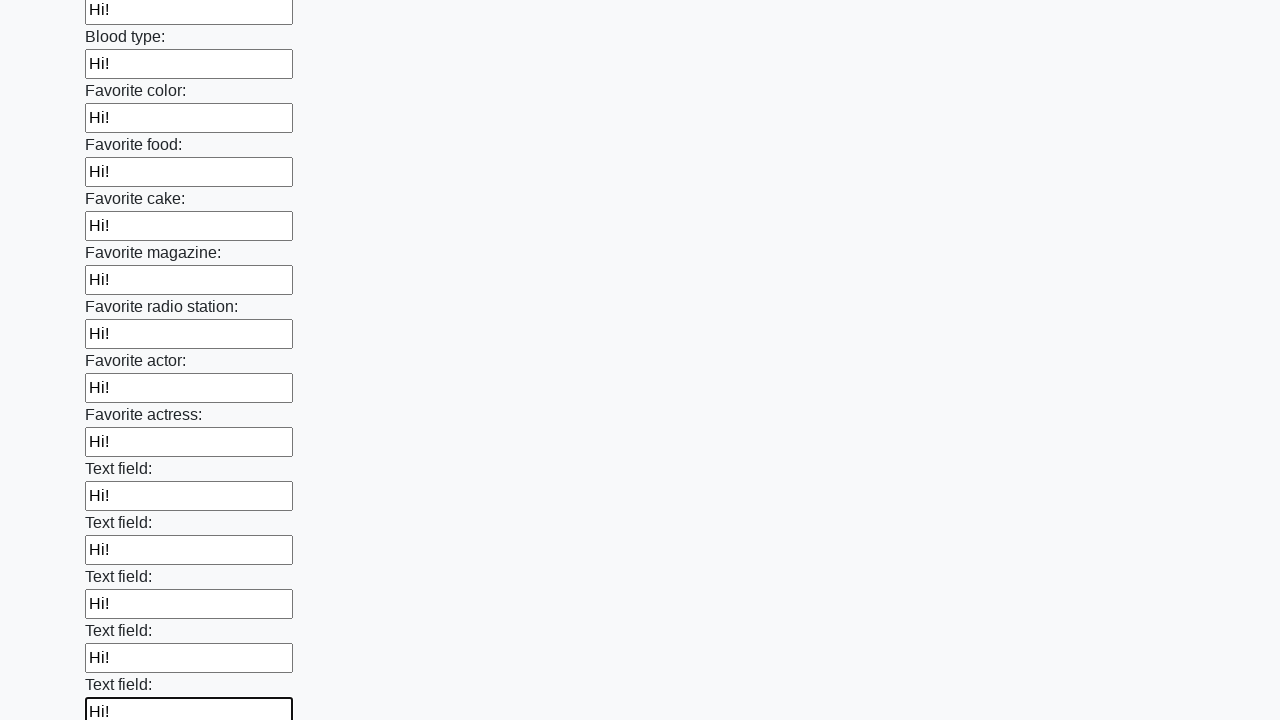

Filled an input field with 'Hi!' on input >> nth=31
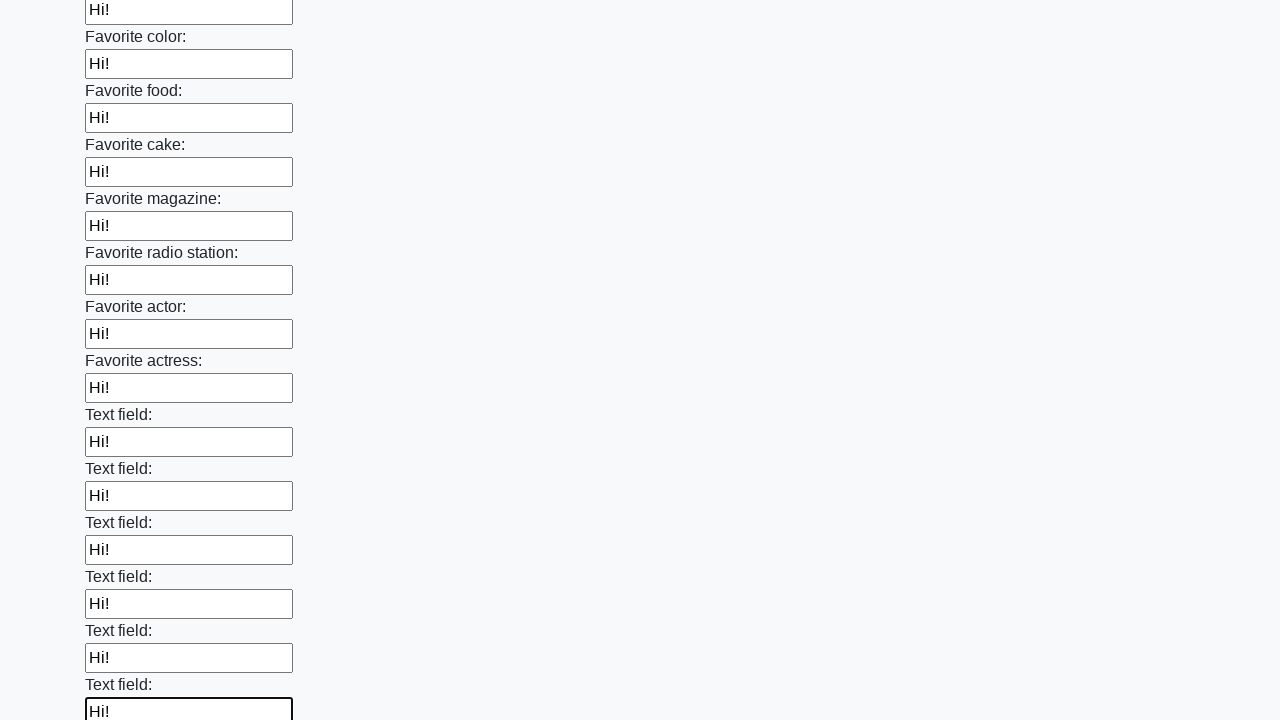

Filled an input field with 'Hi!' on input >> nth=32
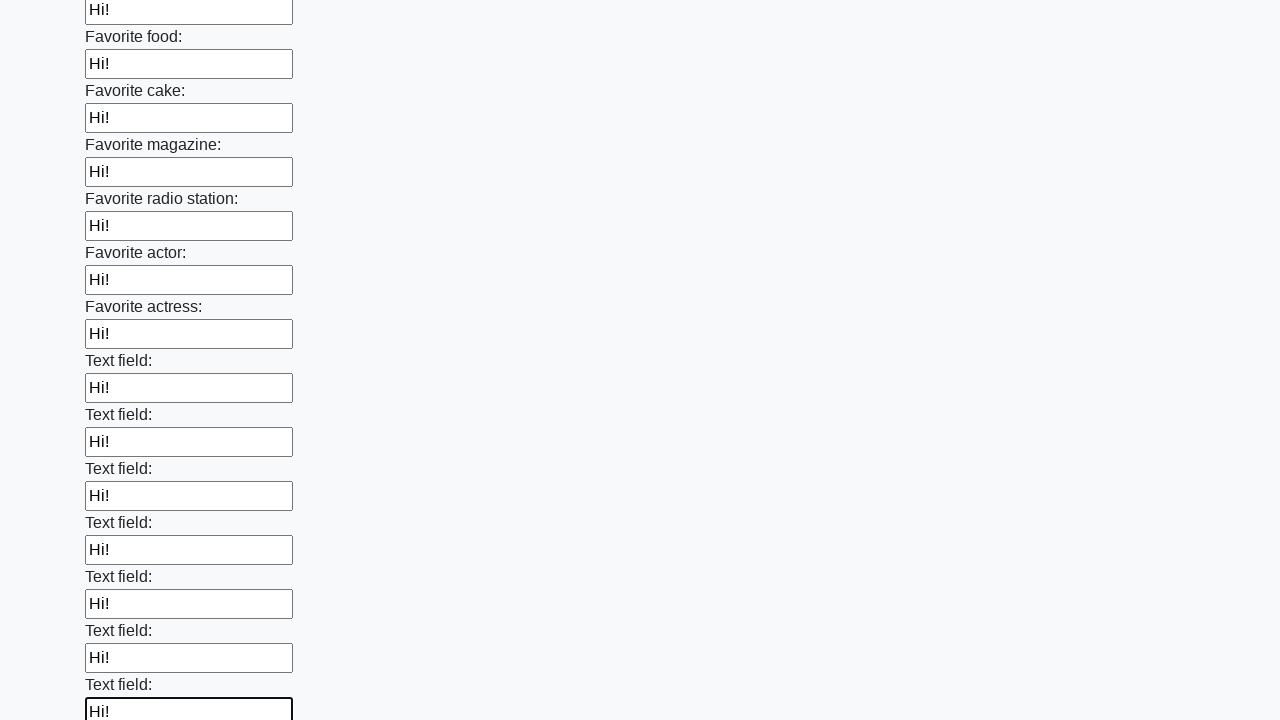

Filled an input field with 'Hi!' on input >> nth=33
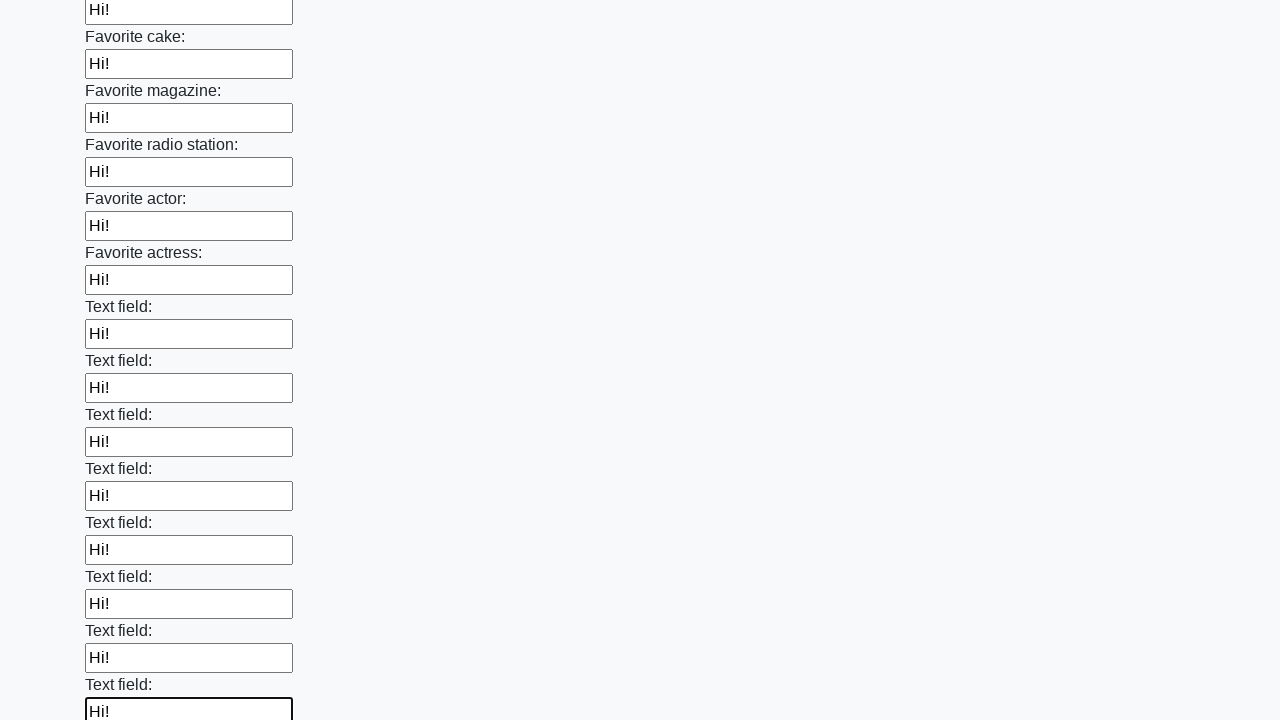

Filled an input field with 'Hi!' on input >> nth=34
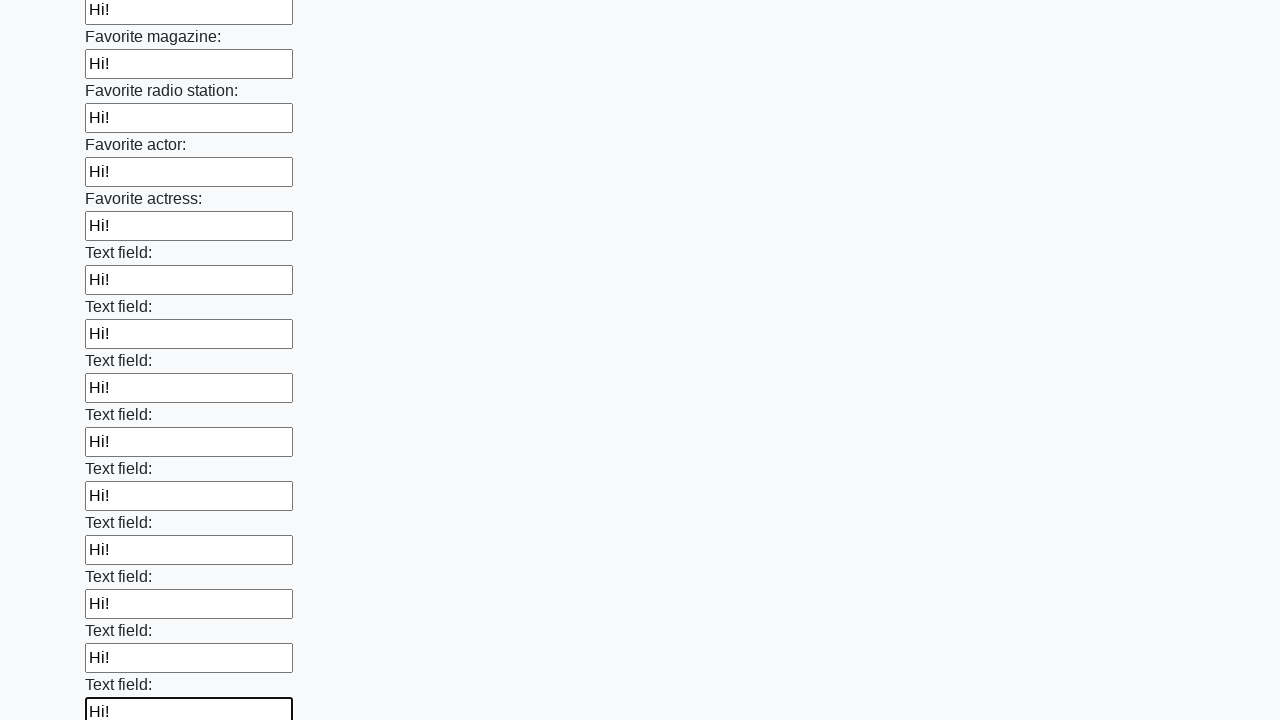

Filled an input field with 'Hi!' on input >> nth=35
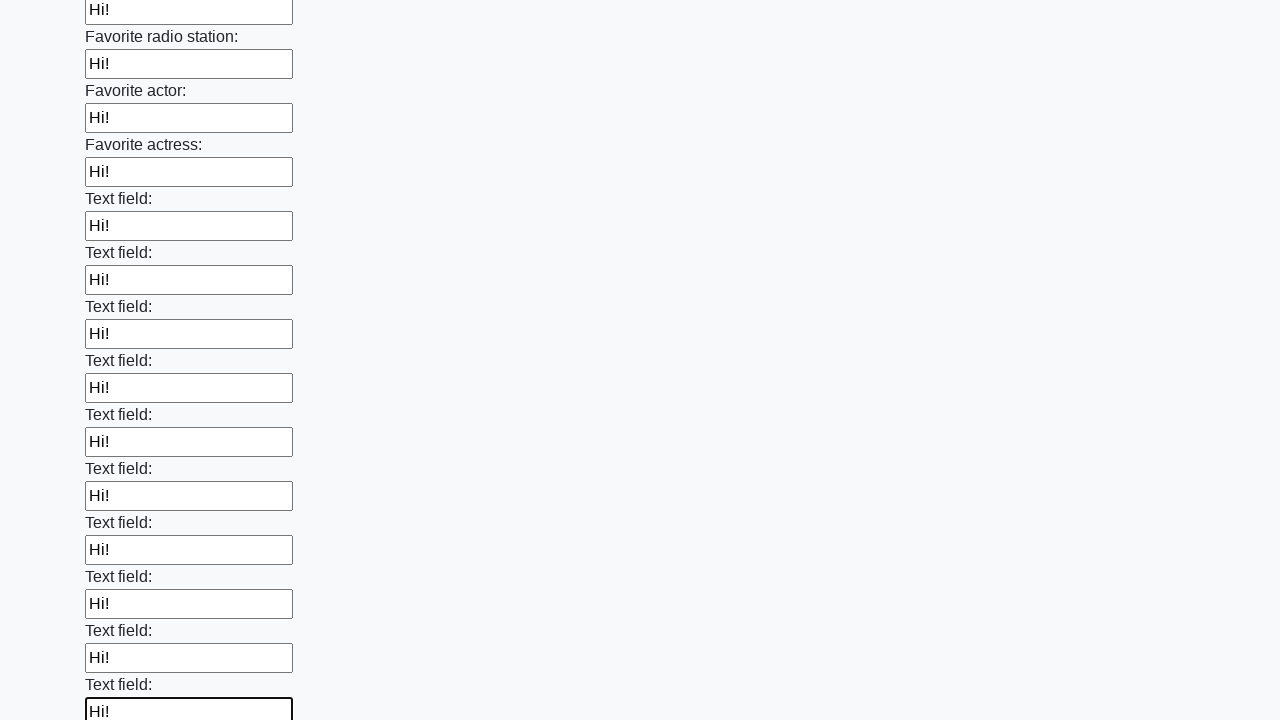

Filled an input field with 'Hi!' on input >> nth=36
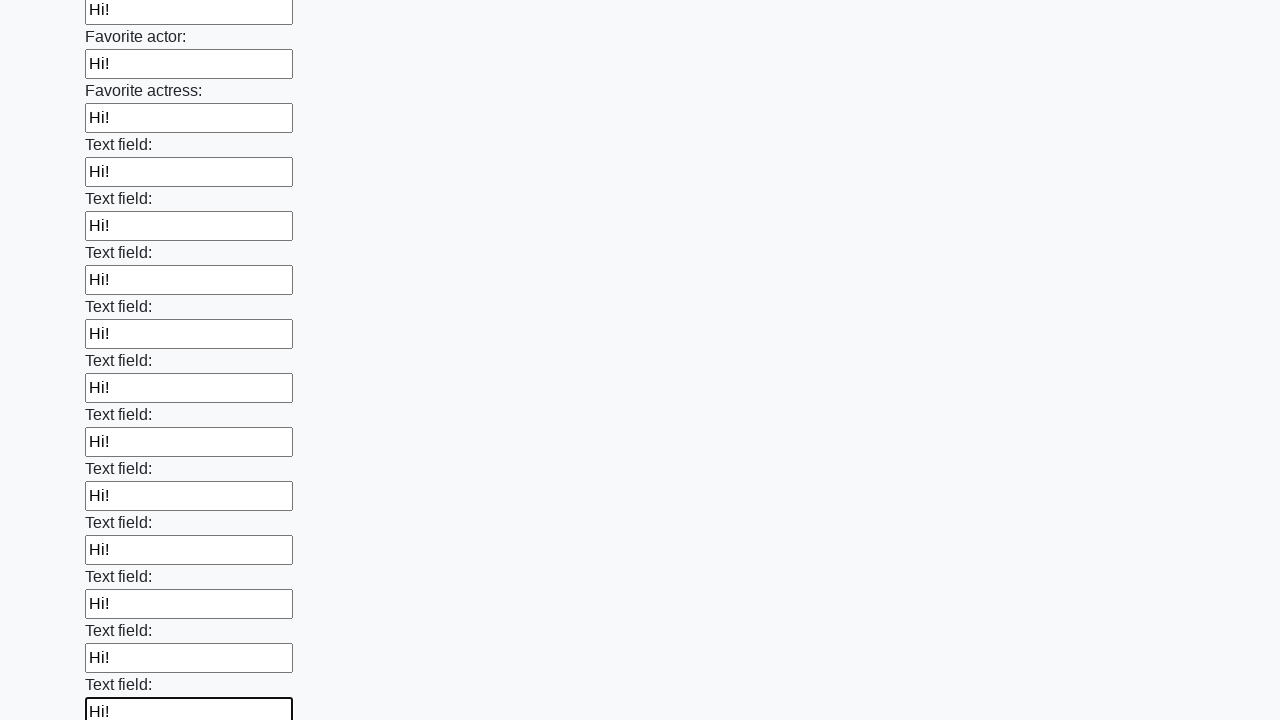

Filled an input field with 'Hi!' on input >> nth=37
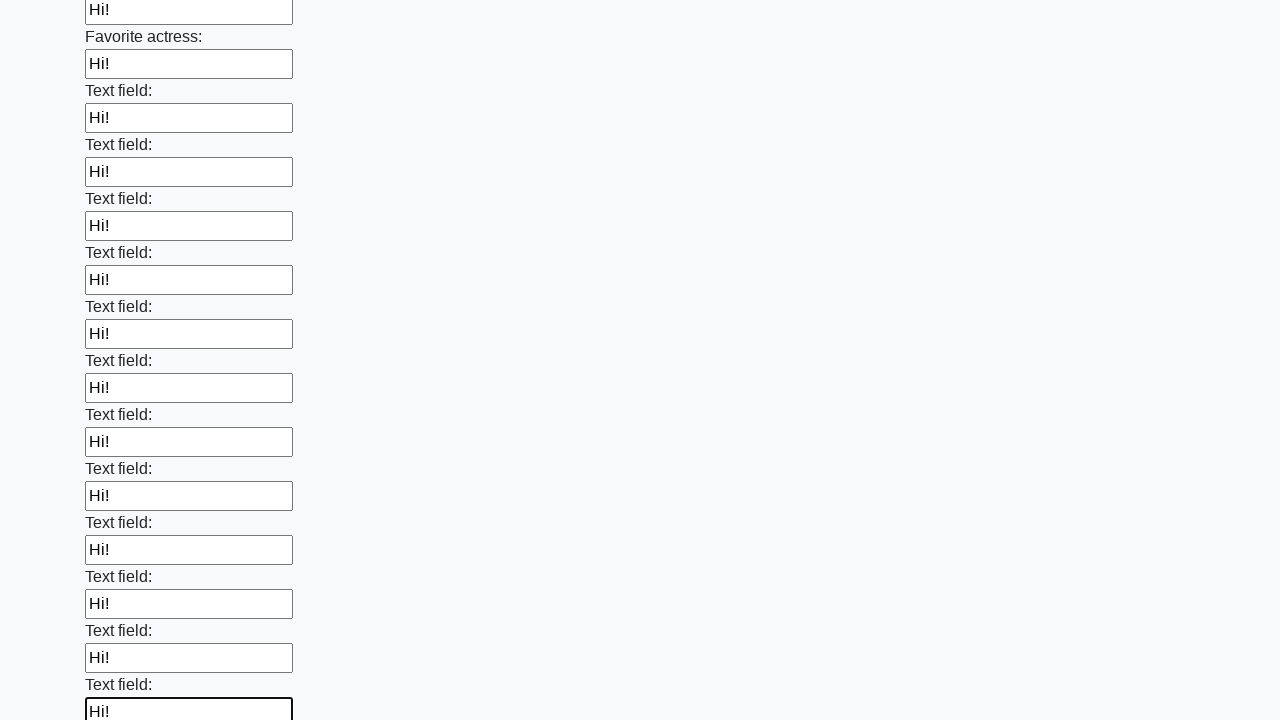

Filled an input field with 'Hi!' on input >> nth=38
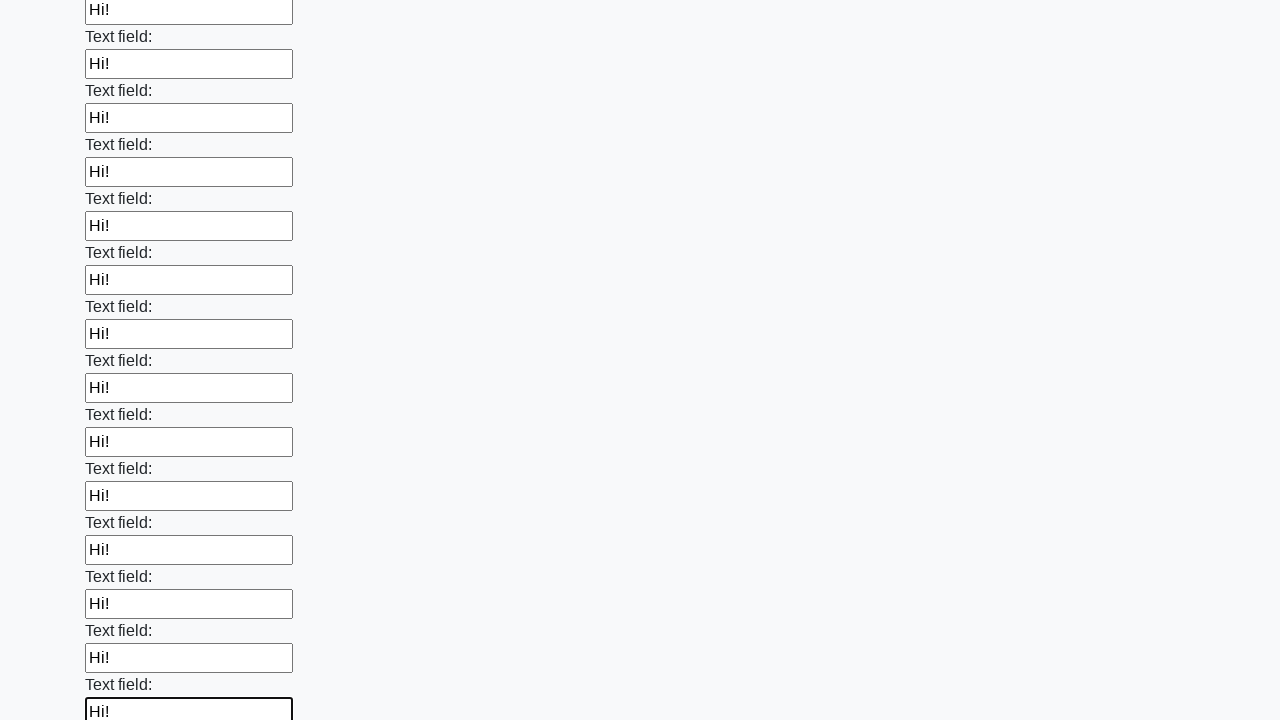

Filled an input field with 'Hi!' on input >> nth=39
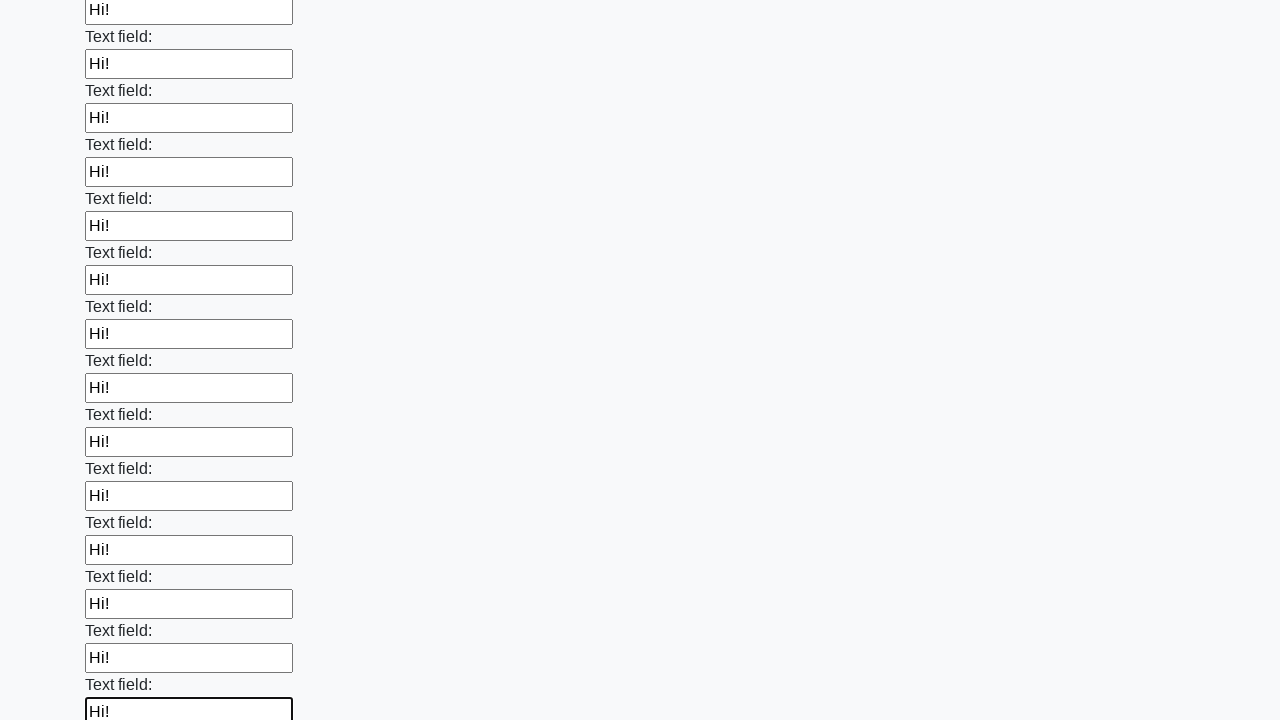

Filled an input field with 'Hi!' on input >> nth=40
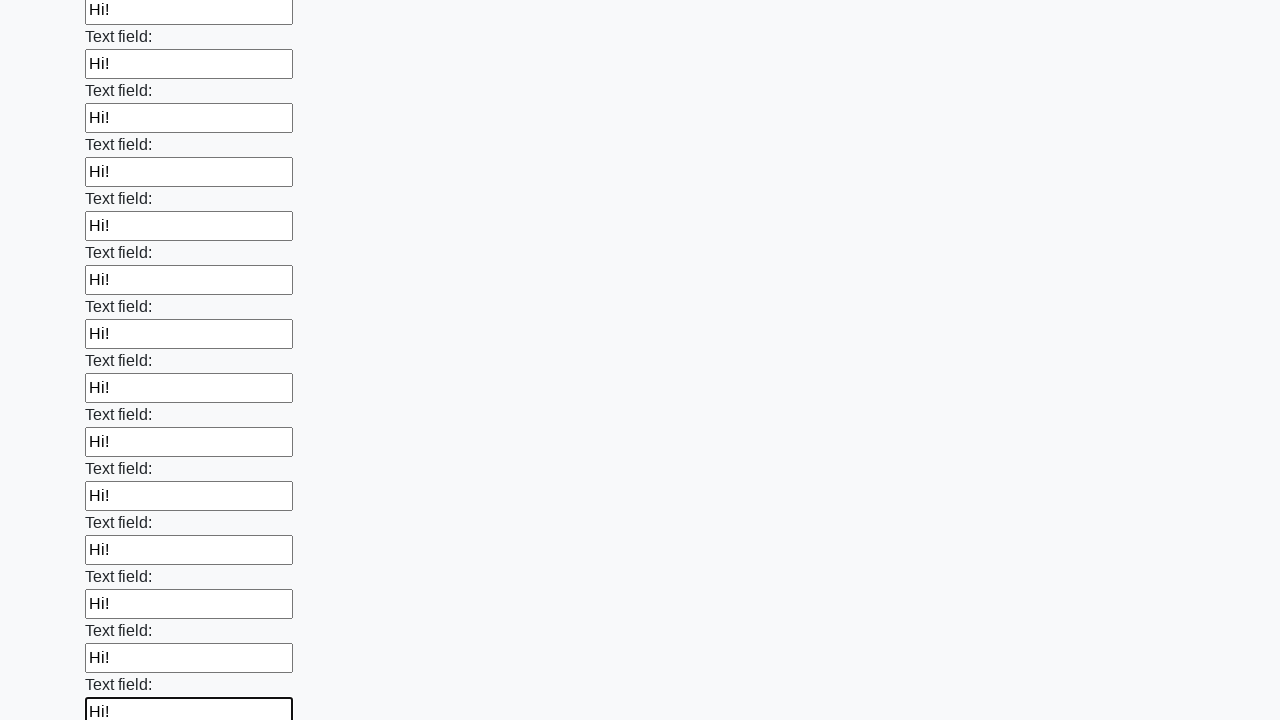

Filled an input field with 'Hi!' on input >> nth=41
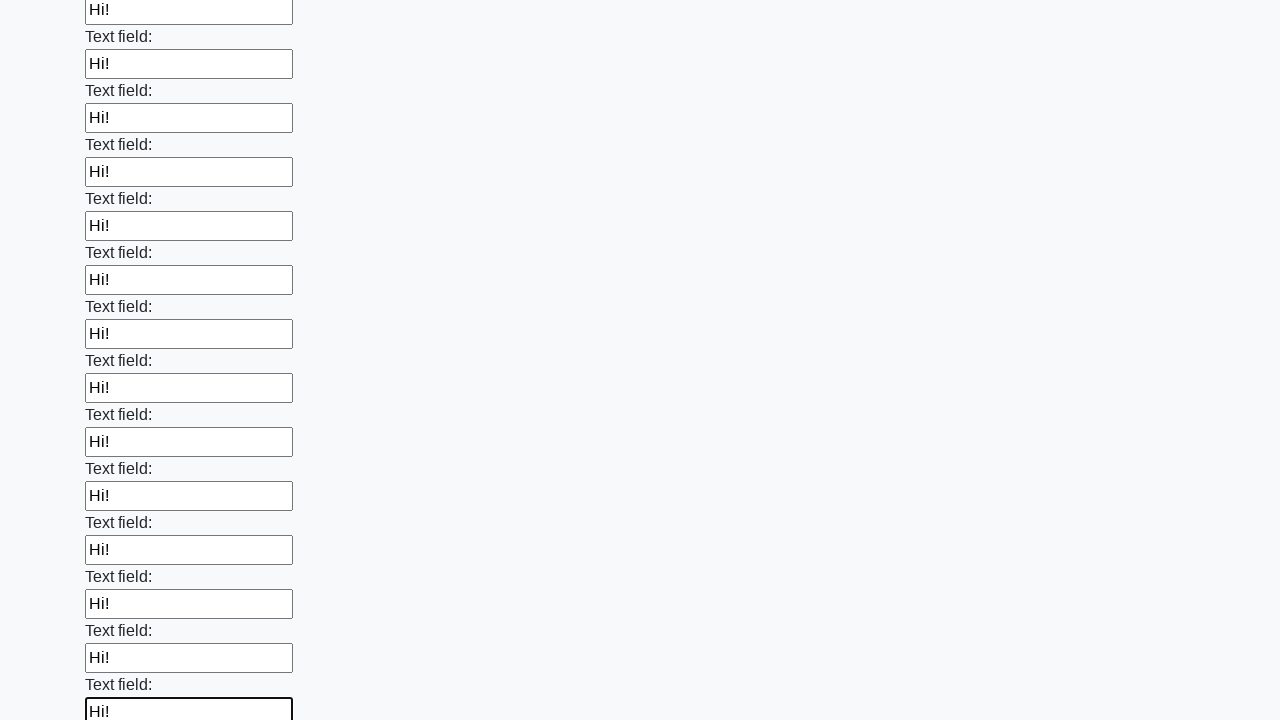

Filled an input field with 'Hi!' on input >> nth=42
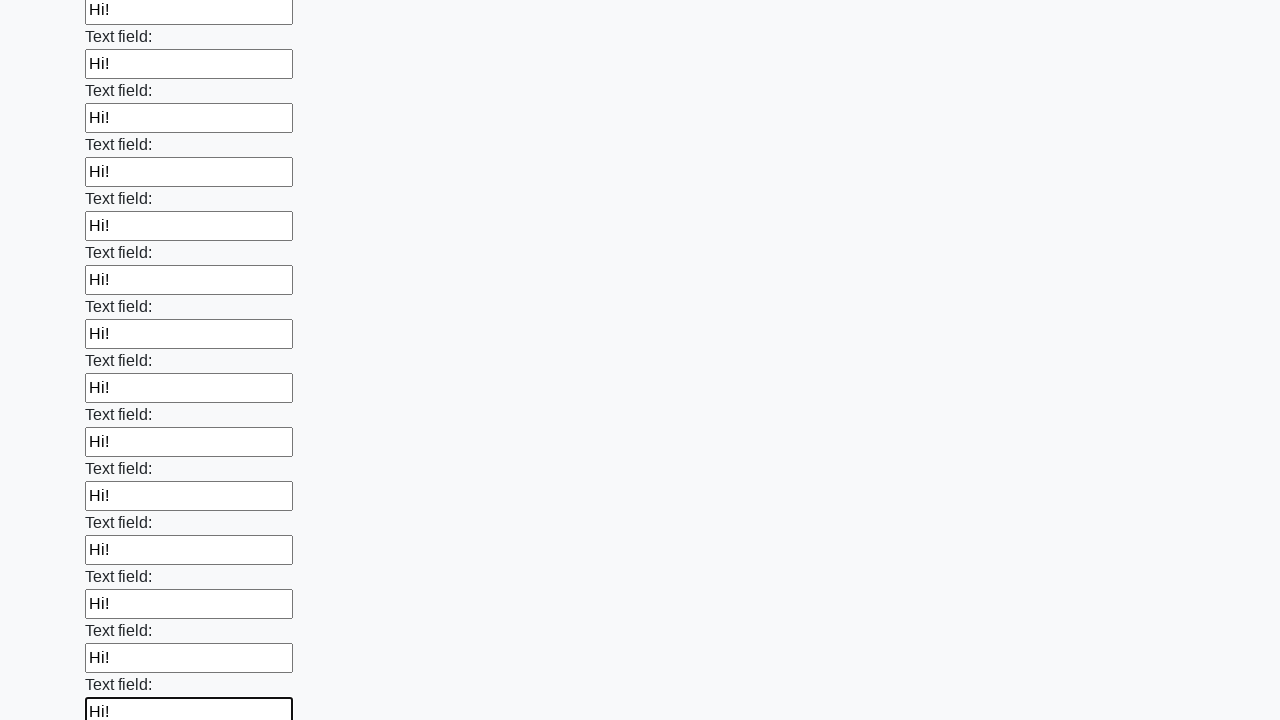

Filled an input field with 'Hi!' on input >> nth=43
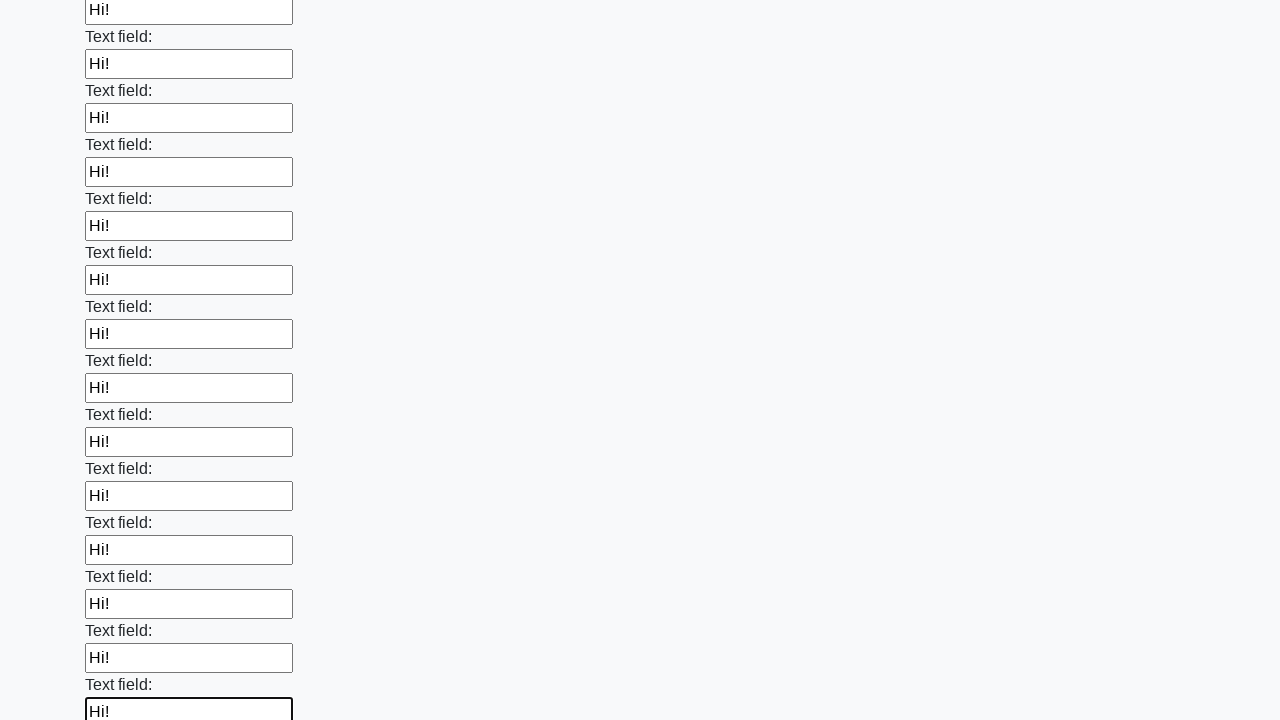

Filled an input field with 'Hi!' on input >> nth=44
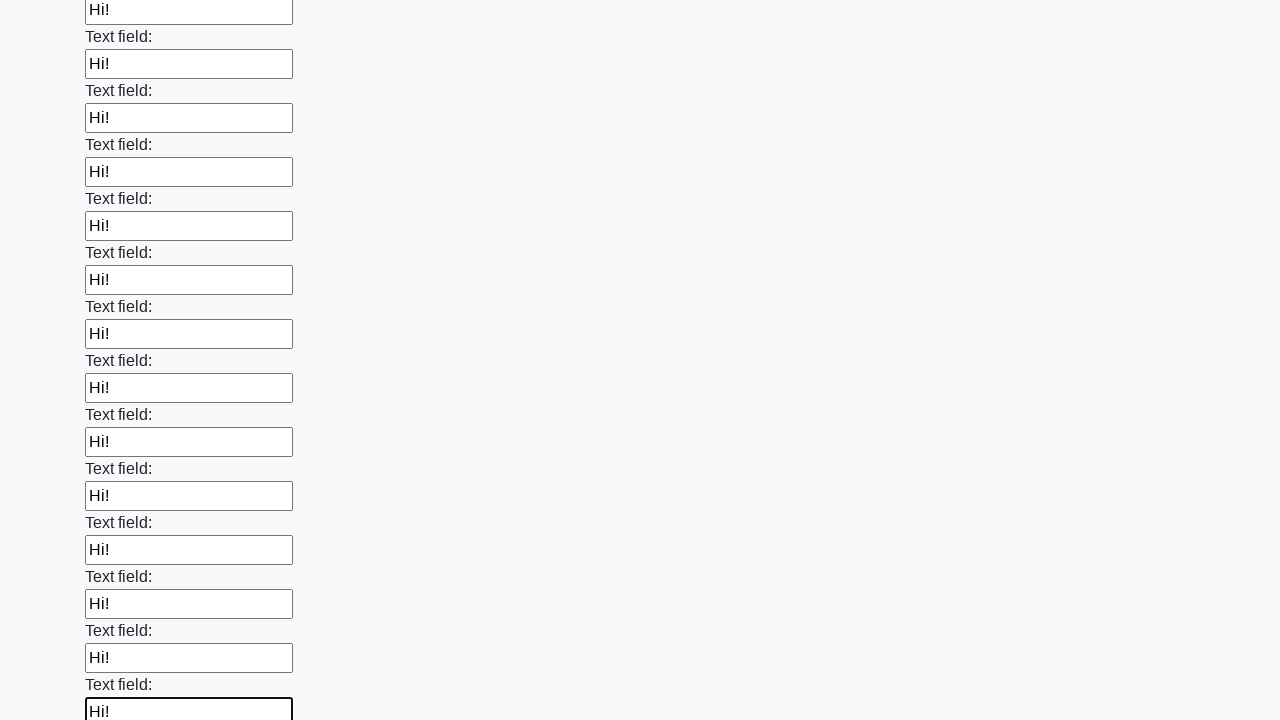

Filled an input field with 'Hi!' on input >> nth=45
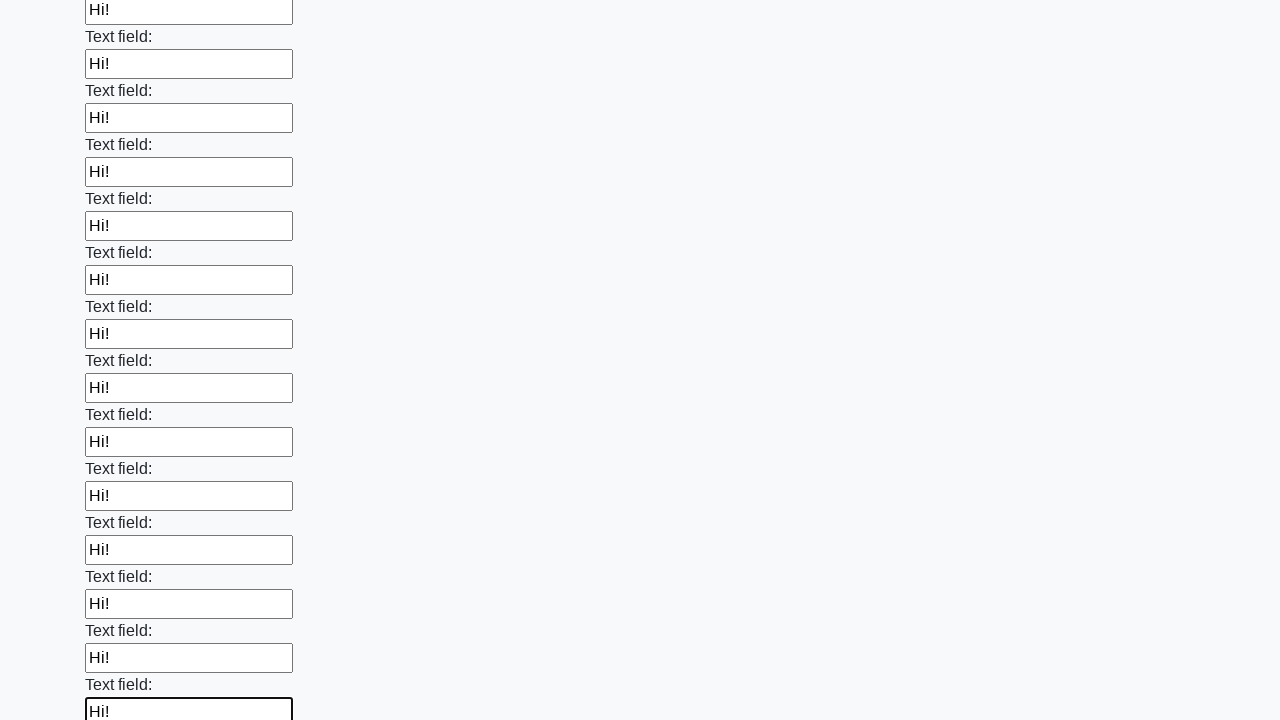

Filled an input field with 'Hi!' on input >> nth=46
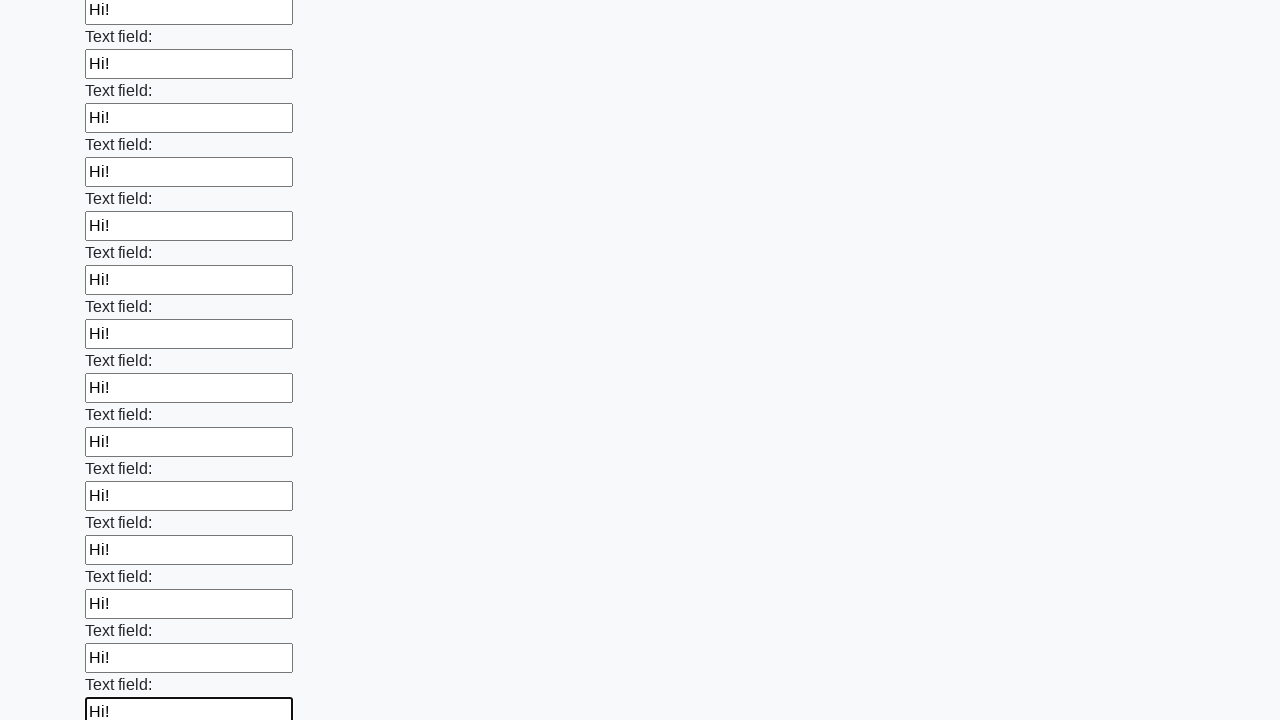

Filled an input field with 'Hi!' on input >> nth=47
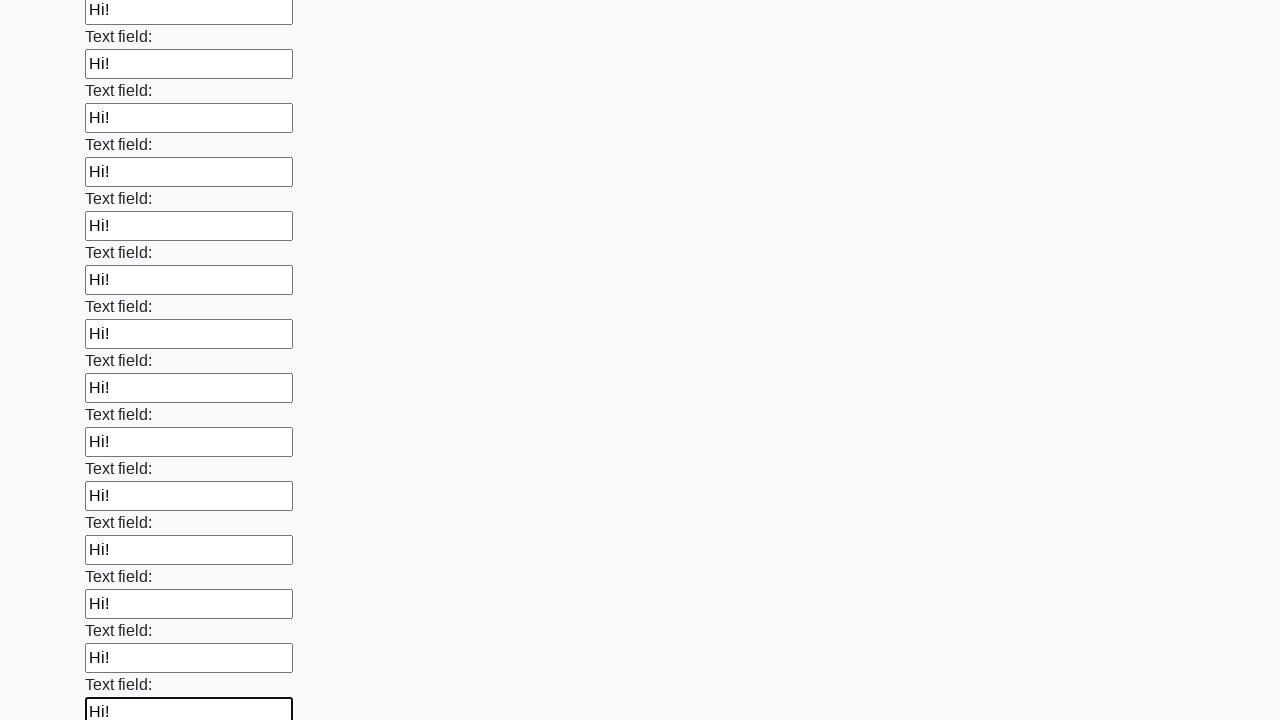

Filled an input field with 'Hi!' on input >> nth=48
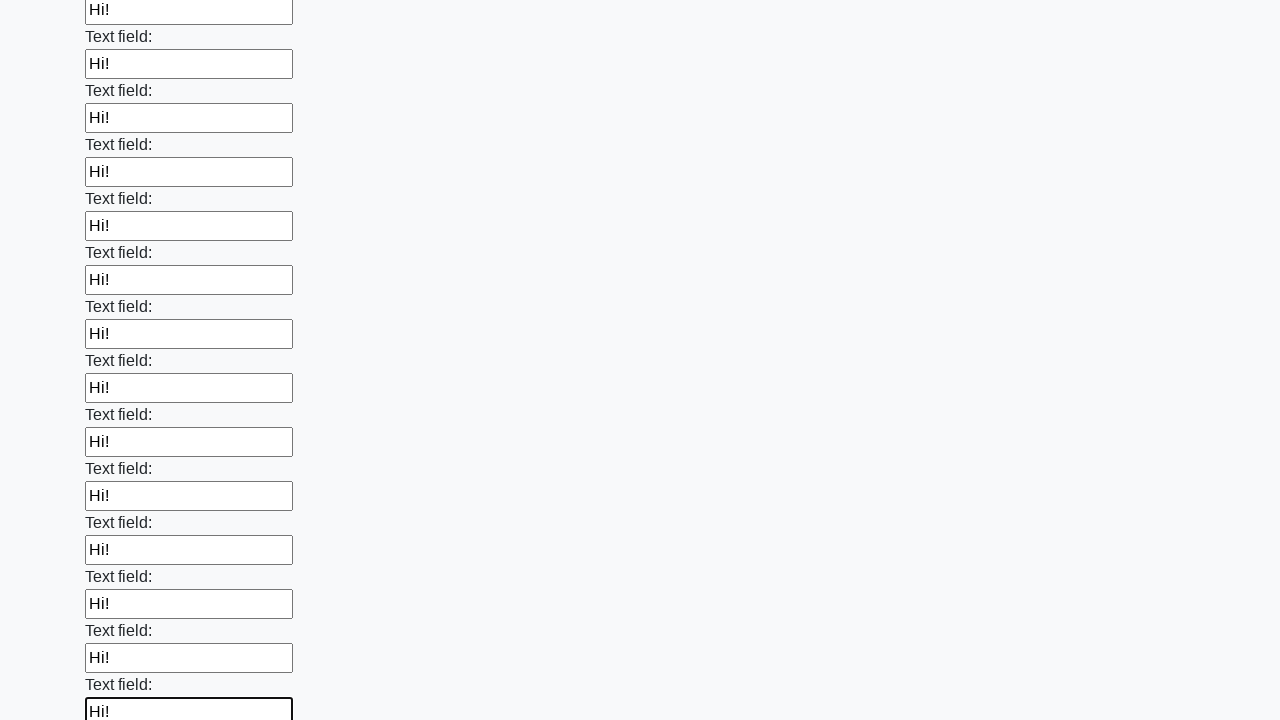

Filled an input field with 'Hi!' on input >> nth=49
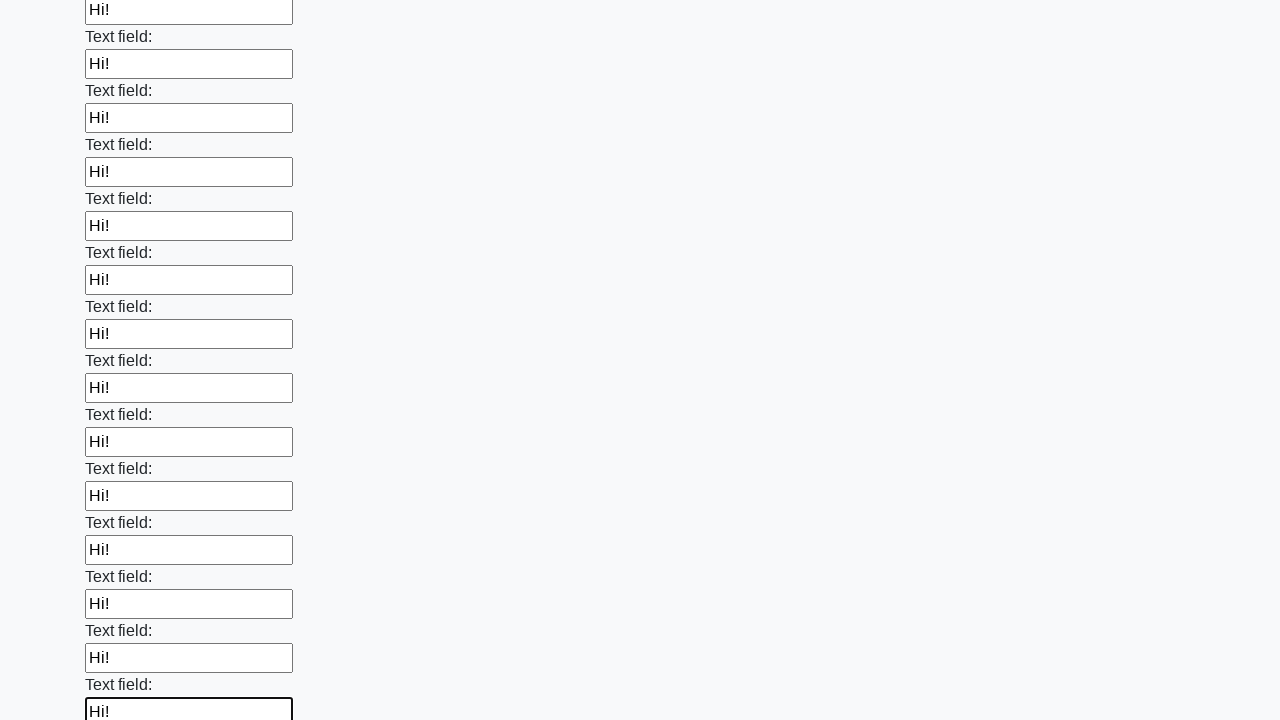

Filled an input field with 'Hi!' on input >> nth=50
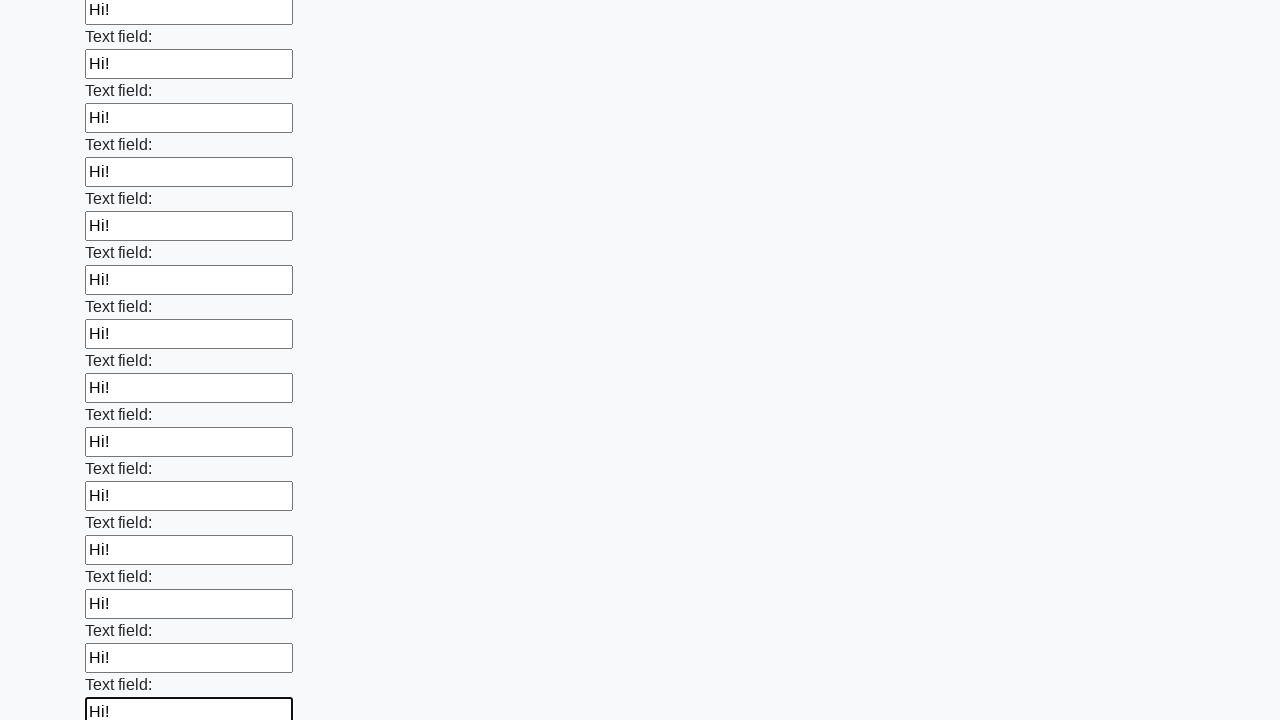

Filled an input field with 'Hi!' on input >> nth=51
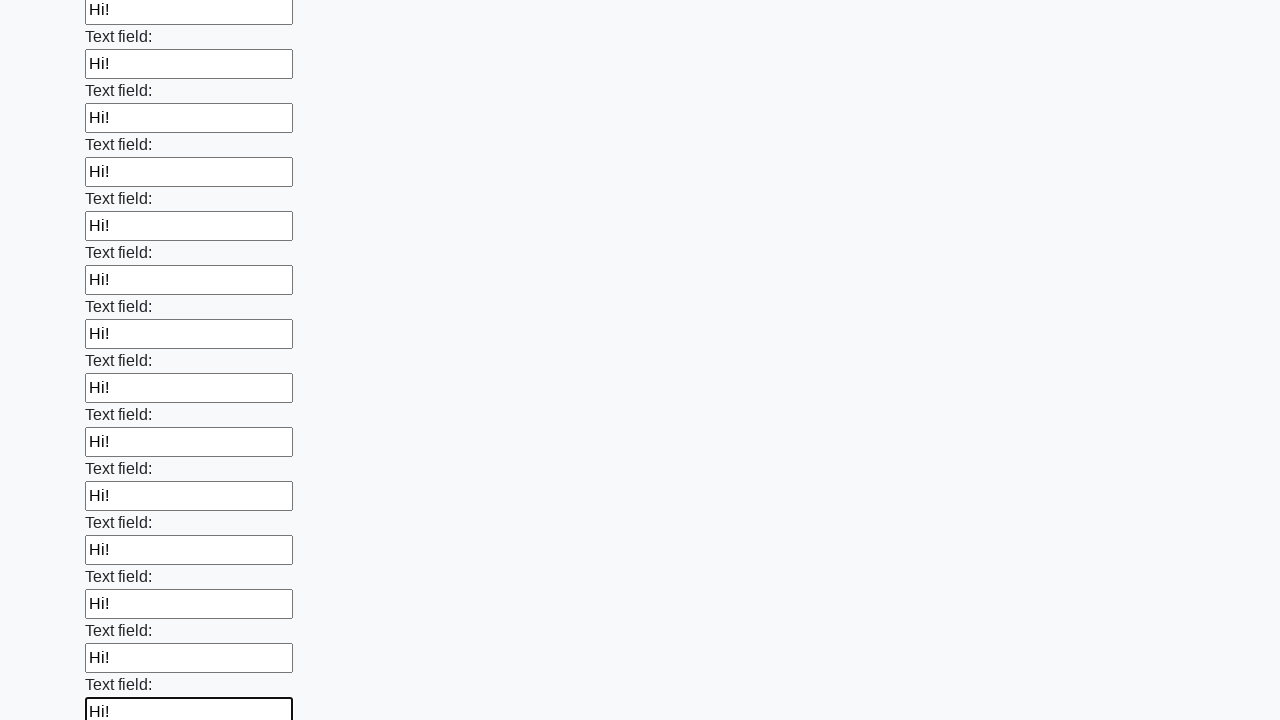

Filled an input field with 'Hi!' on input >> nth=52
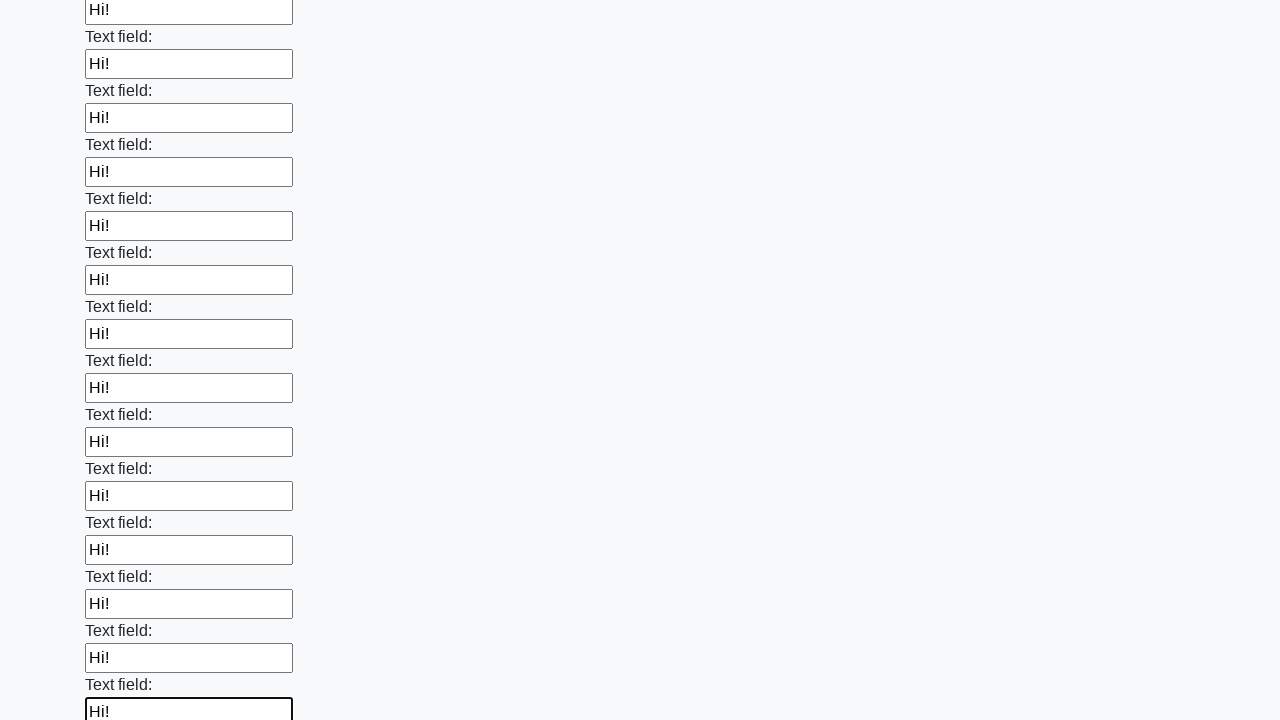

Filled an input field with 'Hi!' on input >> nth=53
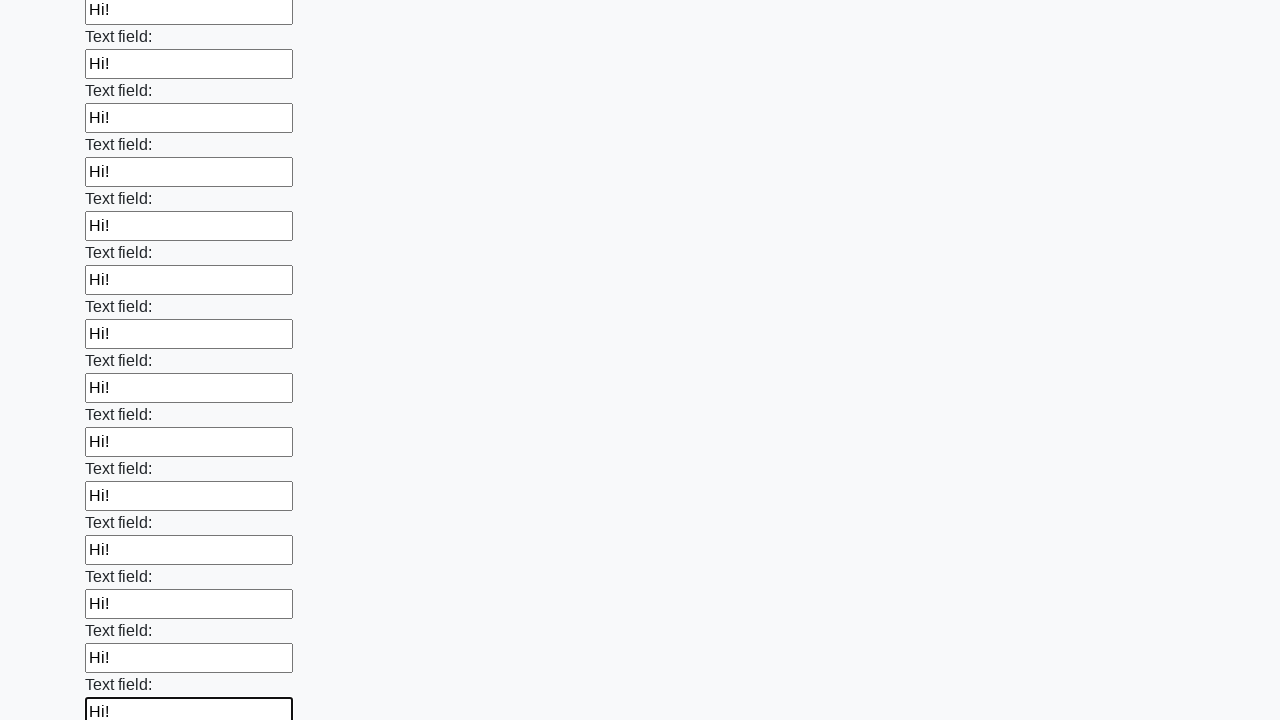

Filled an input field with 'Hi!' on input >> nth=54
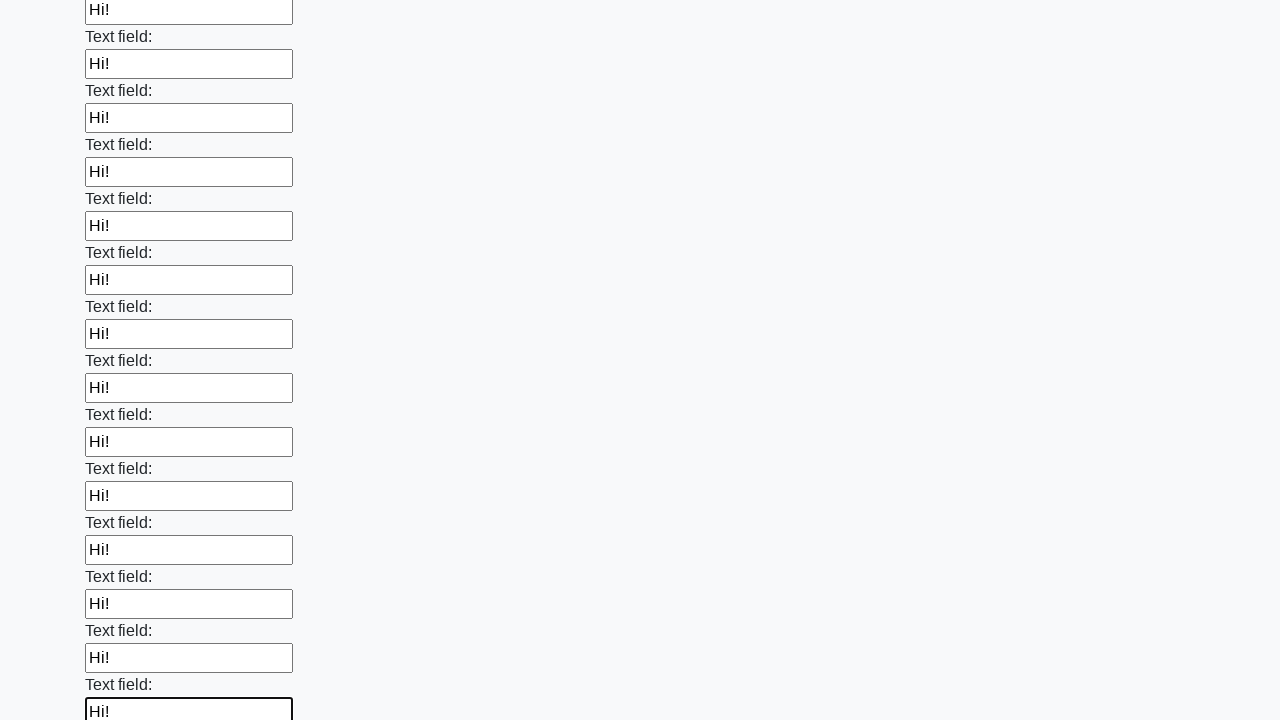

Filled an input field with 'Hi!' on input >> nth=55
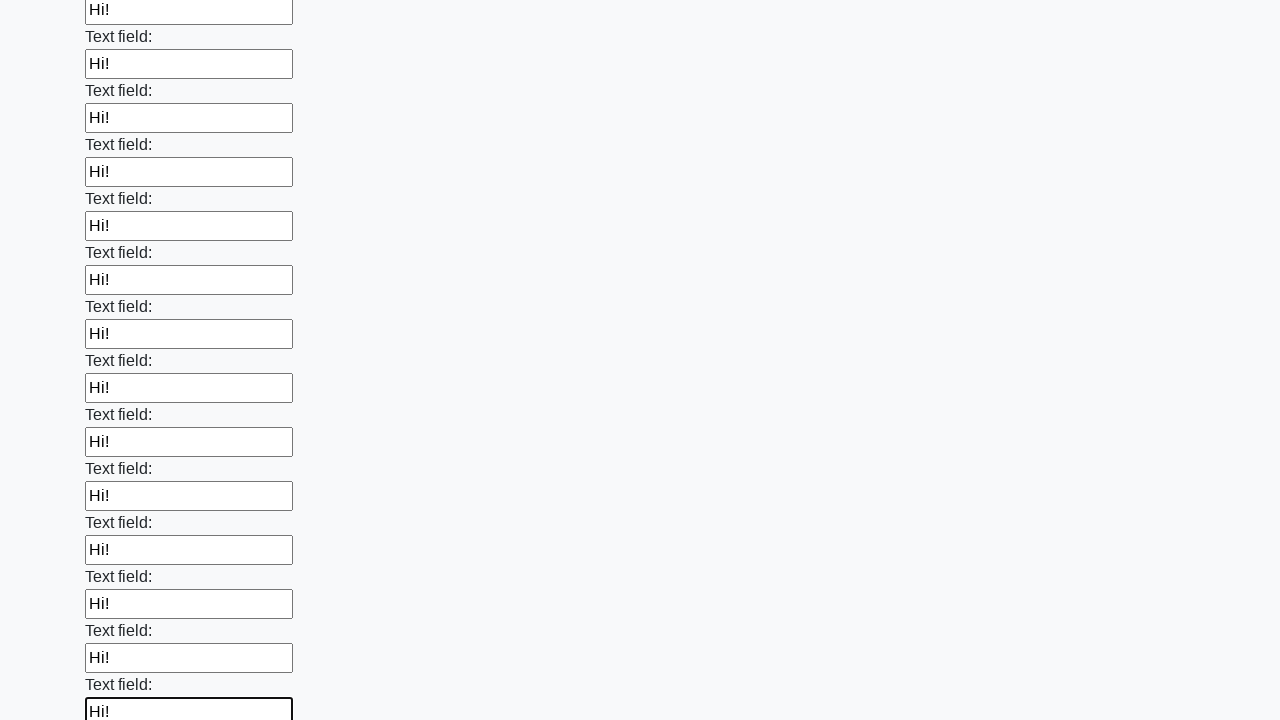

Filled an input field with 'Hi!' on input >> nth=56
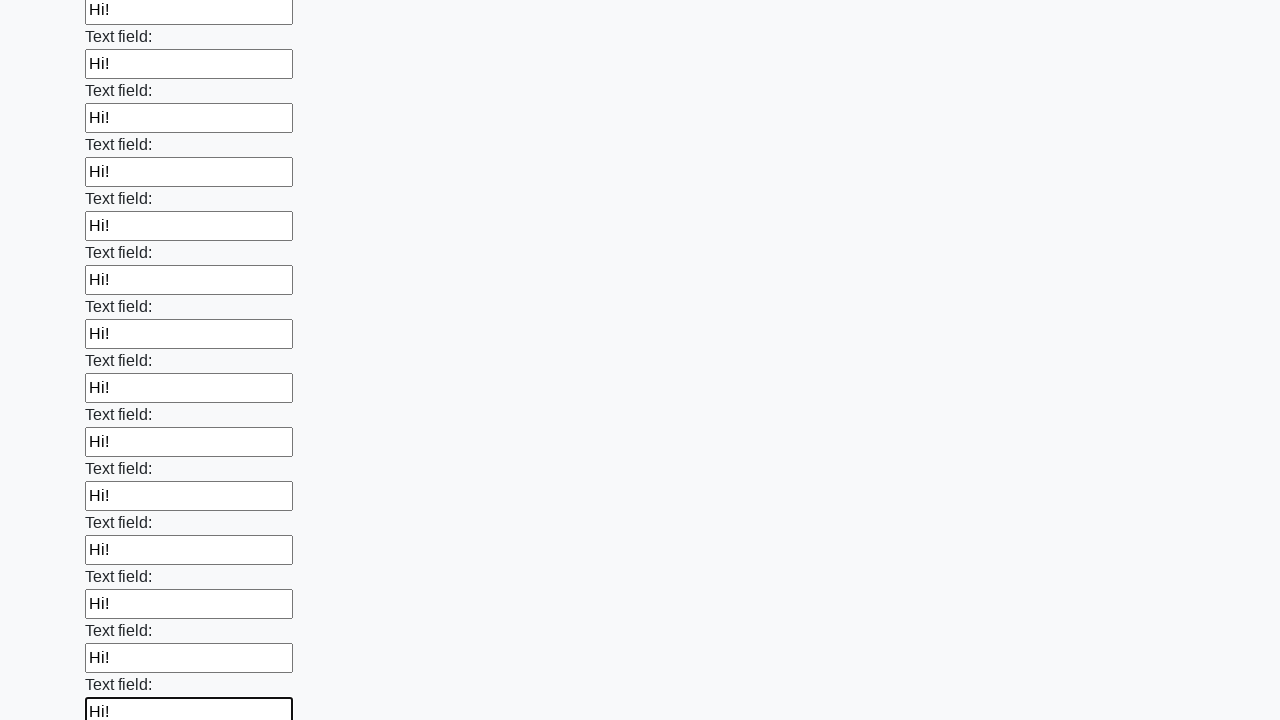

Filled an input field with 'Hi!' on input >> nth=57
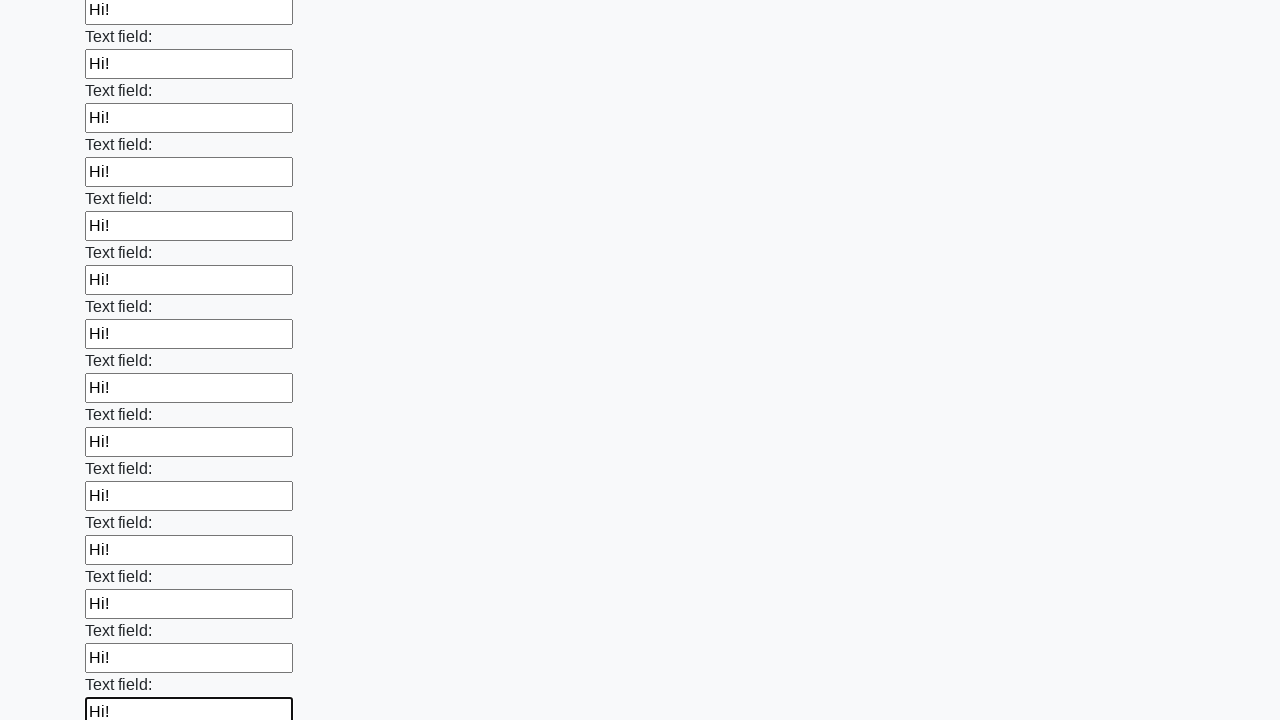

Filled an input field with 'Hi!' on input >> nth=58
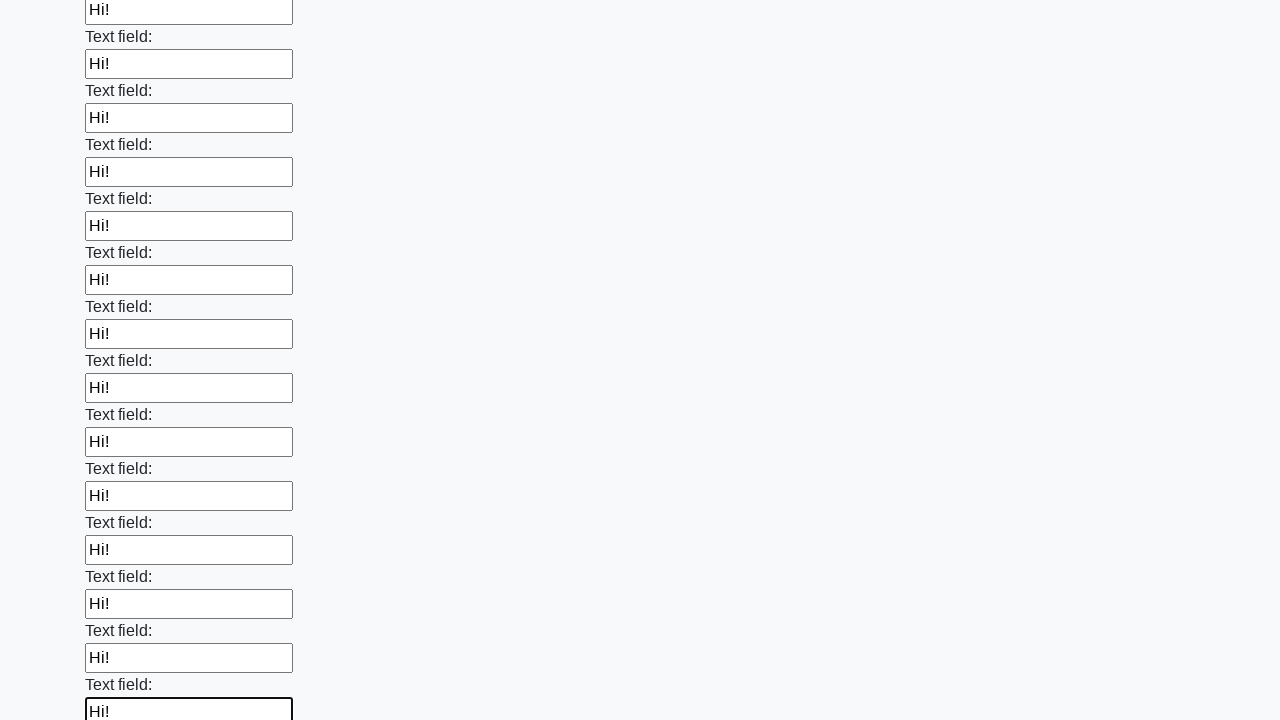

Filled an input field with 'Hi!' on input >> nth=59
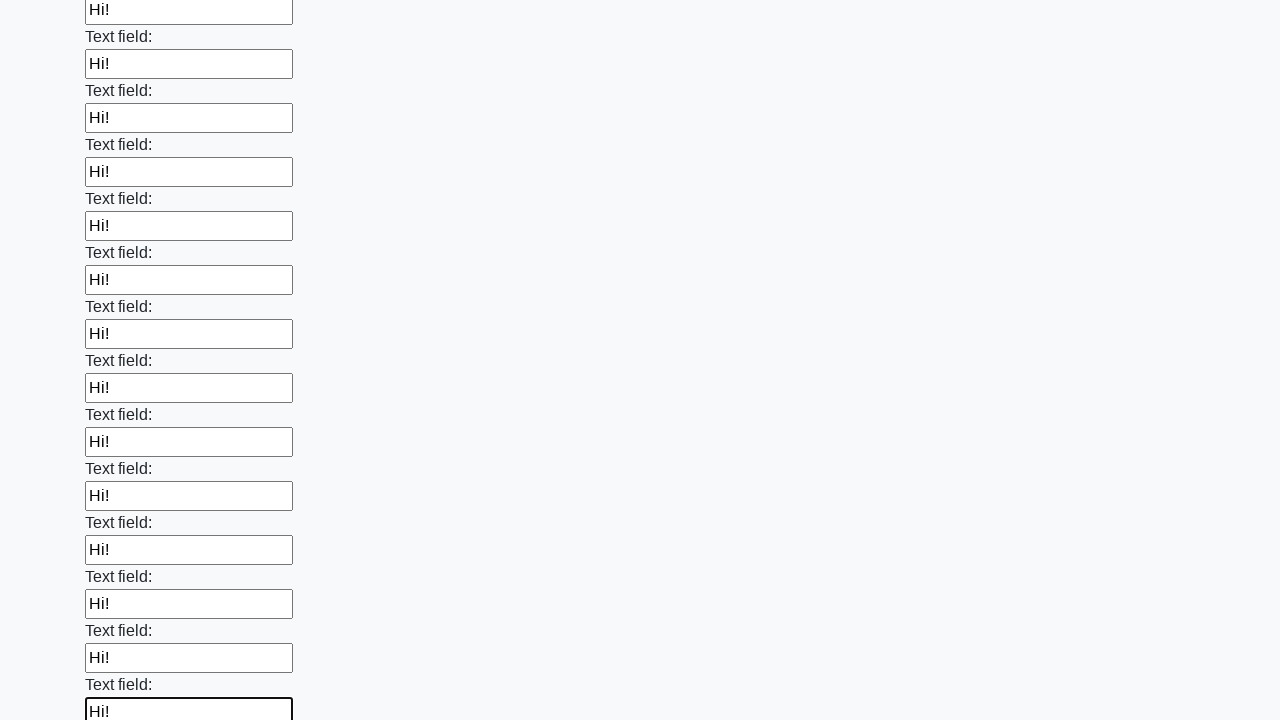

Filled an input field with 'Hi!' on input >> nth=60
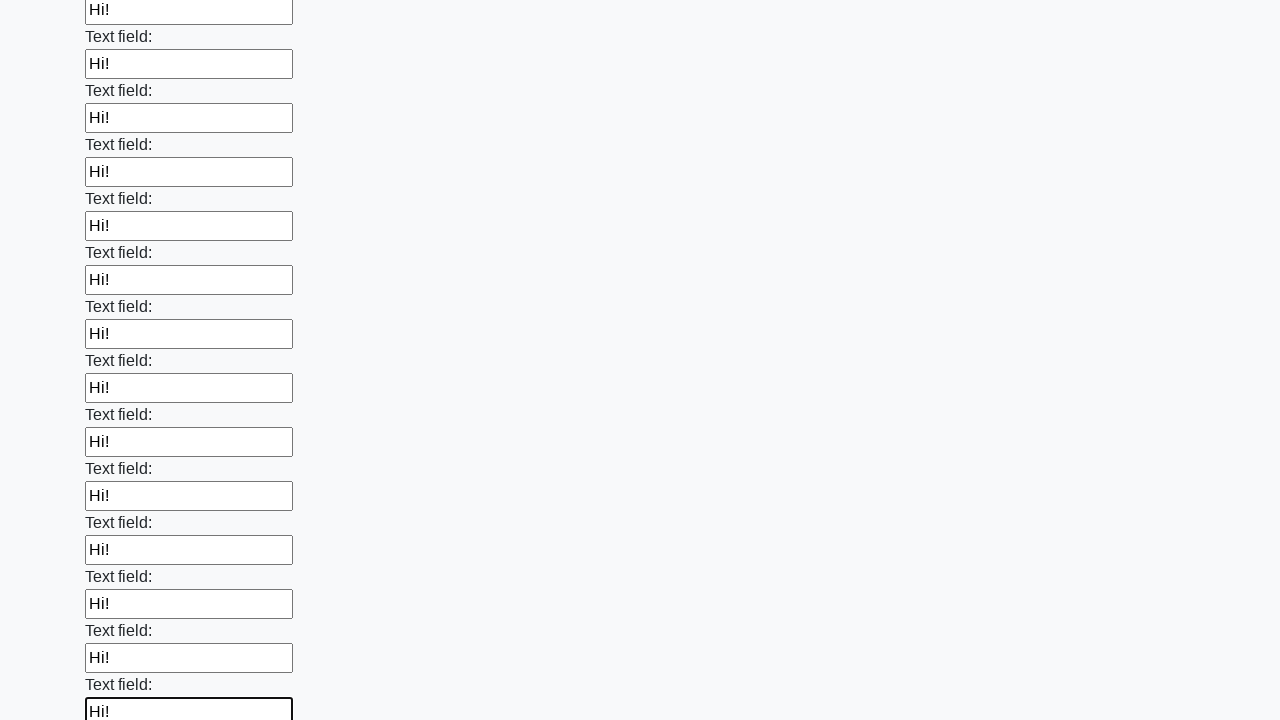

Filled an input field with 'Hi!' on input >> nth=61
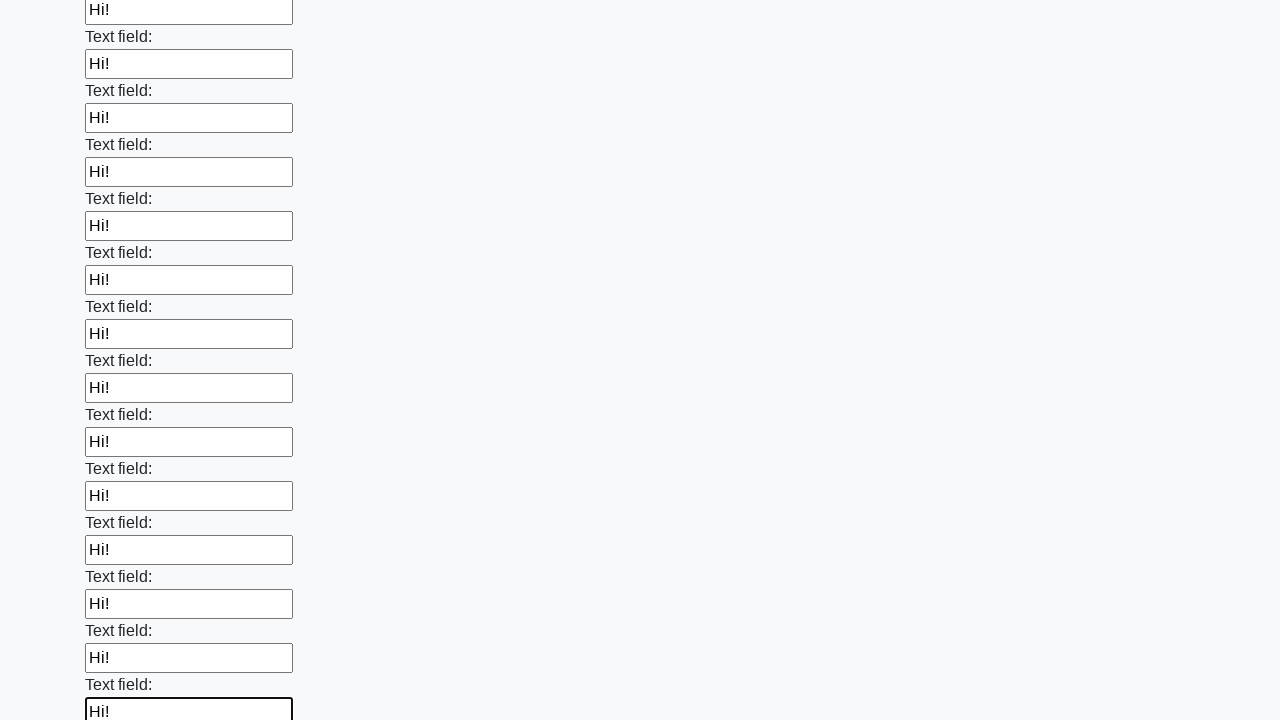

Filled an input field with 'Hi!' on input >> nth=62
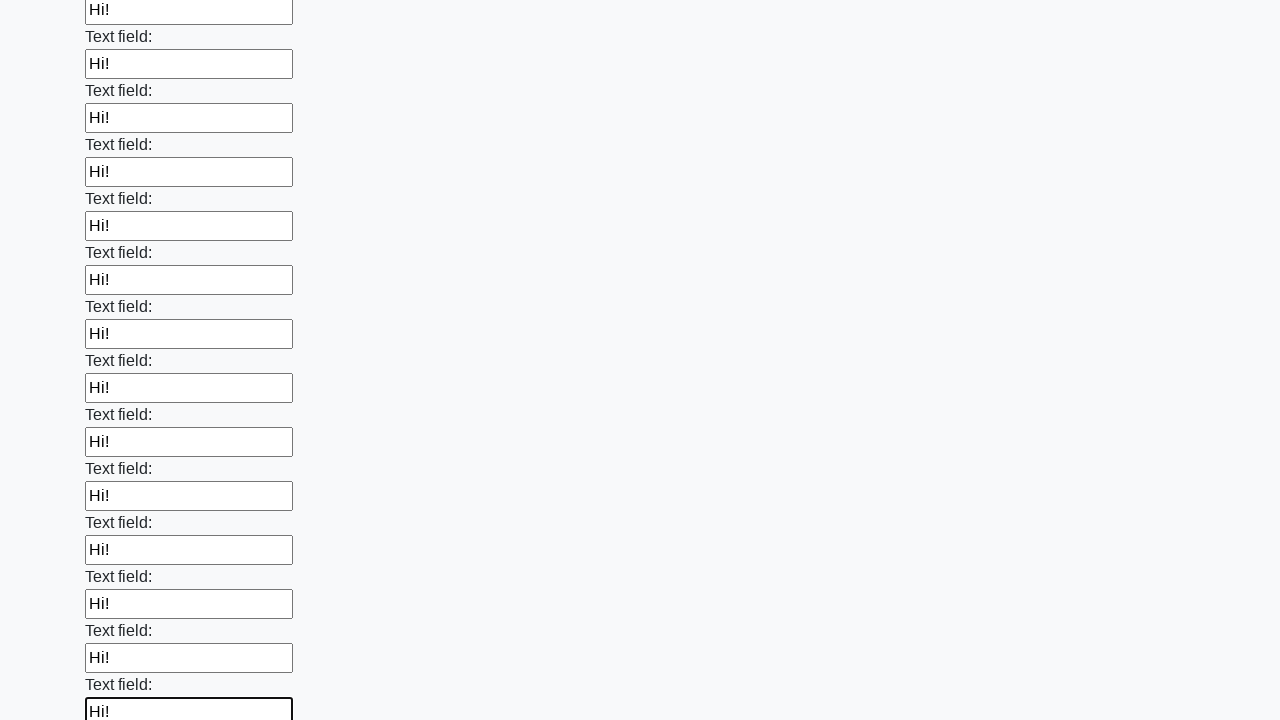

Filled an input field with 'Hi!' on input >> nth=63
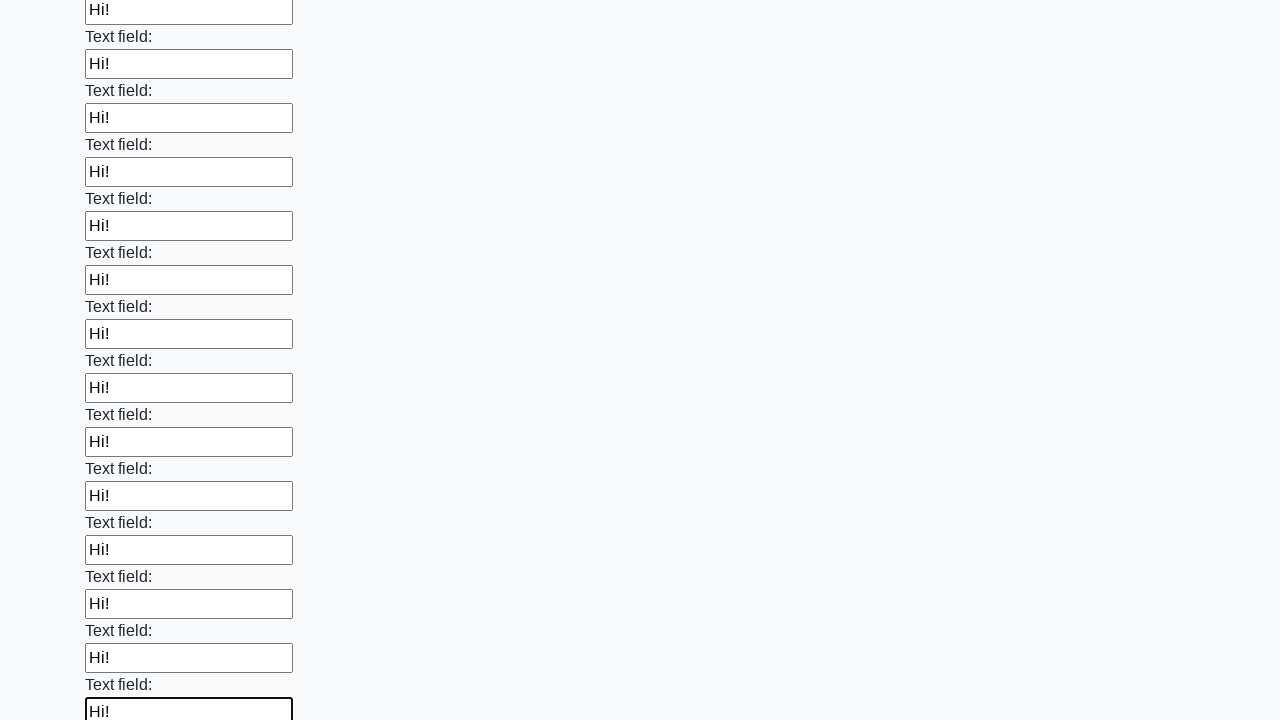

Filled an input field with 'Hi!' on input >> nth=64
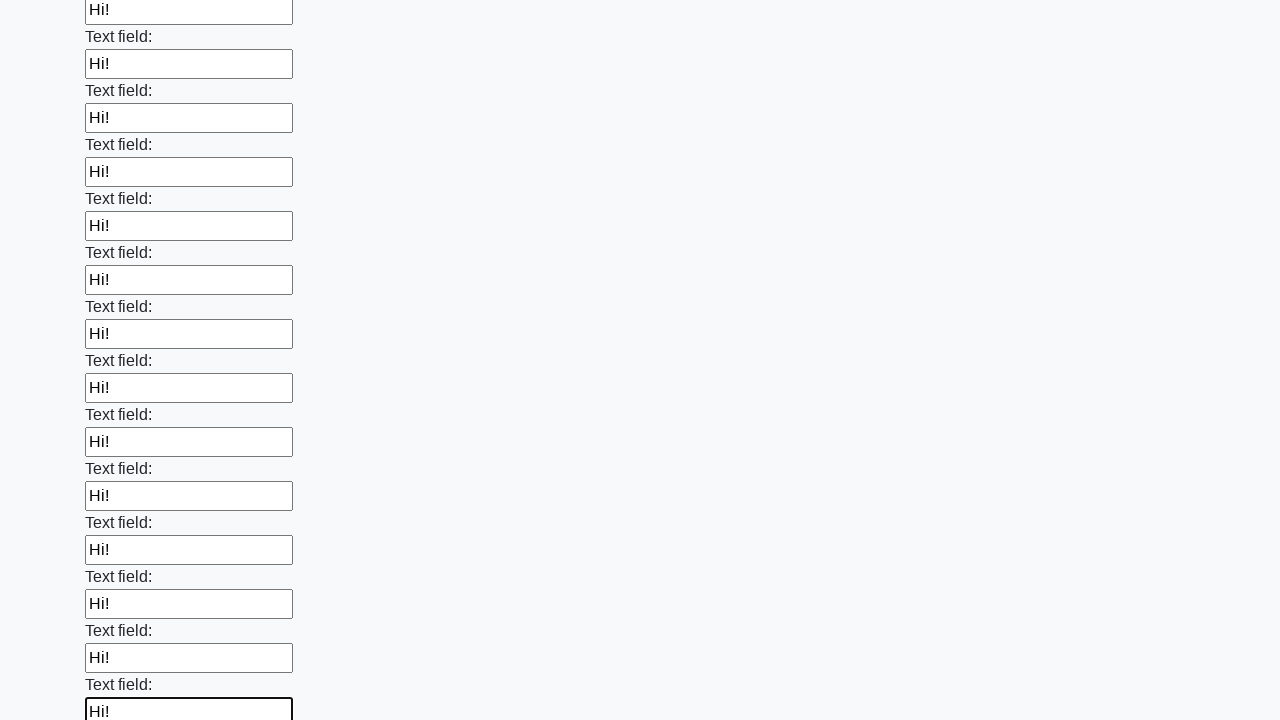

Filled an input field with 'Hi!' on input >> nth=65
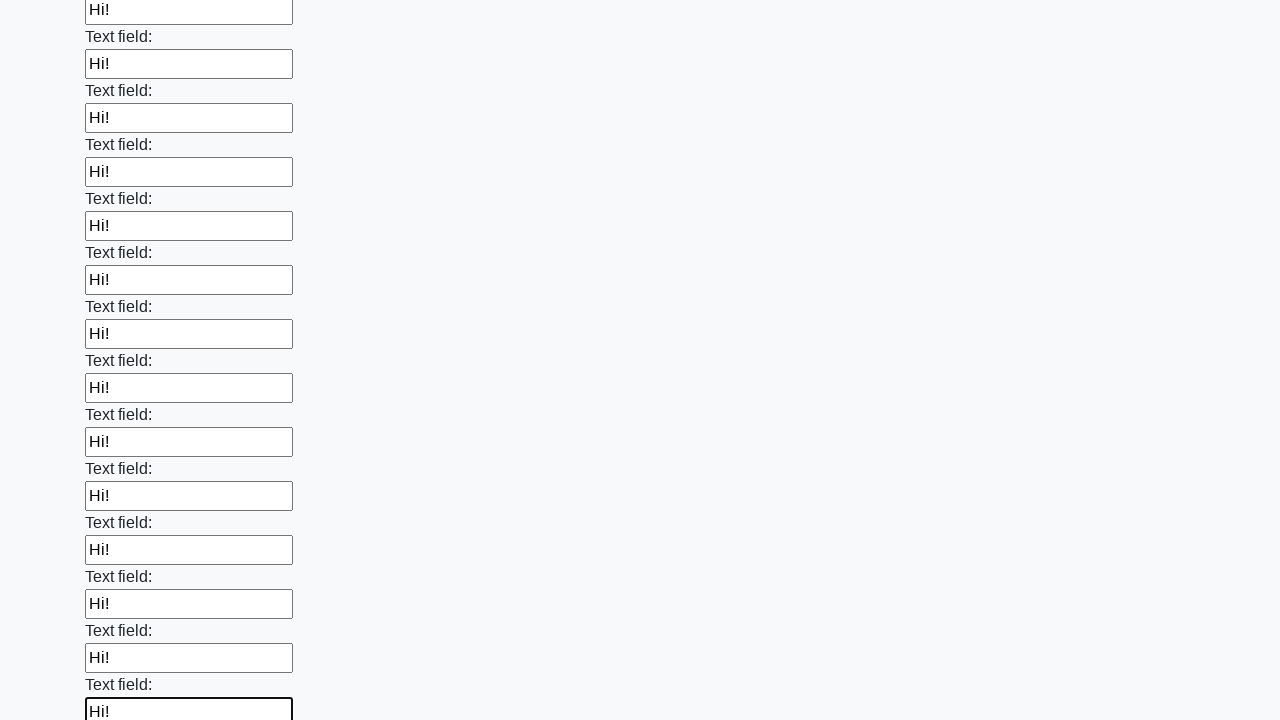

Filled an input field with 'Hi!' on input >> nth=66
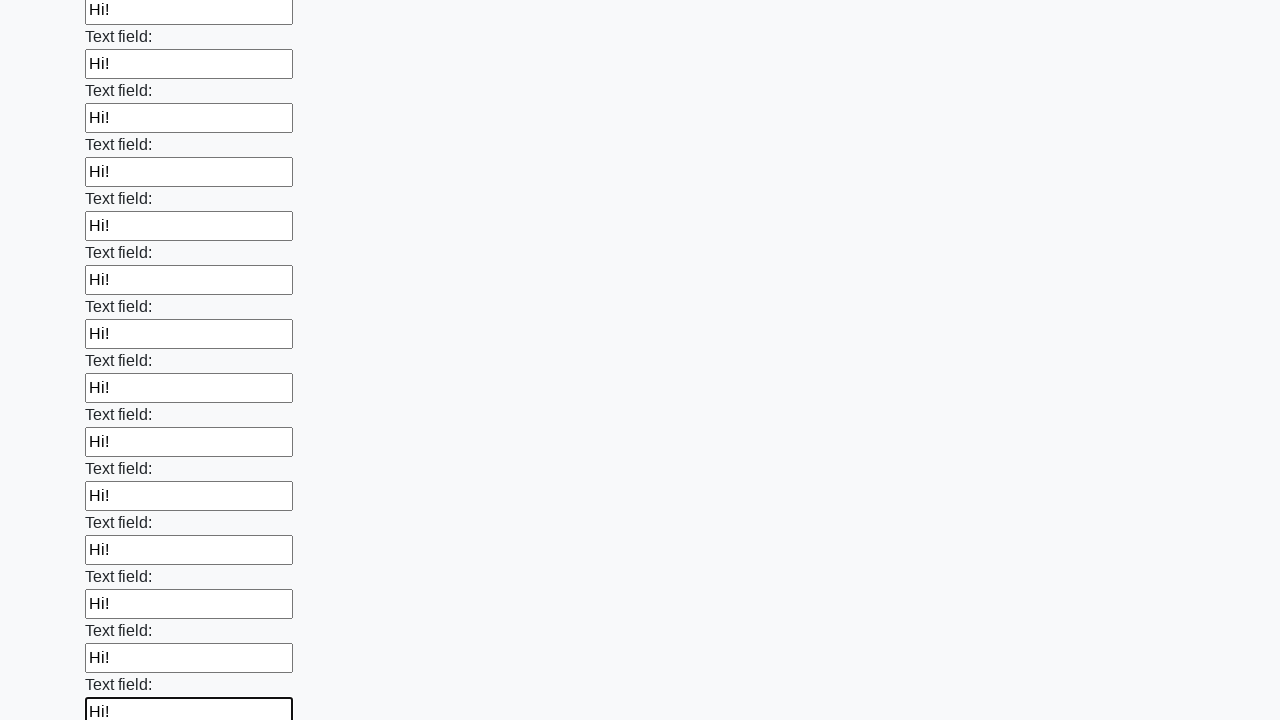

Filled an input field with 'Hi!' on input >> nth=67
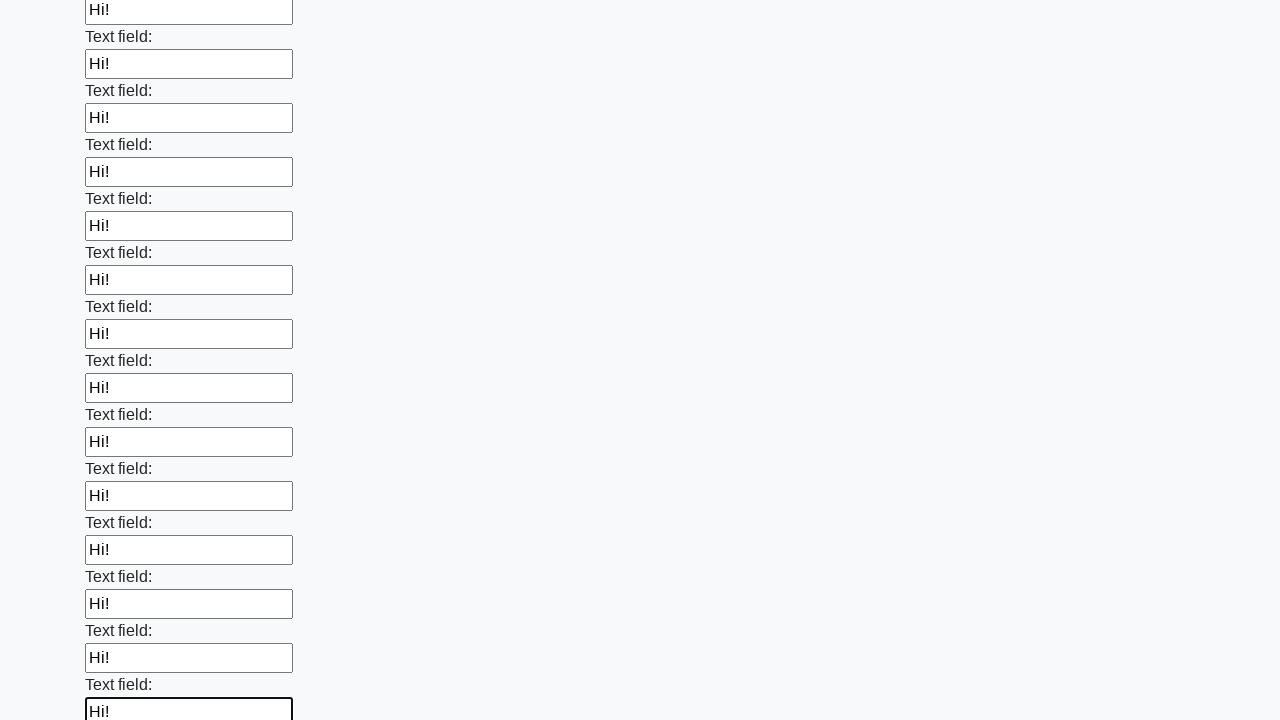

Filled an input field with 'Hi!' on input >> nth=68
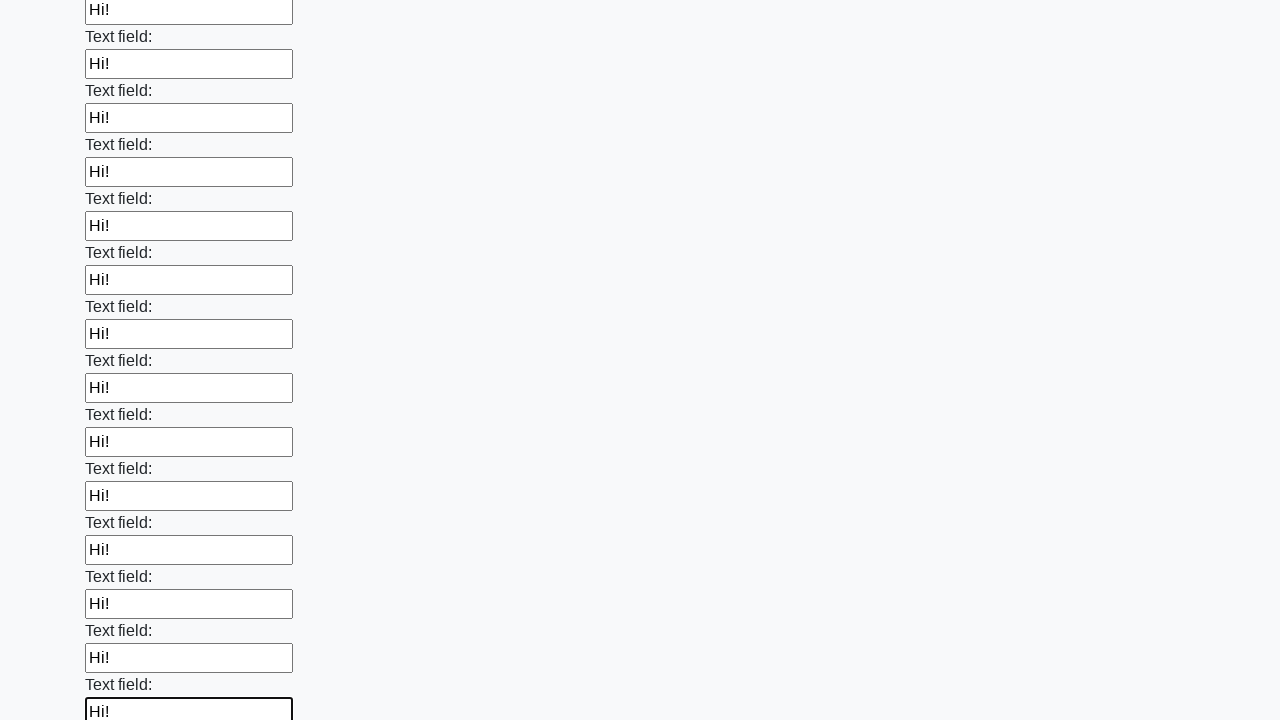

Filled an input field with 'Hi!' on input >> nth=69
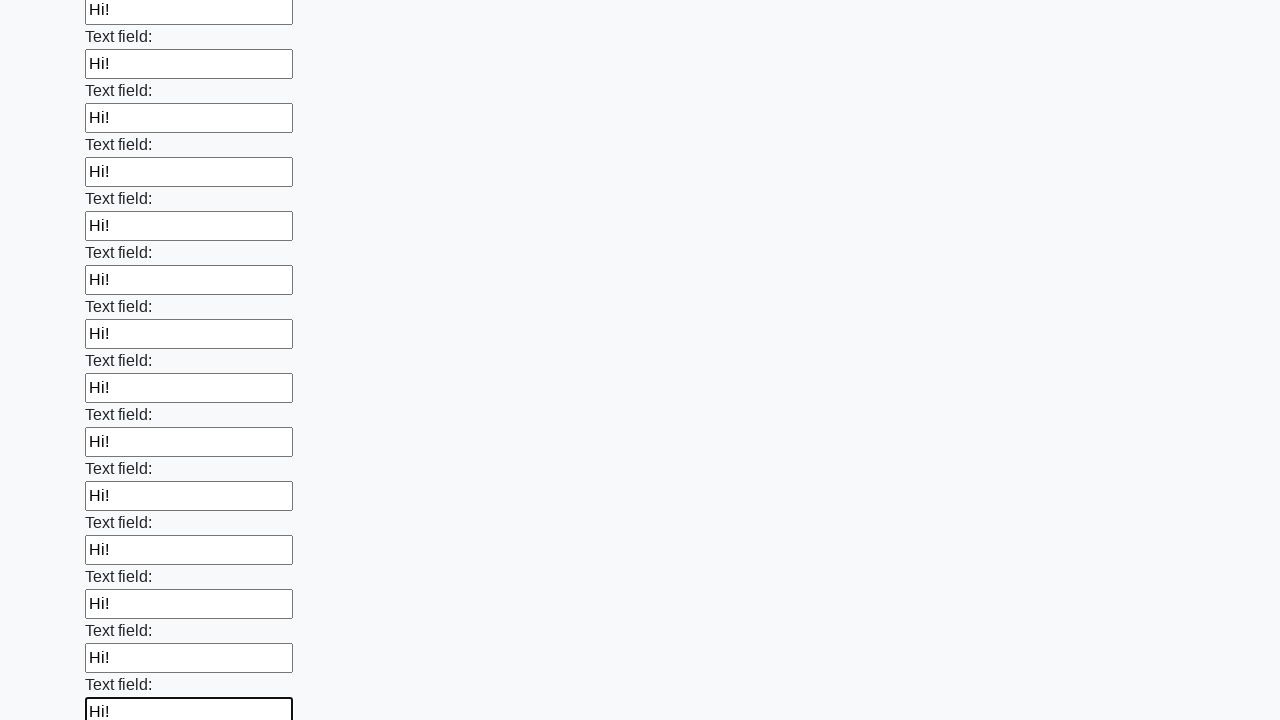

Filled an input field with 'Hi!' on input >> nth=70
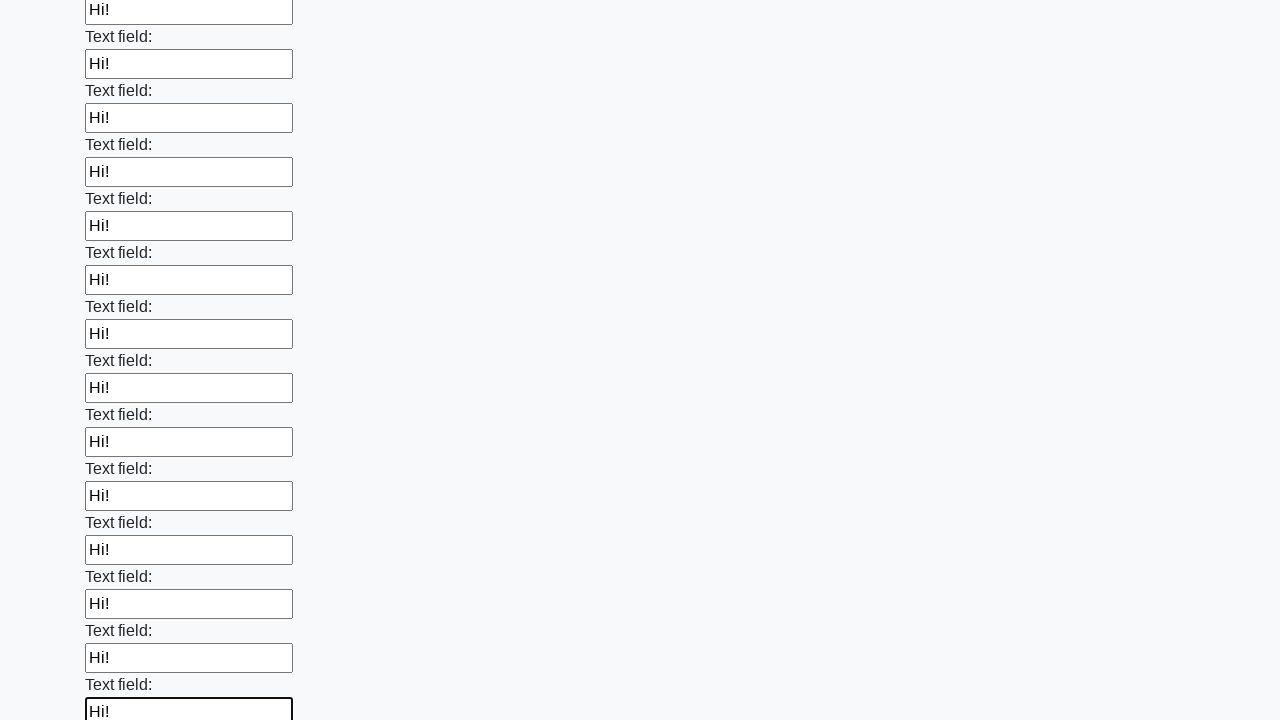

Filled an input field with 'Hi!' on input >> nth=71
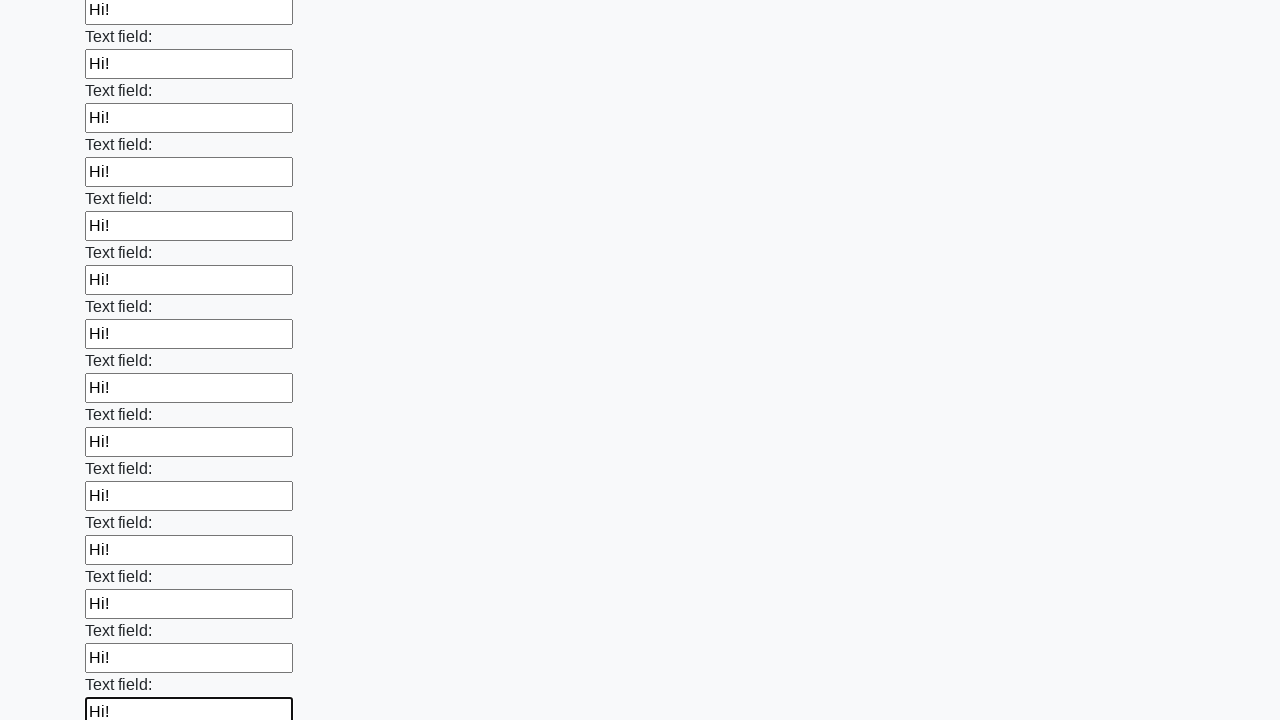

Filled an input field with 'Hi!' on input >> nth=72
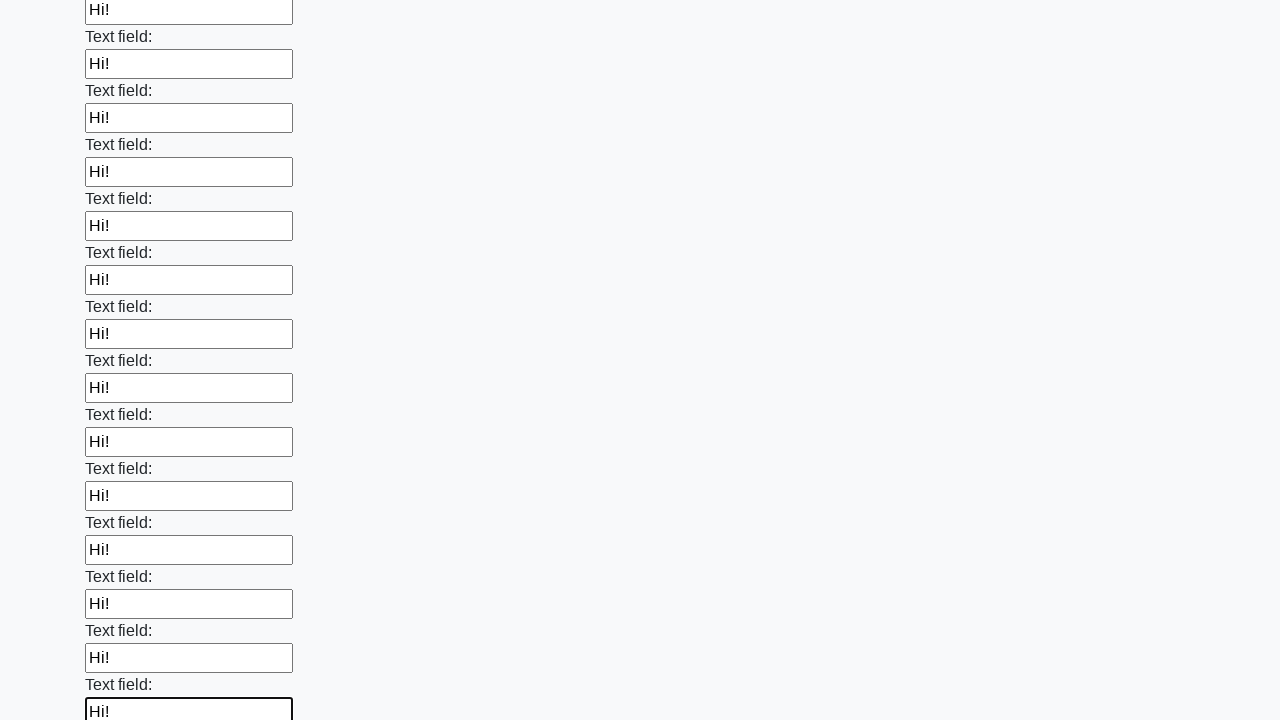

Filled an input field with 'Hi!' on input >> nth=73
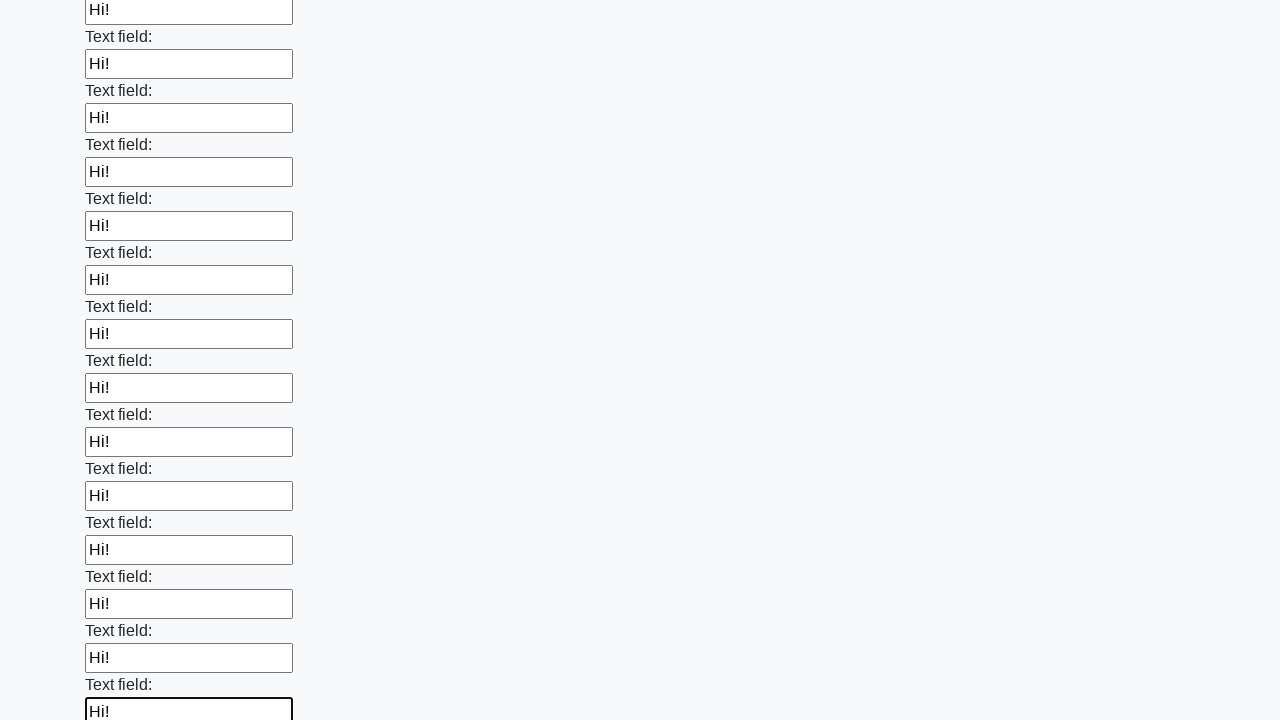

Filled an input field with 'Hi!' on input >> nth=74
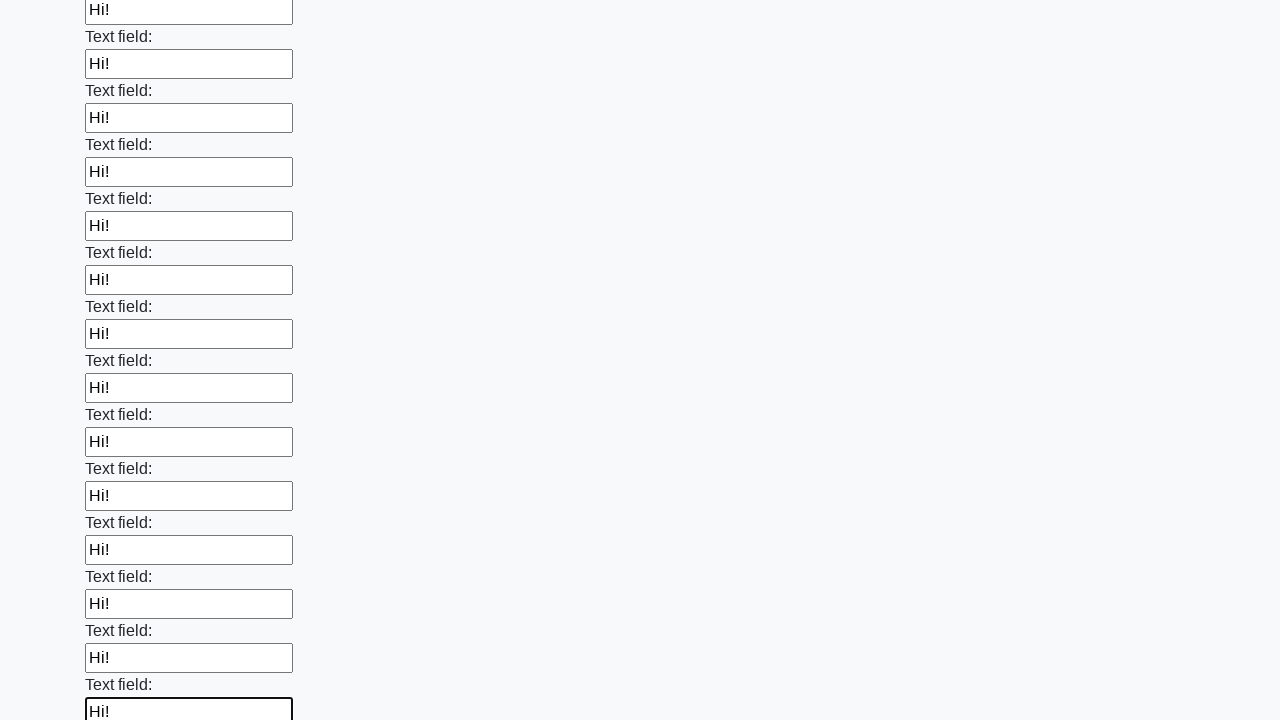

Filled an input field with 'Hi!' on input >> nth=75
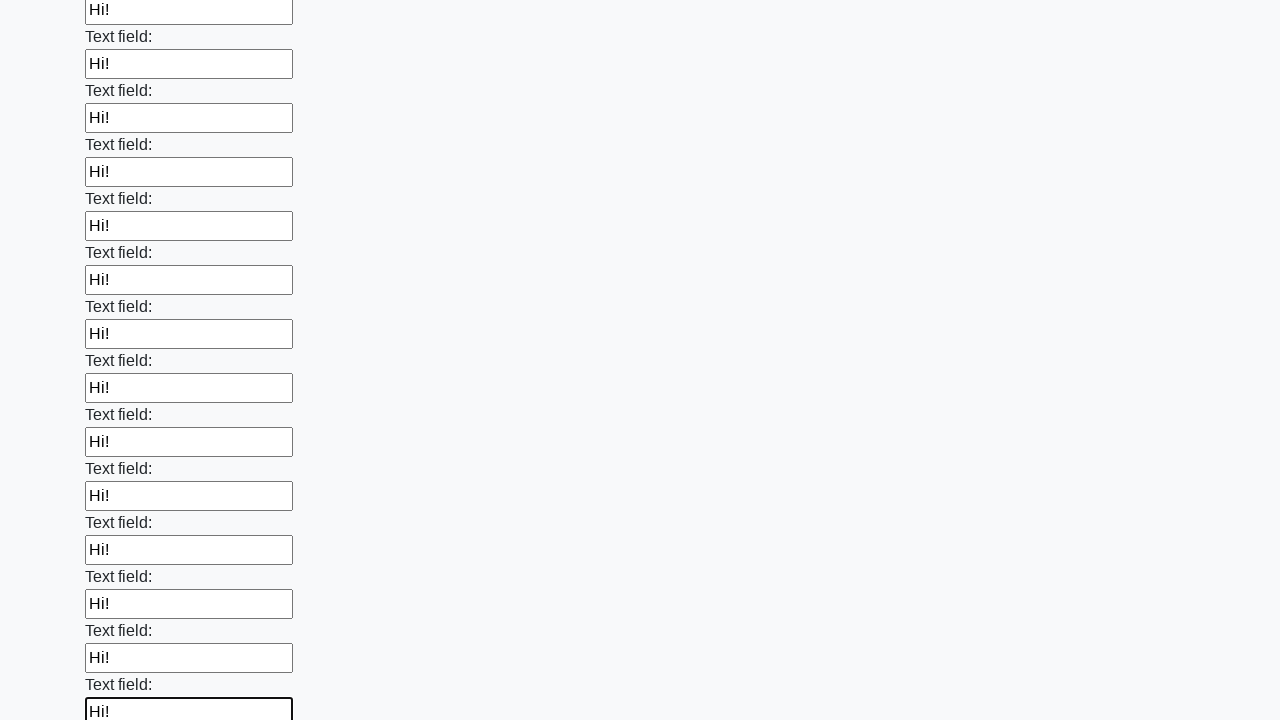

Filled an input field with 'Hi!' on input >> nth=76
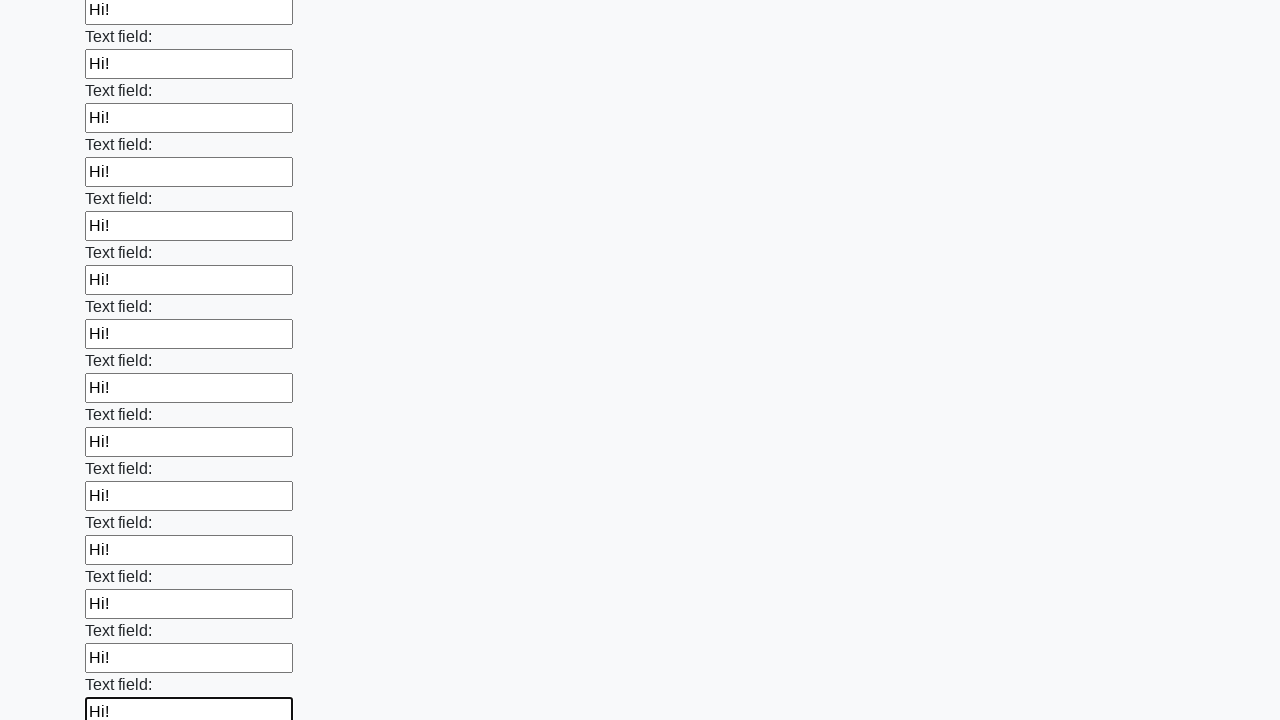

Filled an input field with 'Hi!' on input >> nth=77
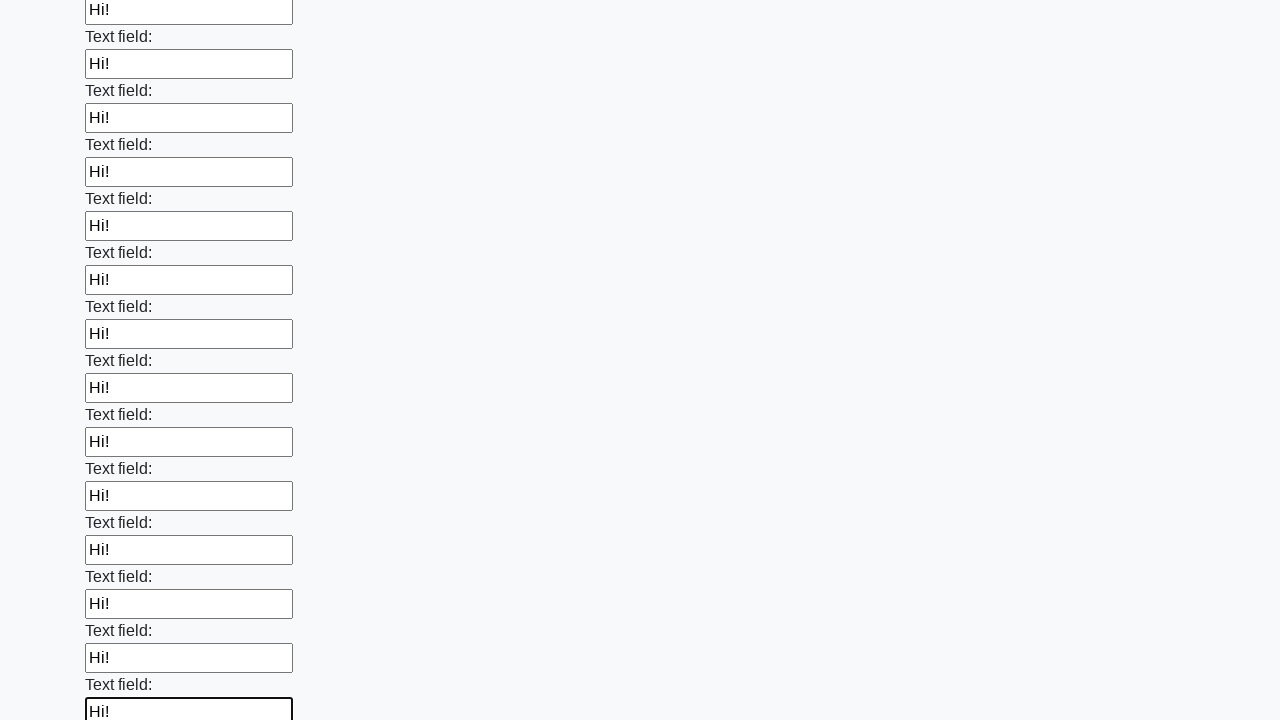

Filled an input field with 'Hi!' on input >> nth=78
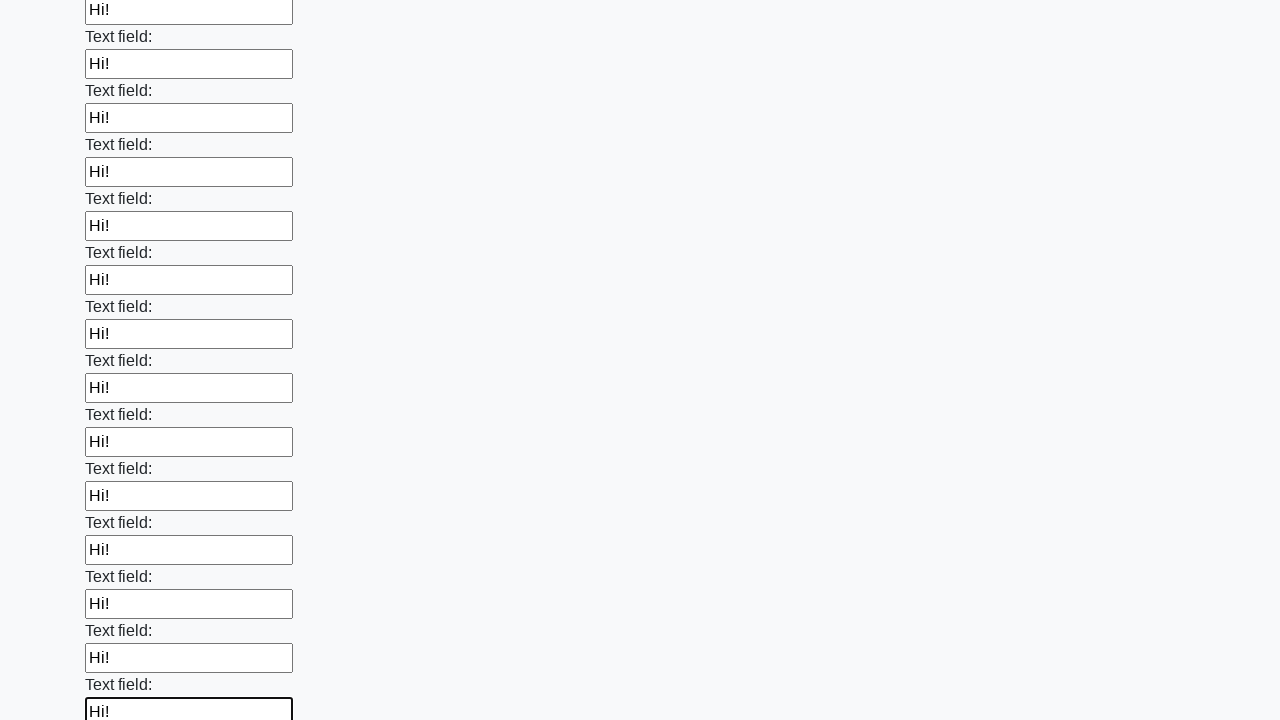

Filled an input field with 'Hi!' on input >> nth=79
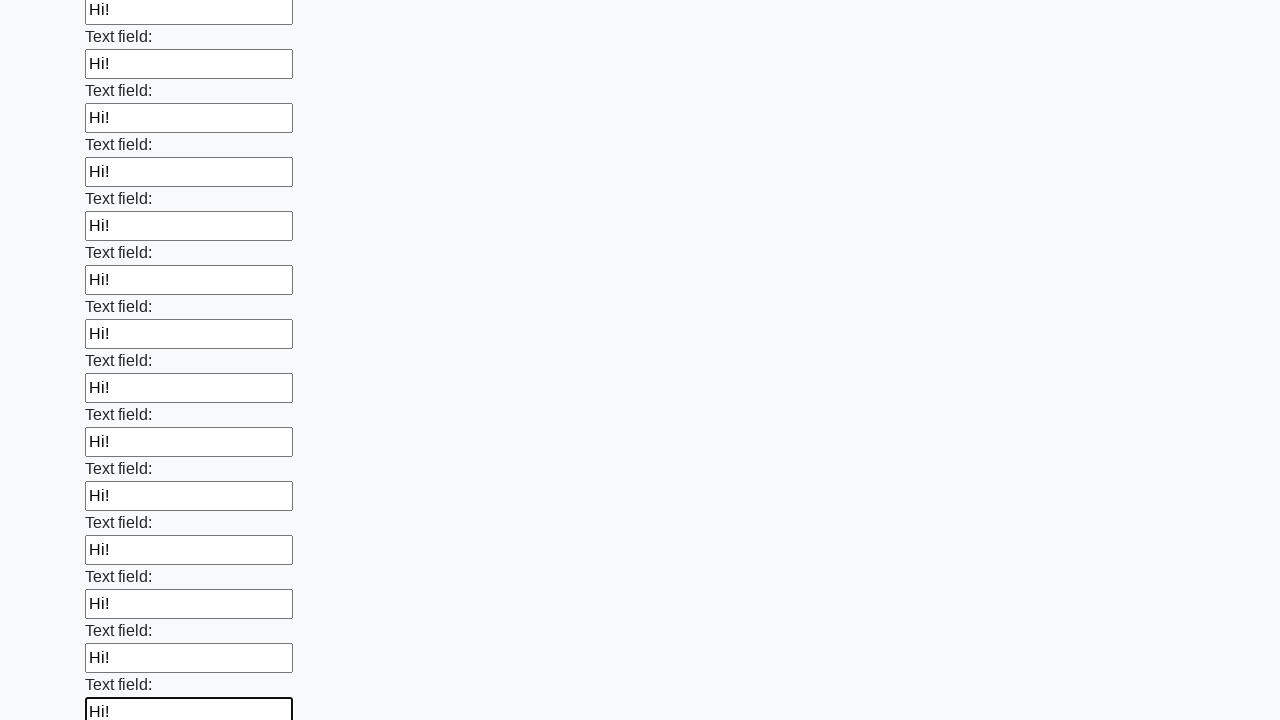

Filled an input field with 'Hi!' on input >> nth=80
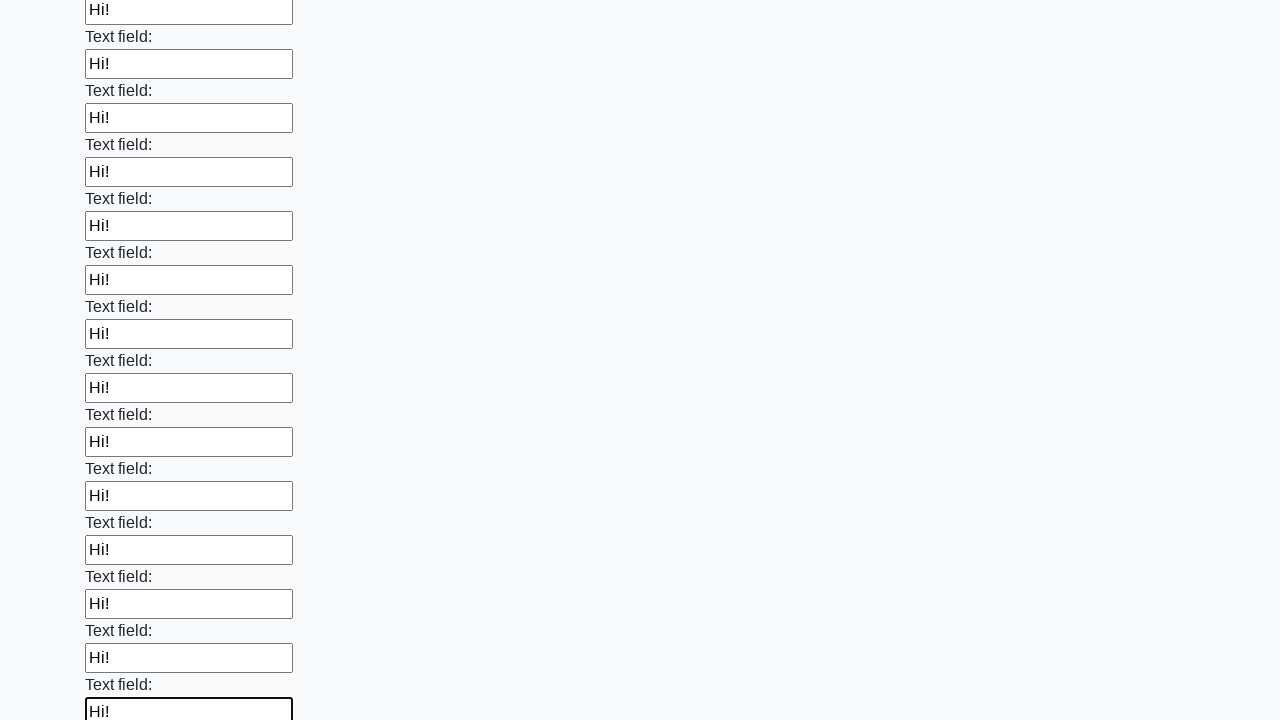

Filled an input field with 'Hi!' on input >> nth=81
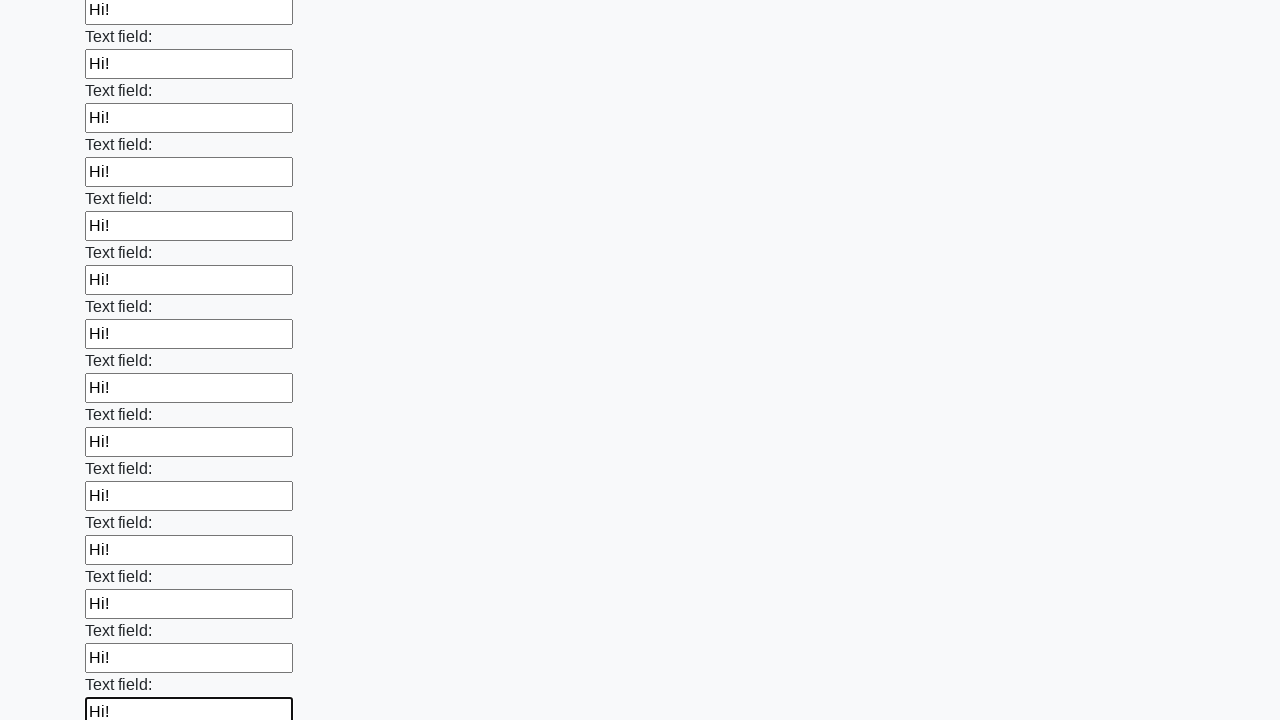

Filled an input field with 'Hi!' on input >> nth=82
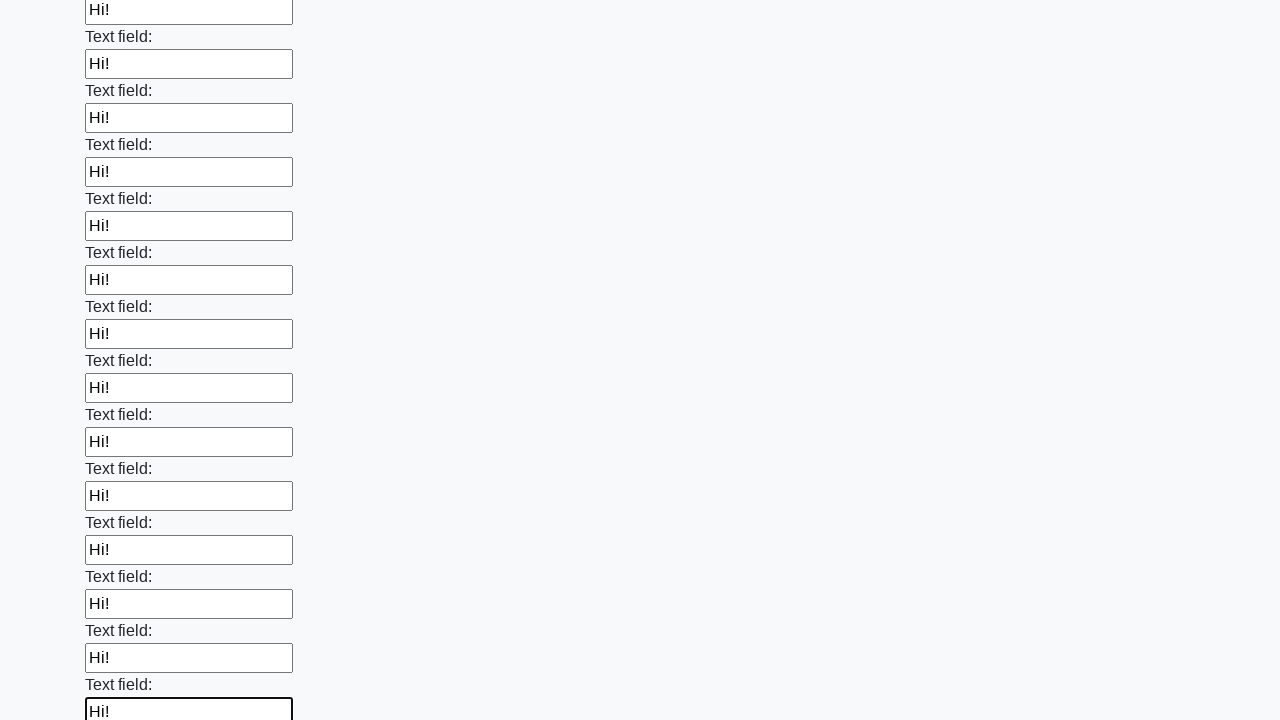

Filled an input field with 'Hi!' on input >> nth=83
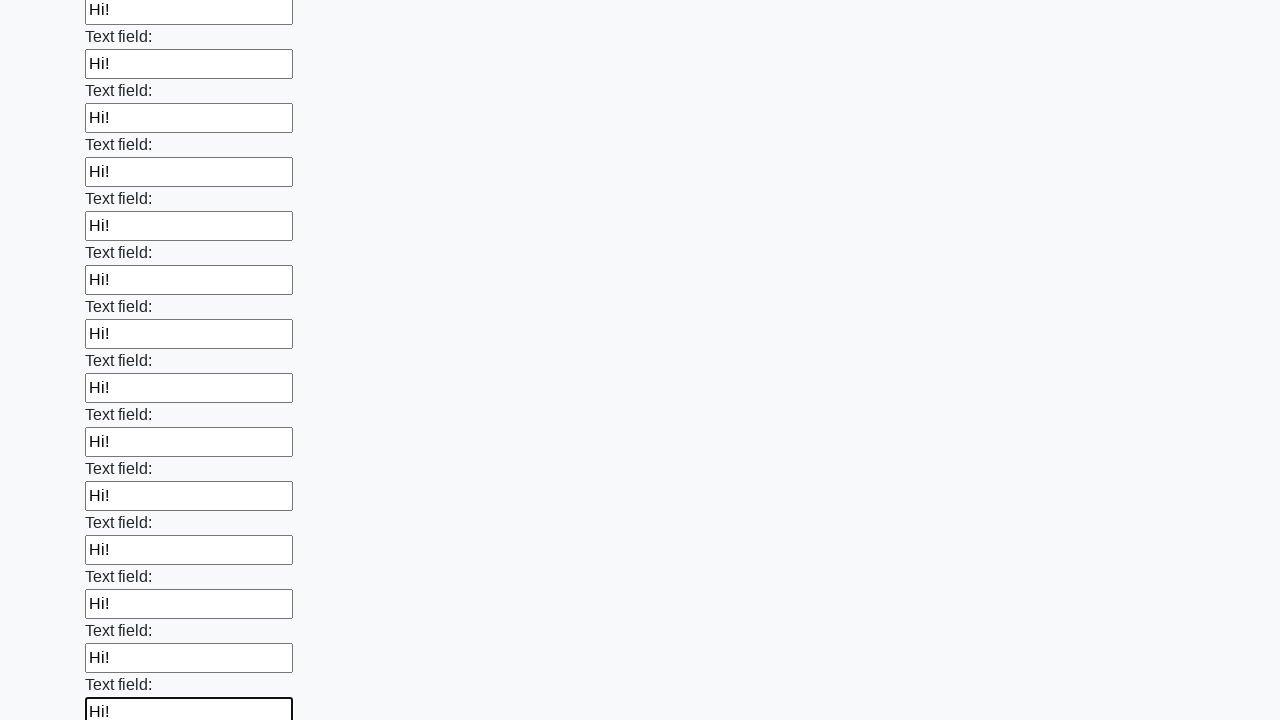

Filled an input field with 'Hi!' on input >> nth=84
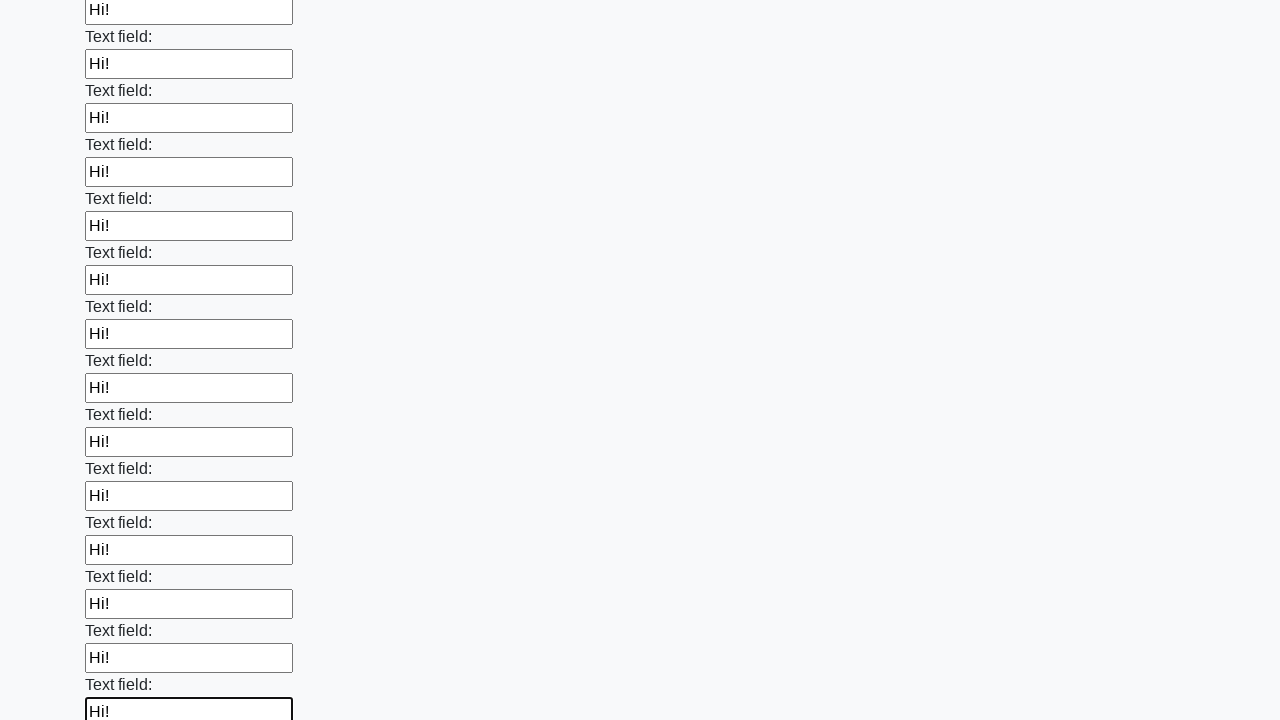

Filled an input field with 'Hi!' on input >> nth=85
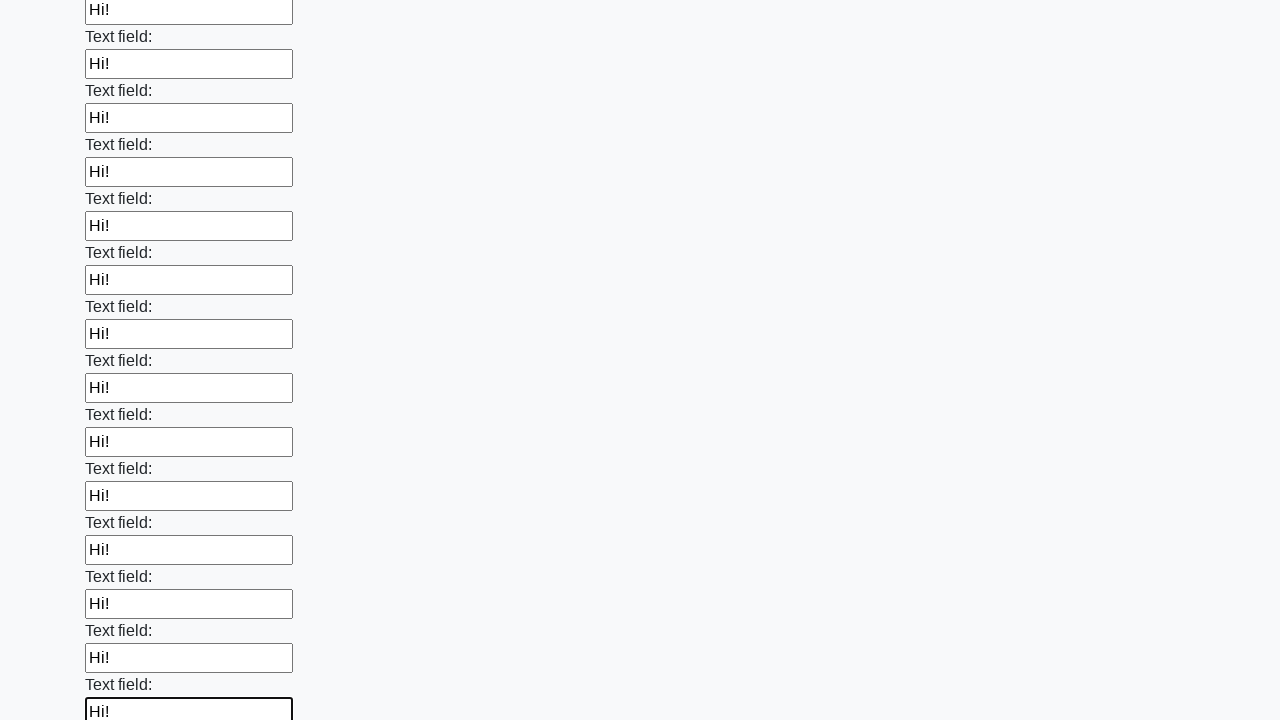

Filled an input field with 'Hi!' on input >> nth=86
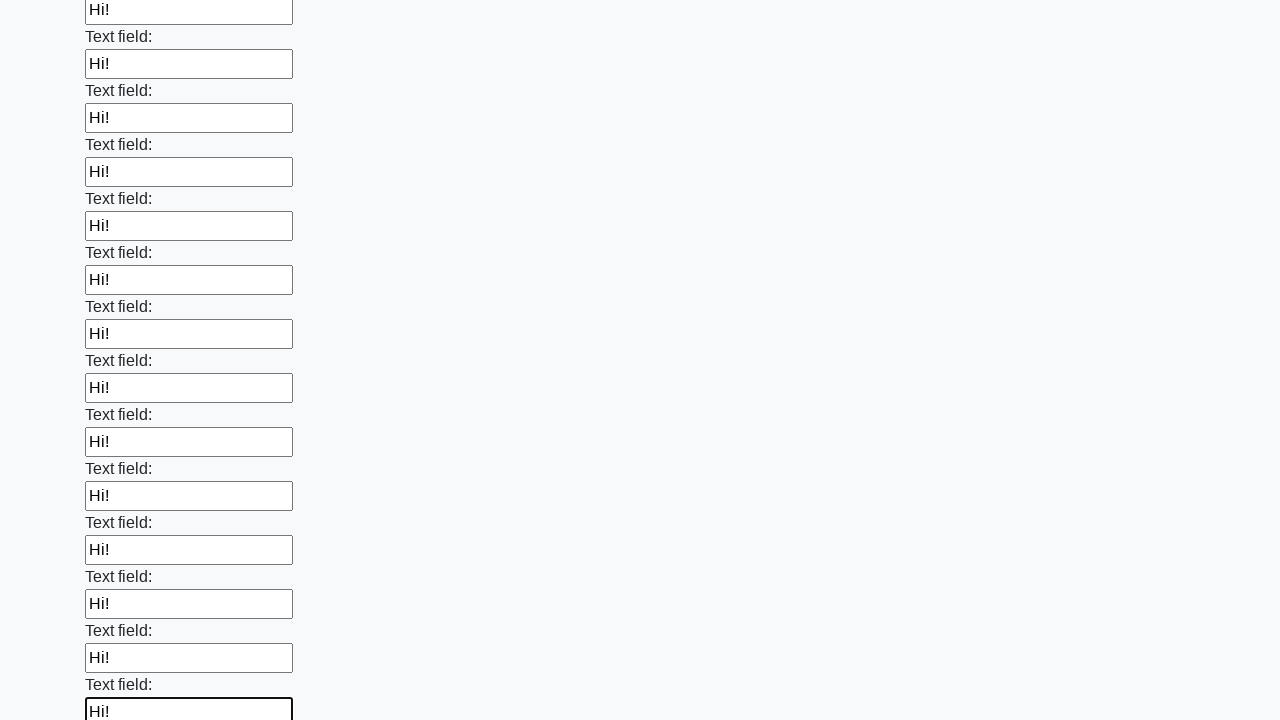

Filled an input field with 'Hi!' on input >> nth=87
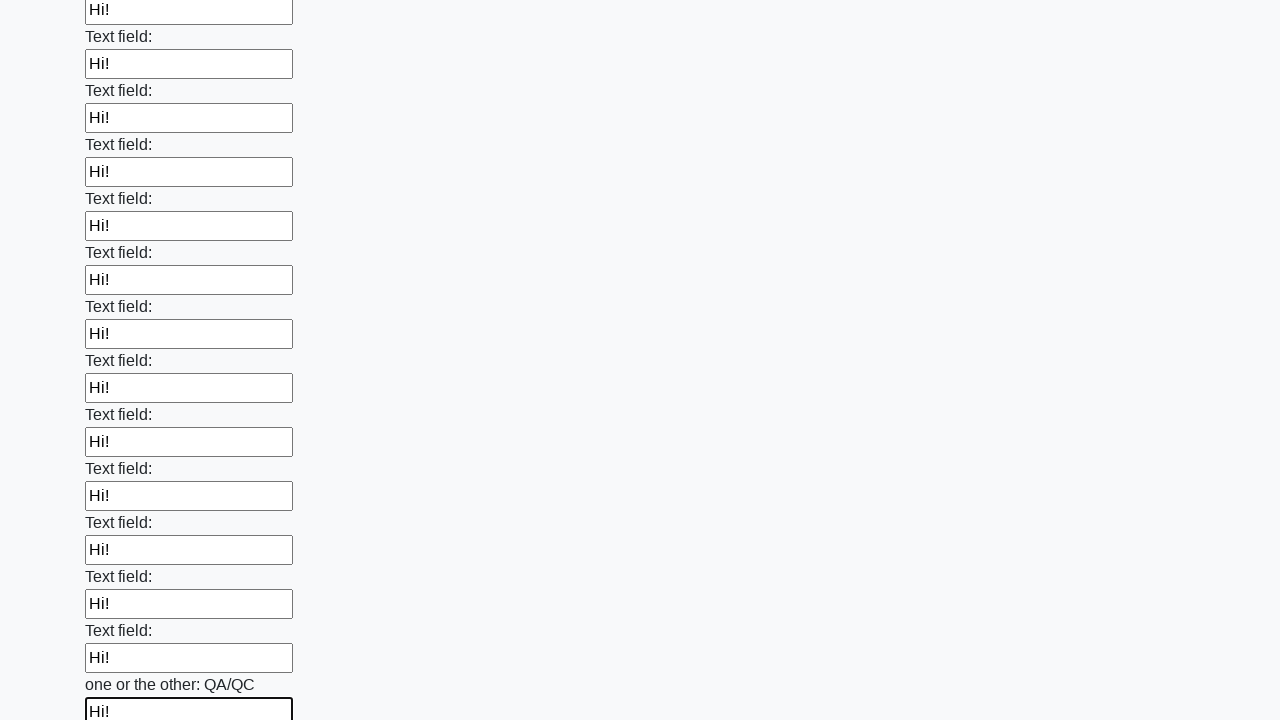

Filled an input field with 'Hi!' on input >> nth=88
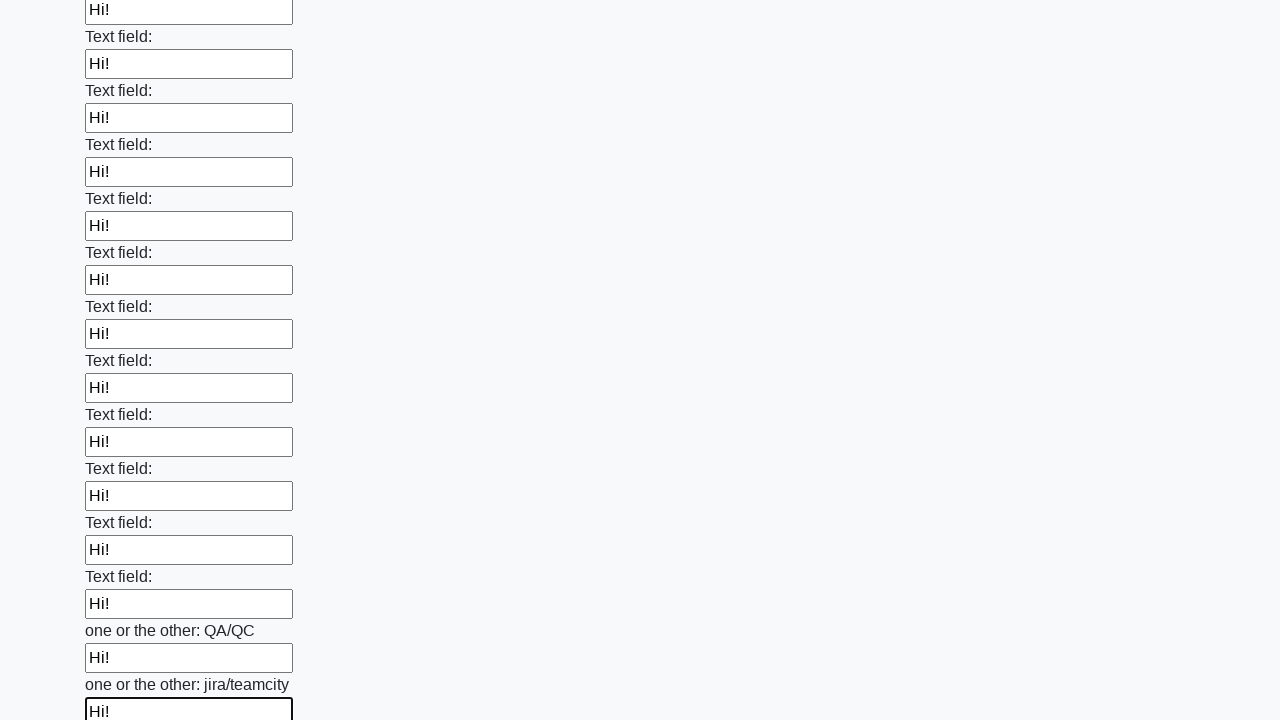

Filled an input field with 'Hi!' on input >> nth=89
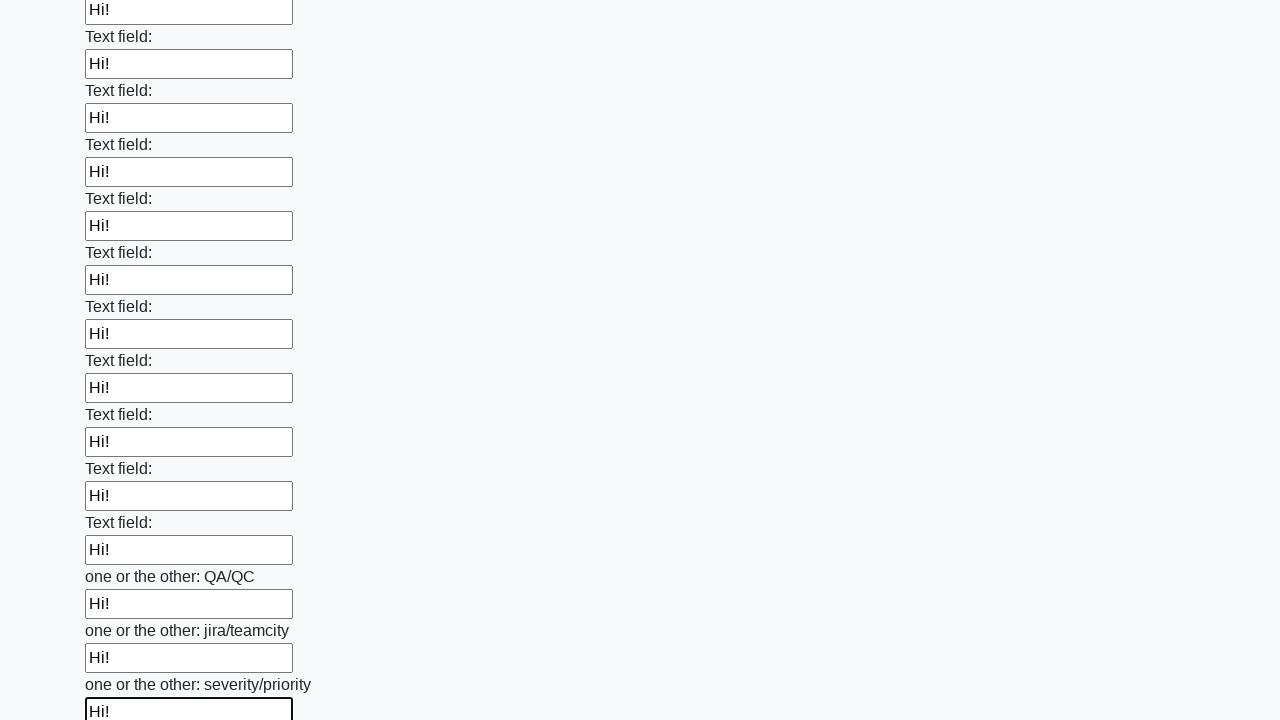

Filled an input field with 'Hi!' on input >> nth=90
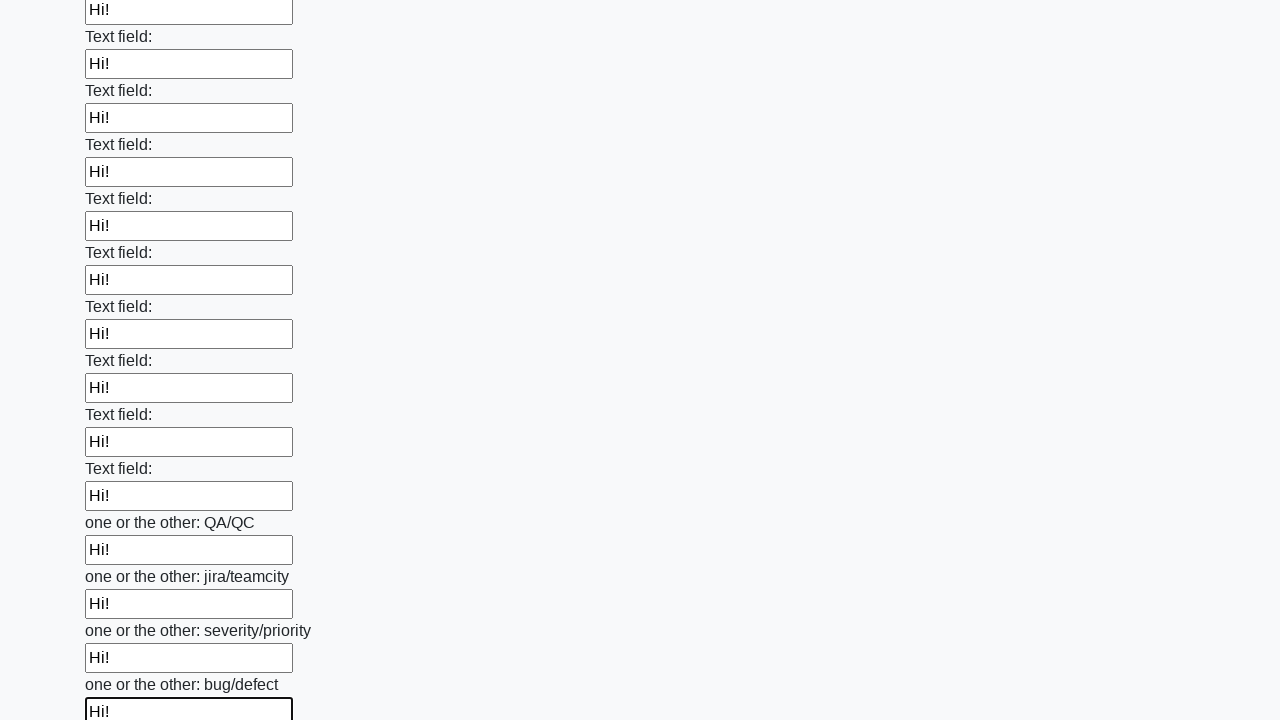

Filled an input field with 'Hi!' on input >> nth=91
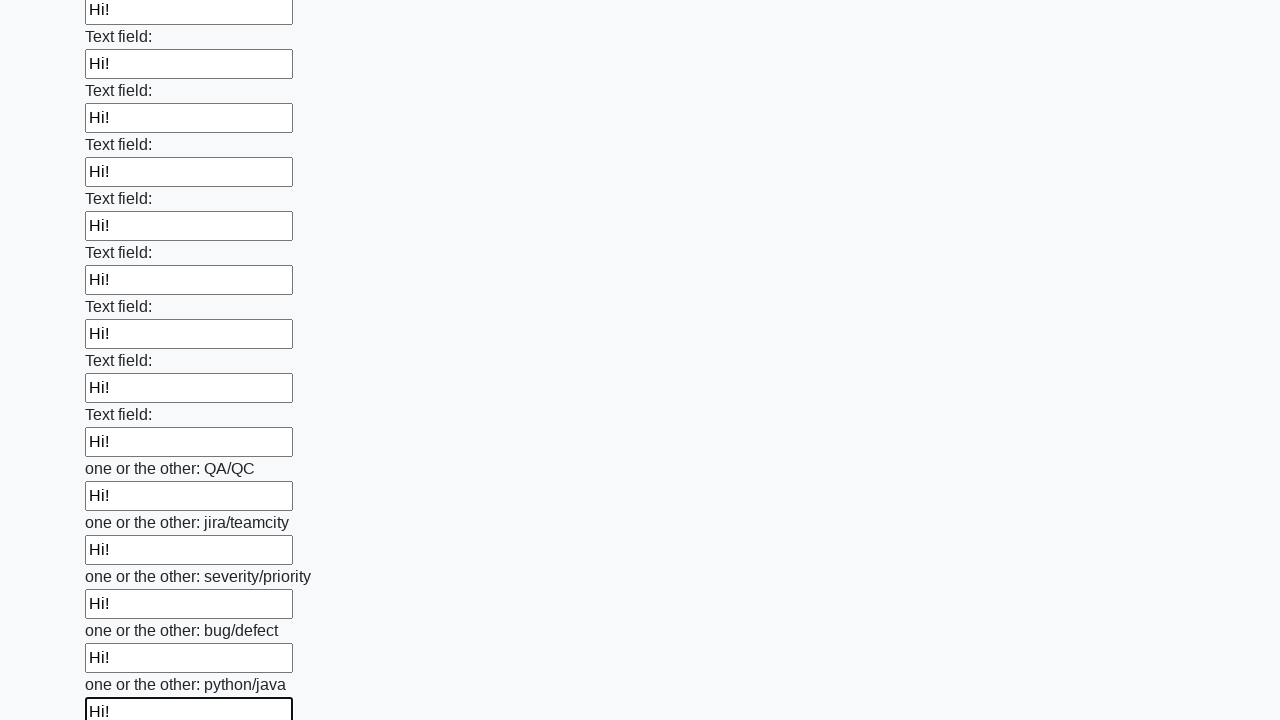

Filled an input field with 'Hi!' on input >> nth=92
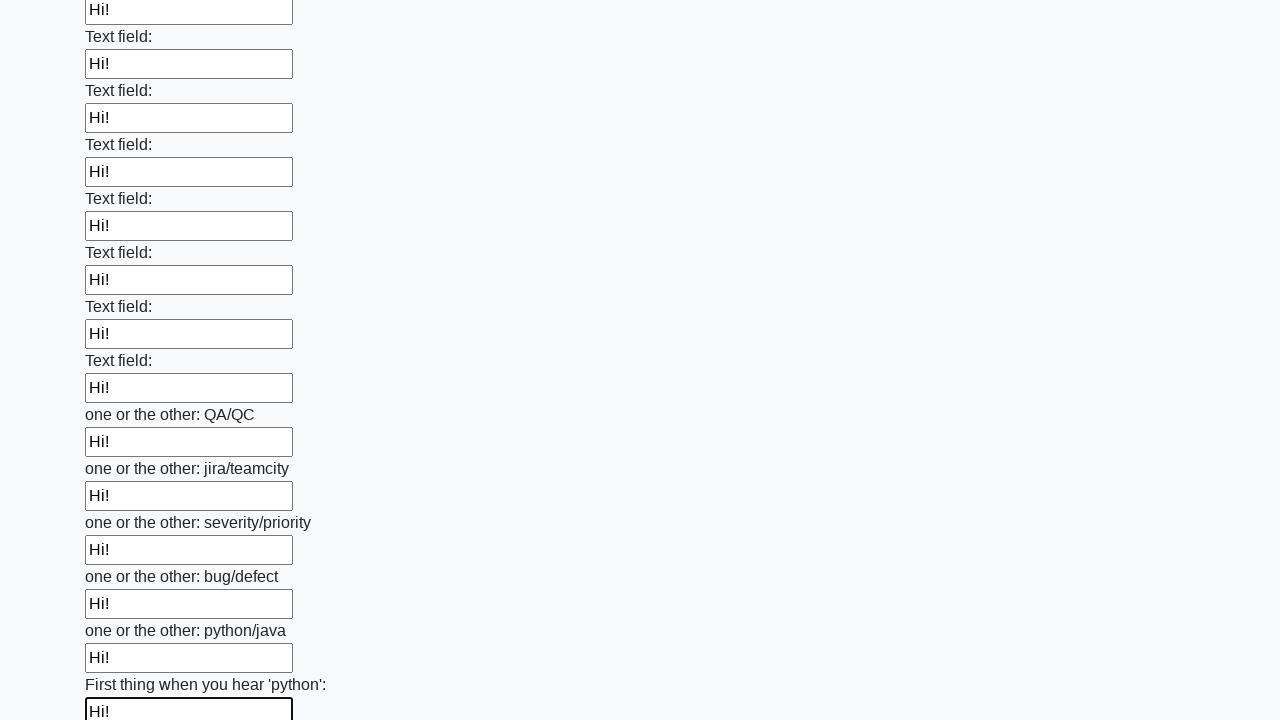

Filled an input field with 'Hi!' on input >> nth=93
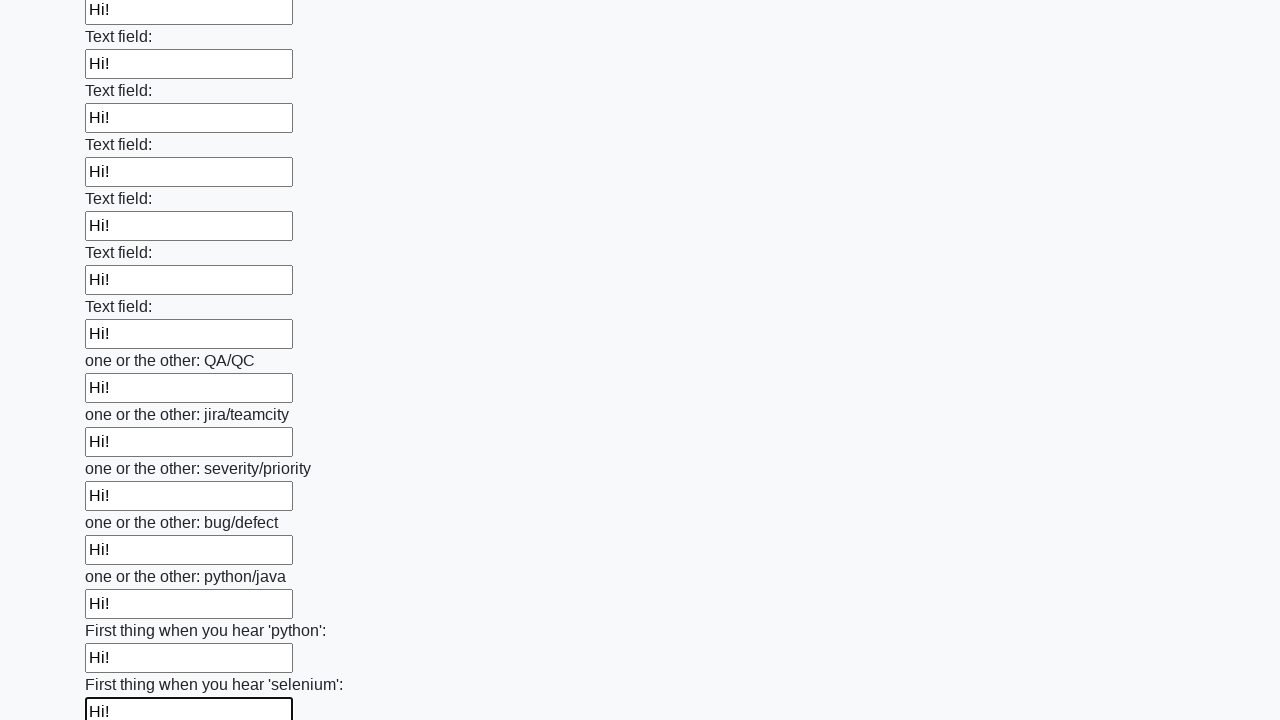

Filled an input field with 'Hi!' on input >> nth=94
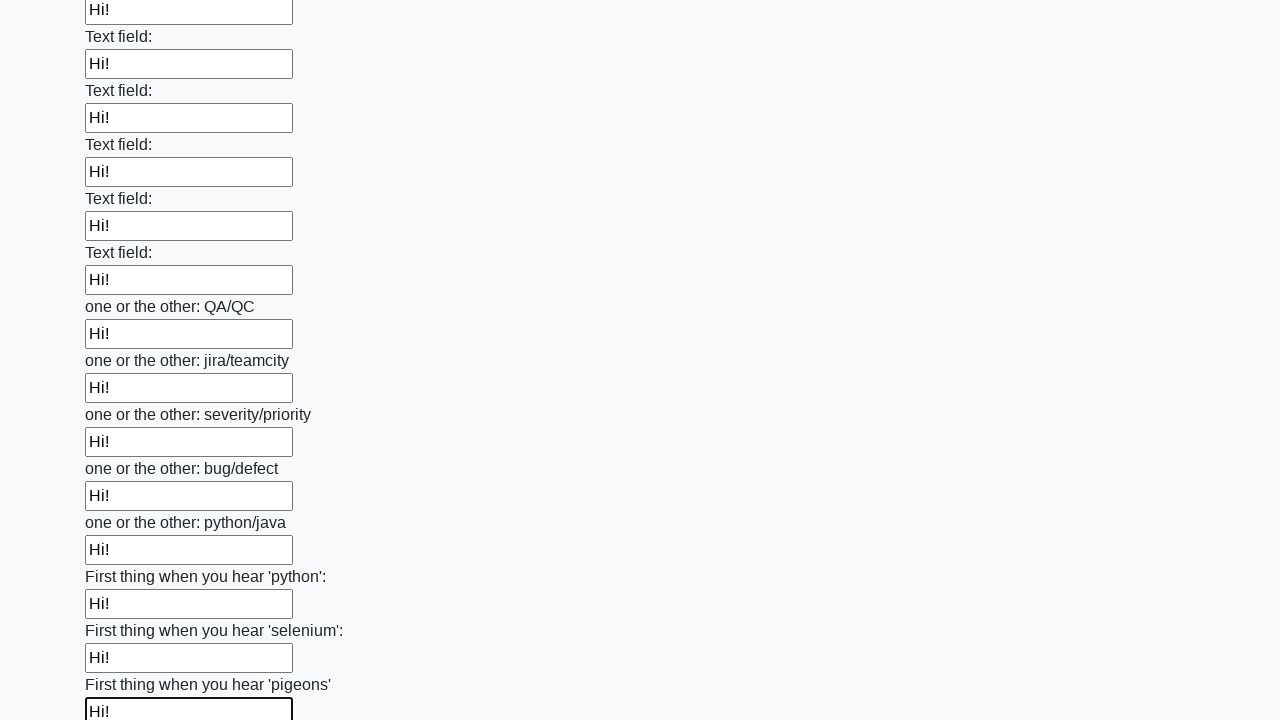

Filled an input field with 'Hi!' on input >> nth=95
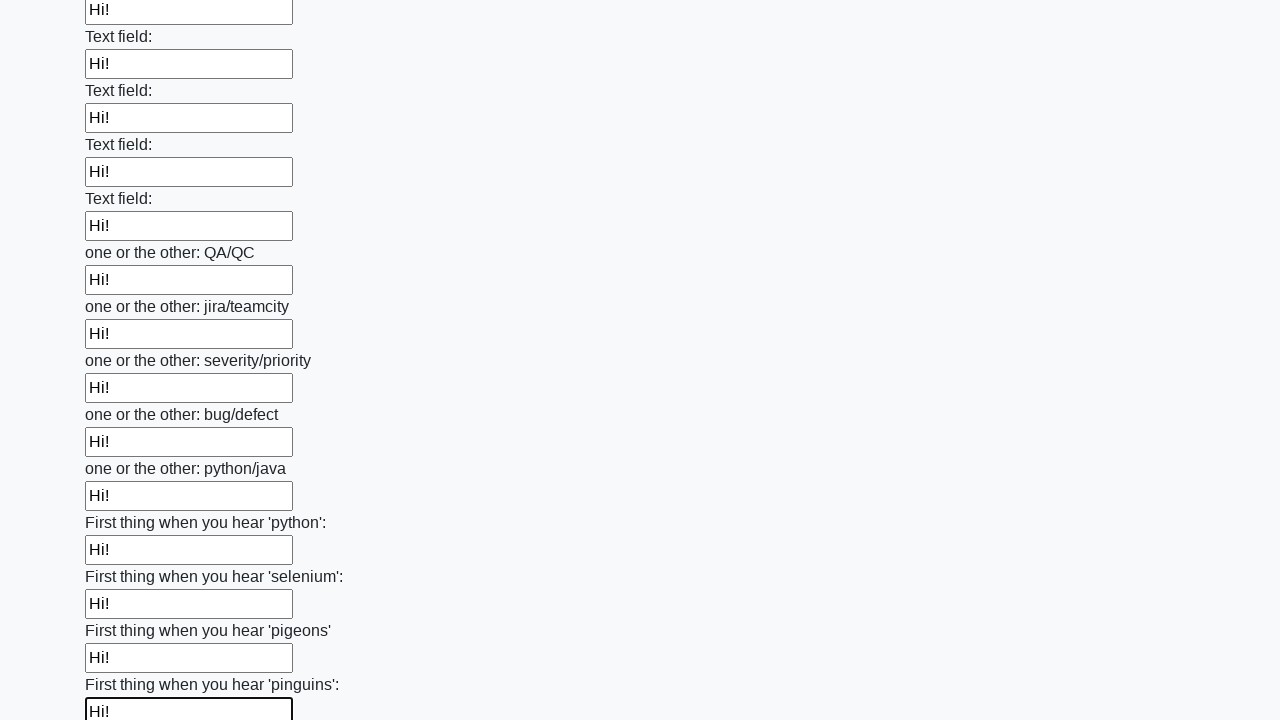

Filled an input field with 'Hi!' on input >> nth=96
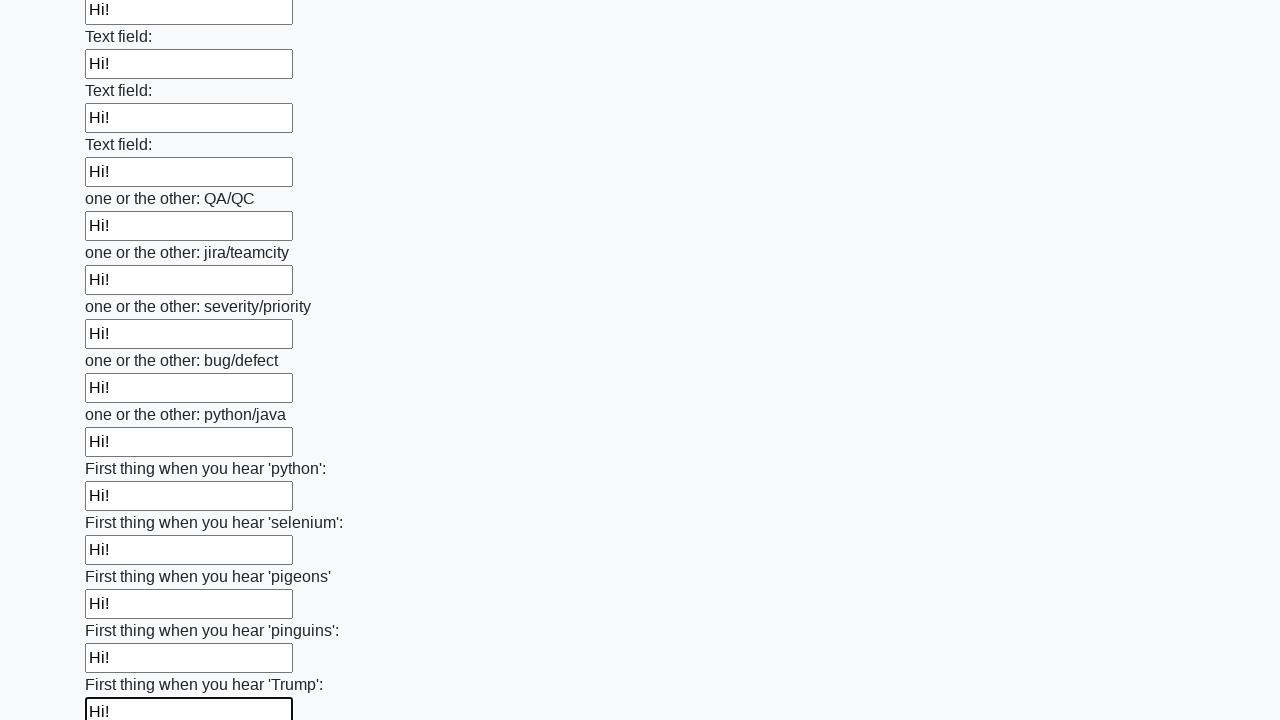

Filled an input field with 'Hi!' on input >> nth=97
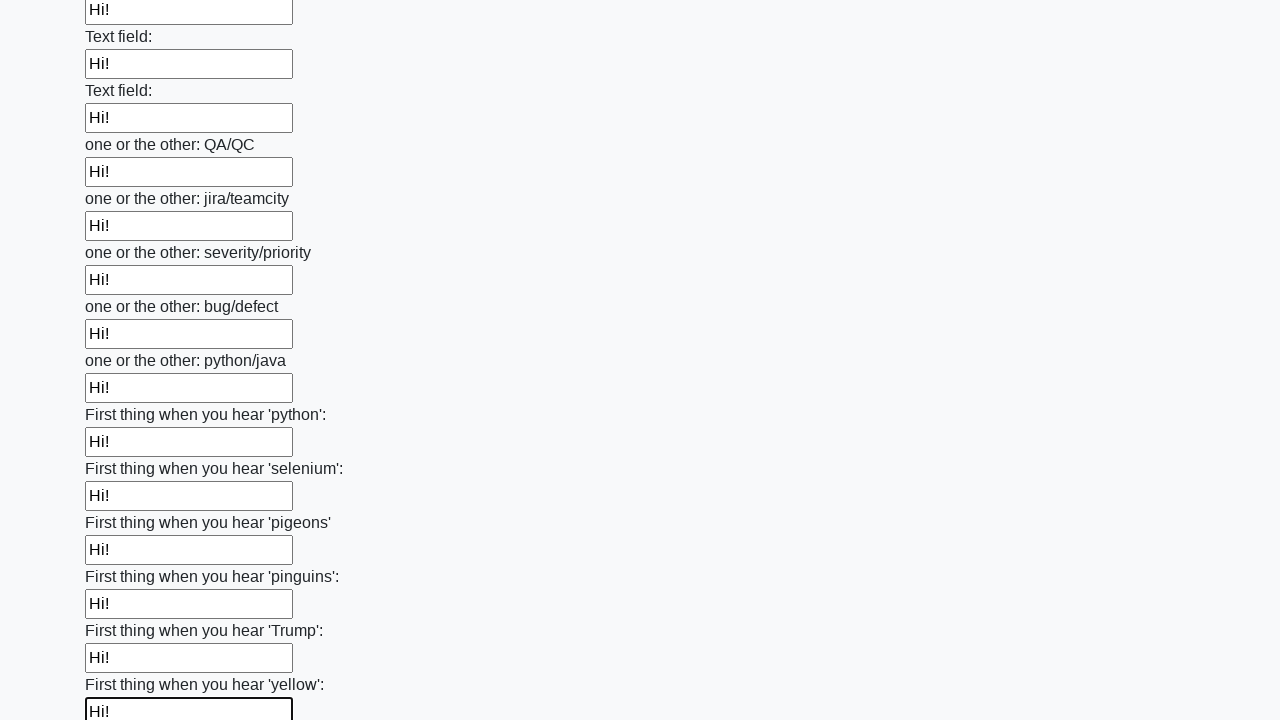

Filled an input field with 'Hi!' on input >> nth=98
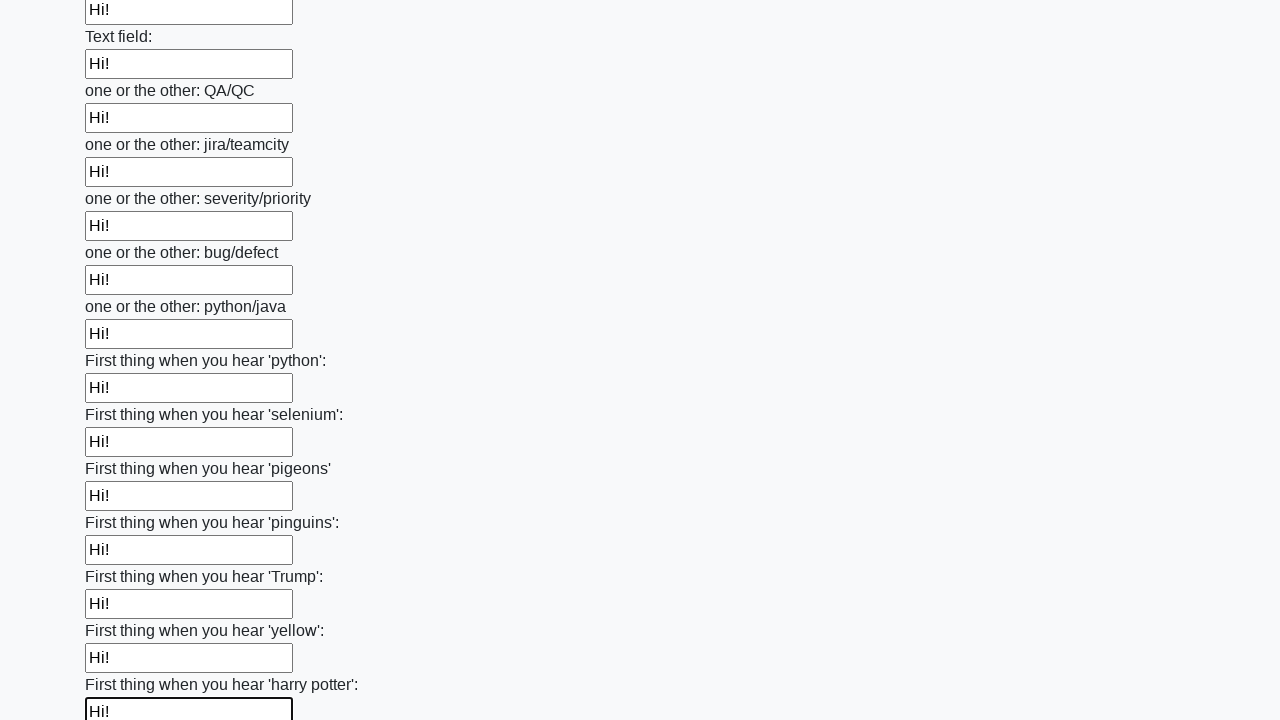

Filled an input field with 'Hi!' on input >> nth=99
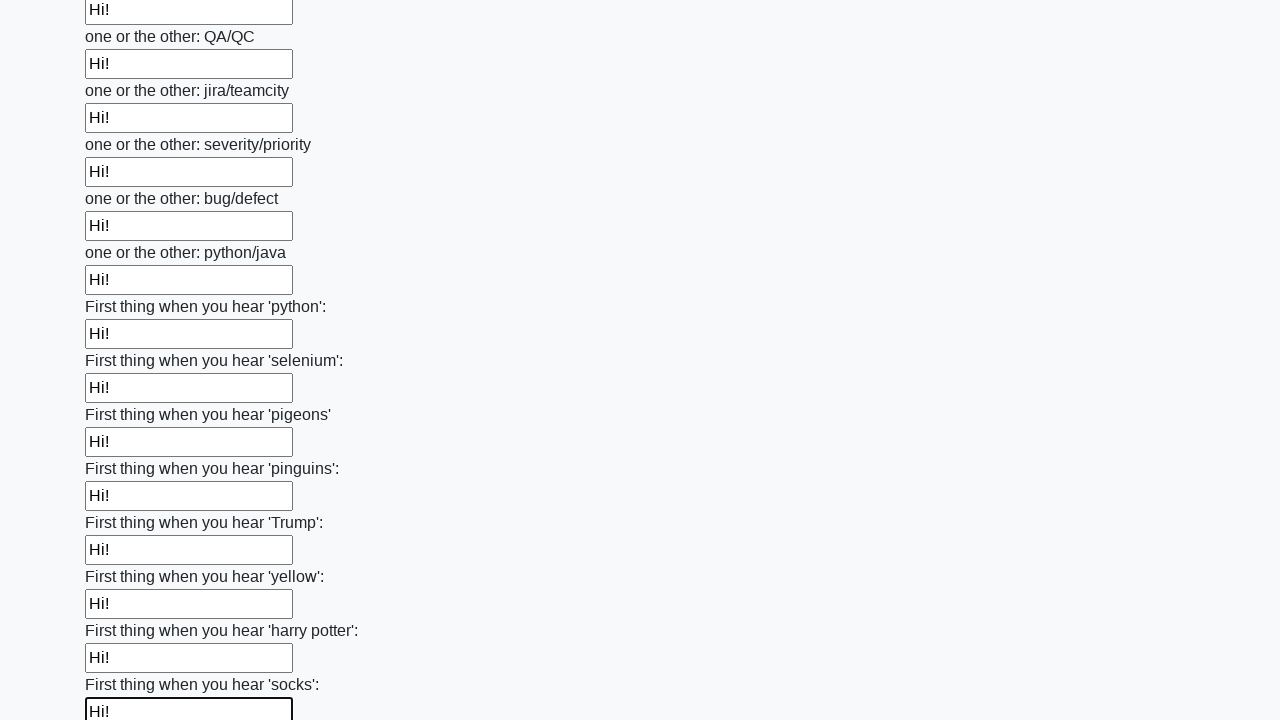

Clicked the submit button to submit the form at (123, 611) on button.btn
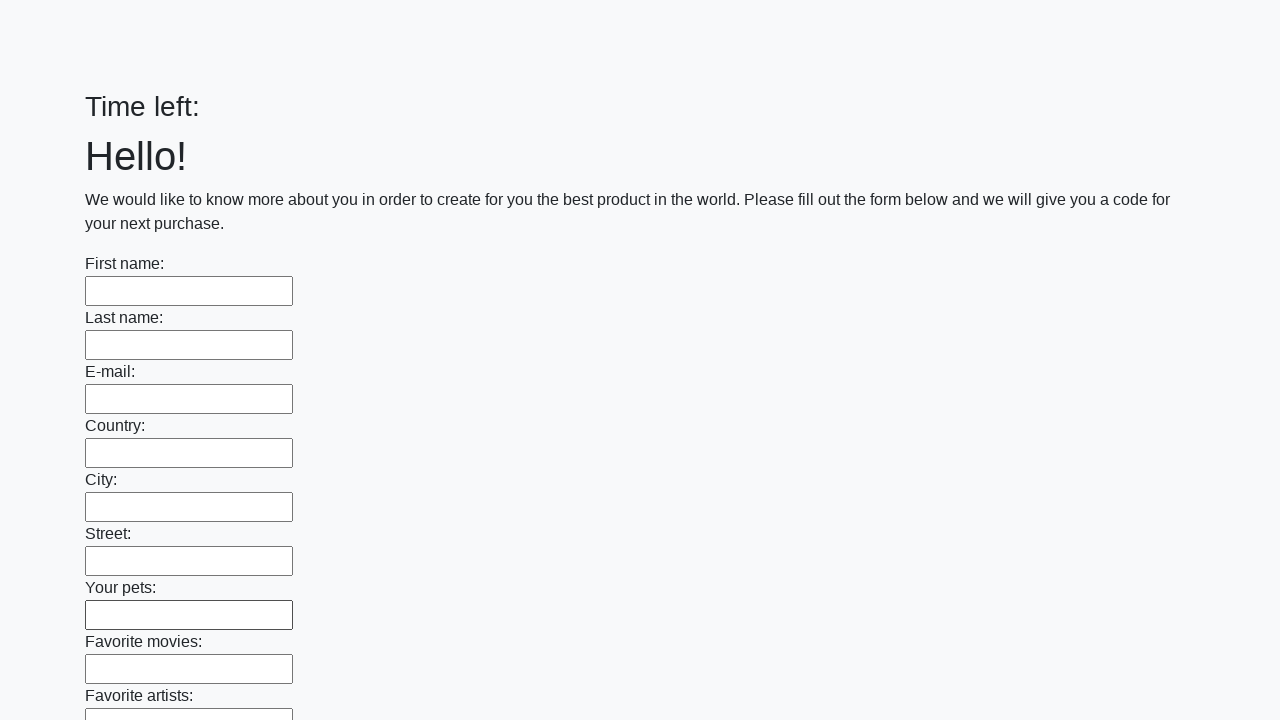

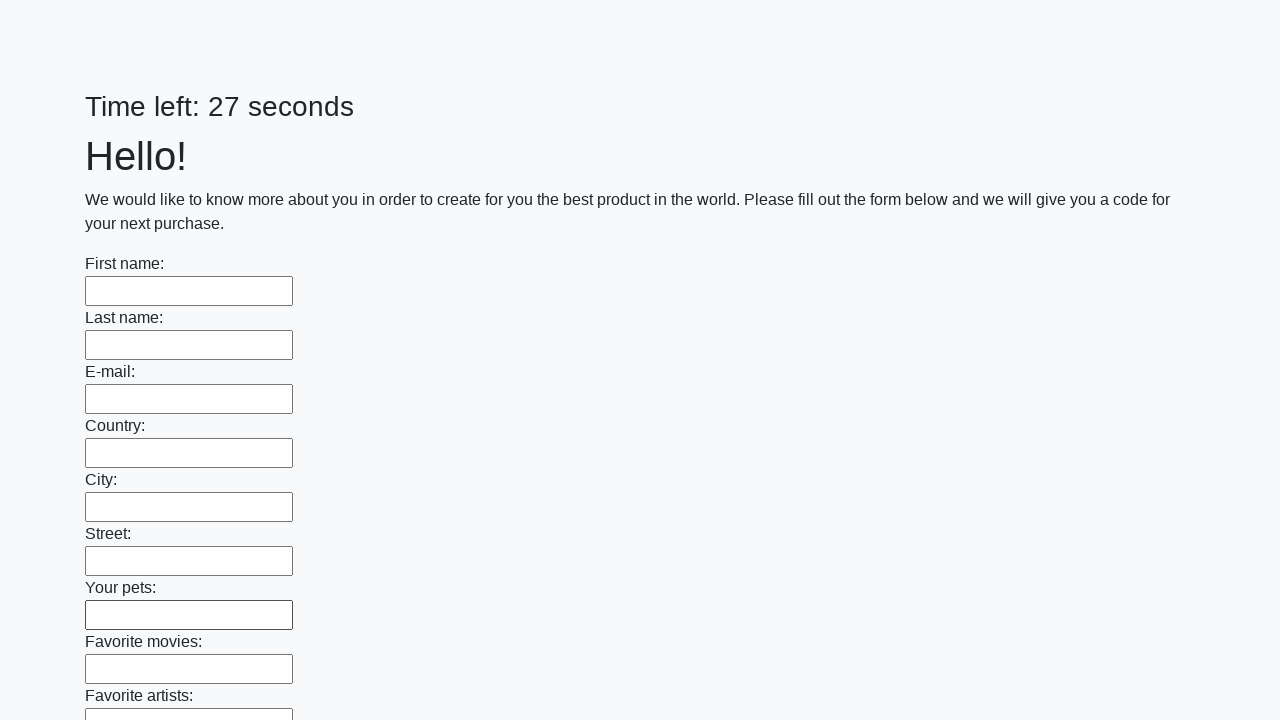